Tests filling a large form by entering text into all input fields and submitting the form via a button click

Starting URL: http://suninjuly.github.io/huge_form.html

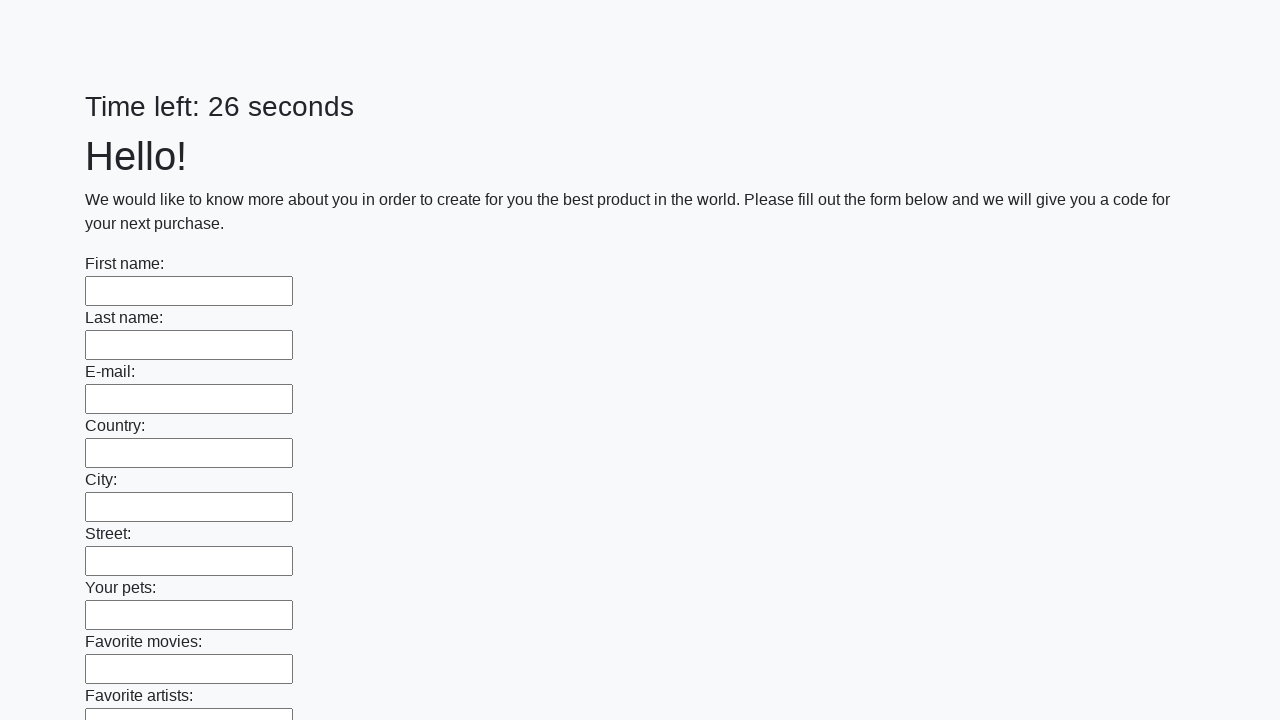

Navigated to huge form page
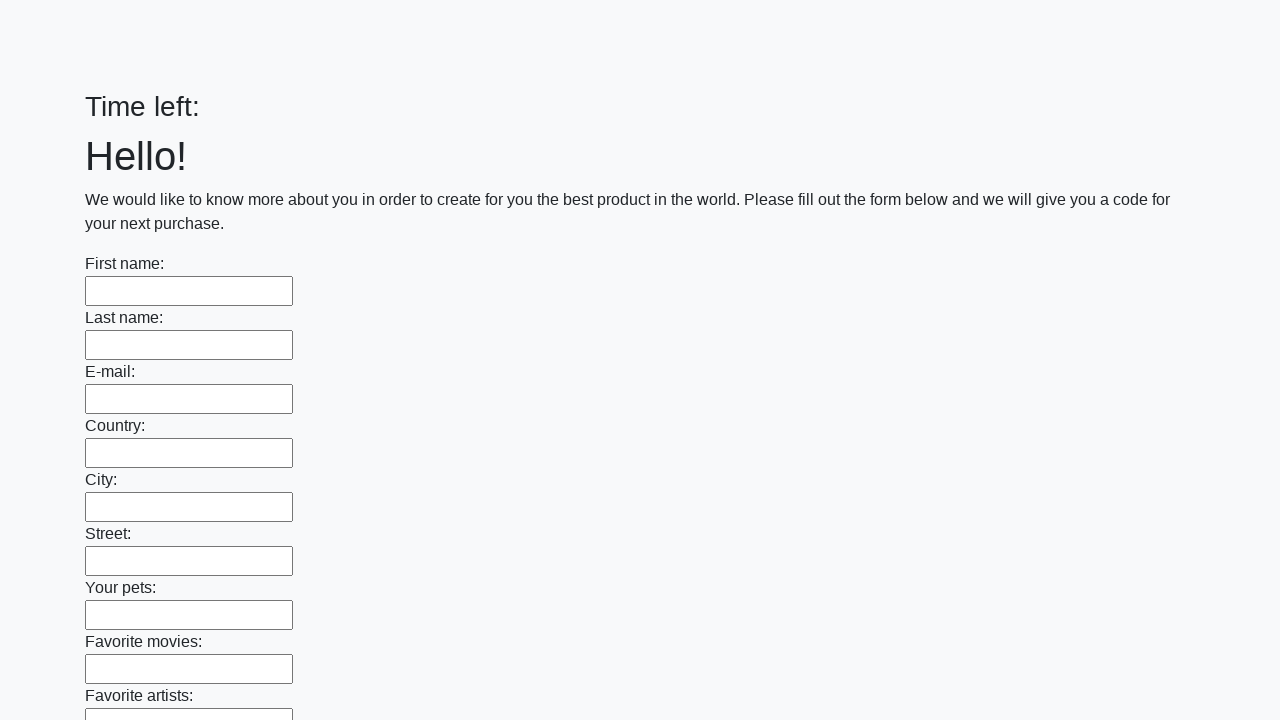

Filled input field with 'sample text' on input >> nth=0
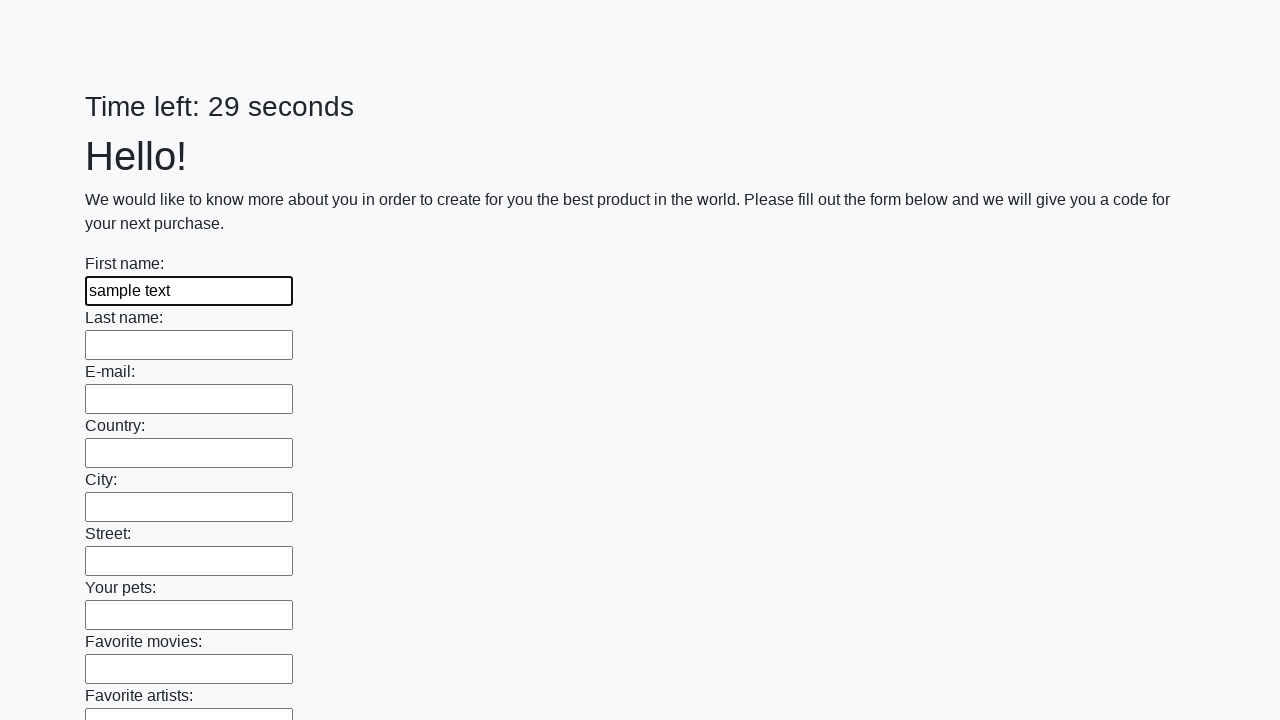

Filled input field with 'sample text' on input >> nth=1
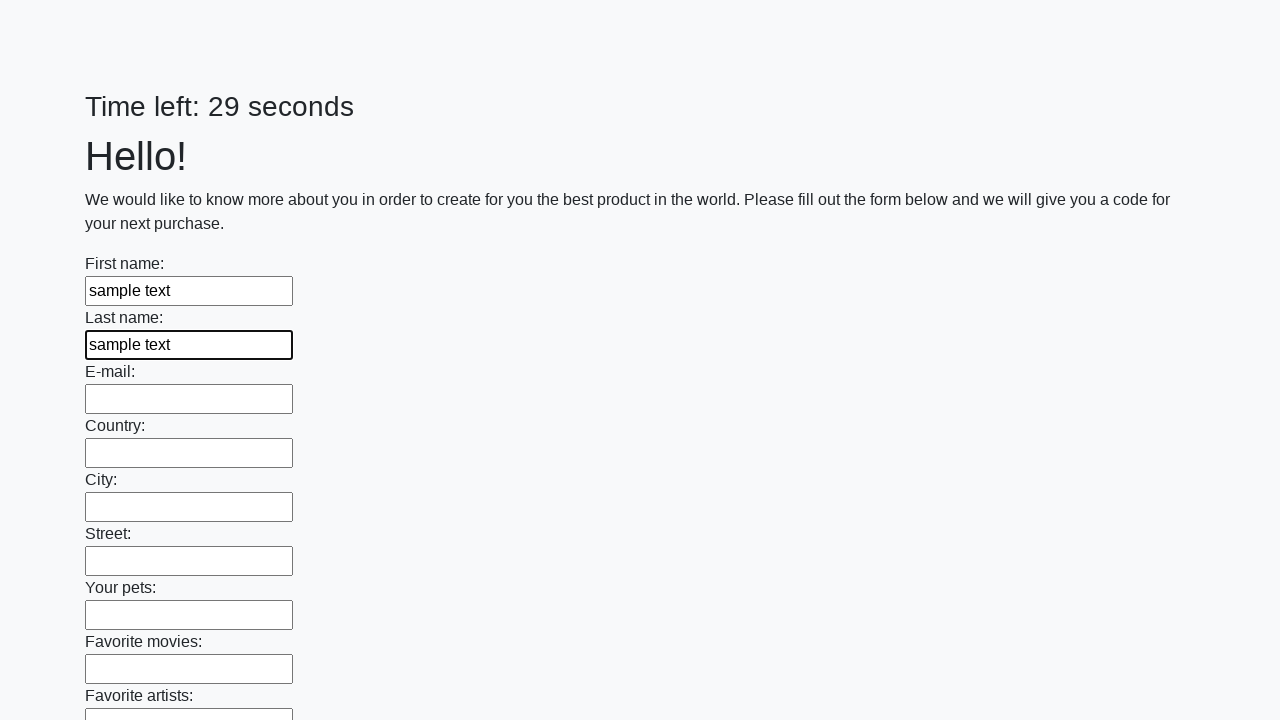

Filled input field with 'sample text' on input >> nth=2
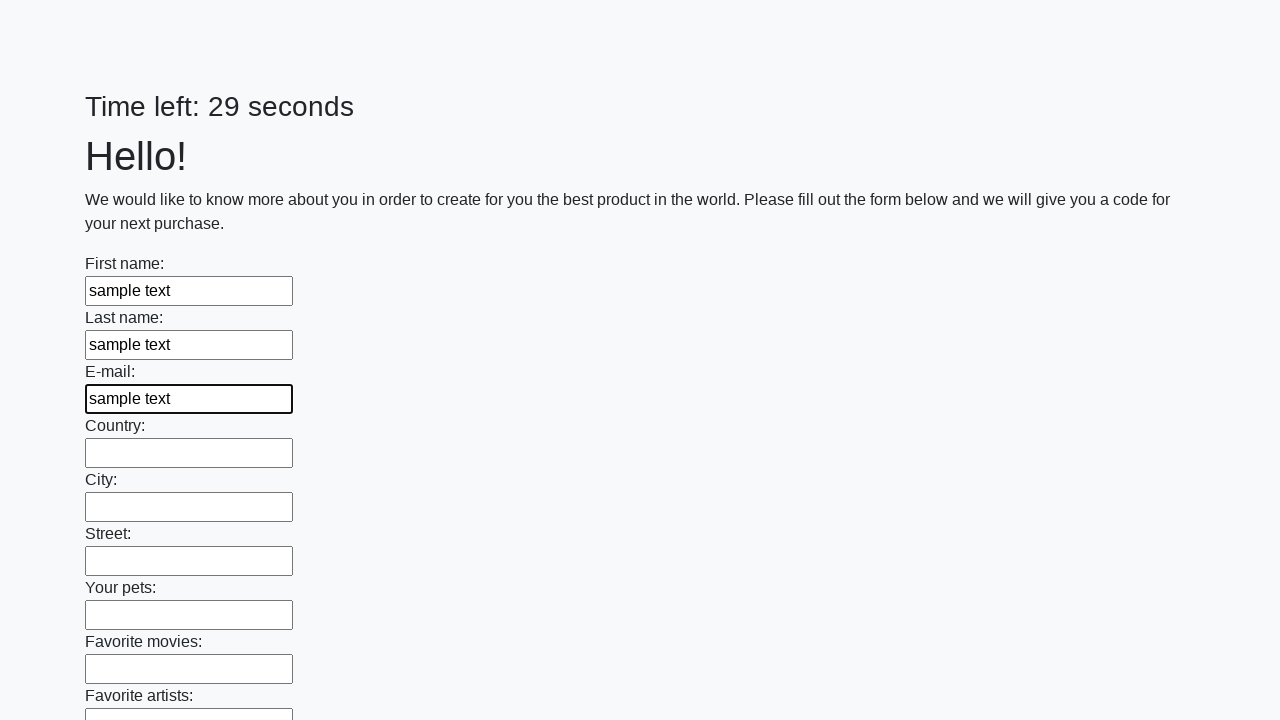

Filled input field with 'sample text' on input >> nth=3
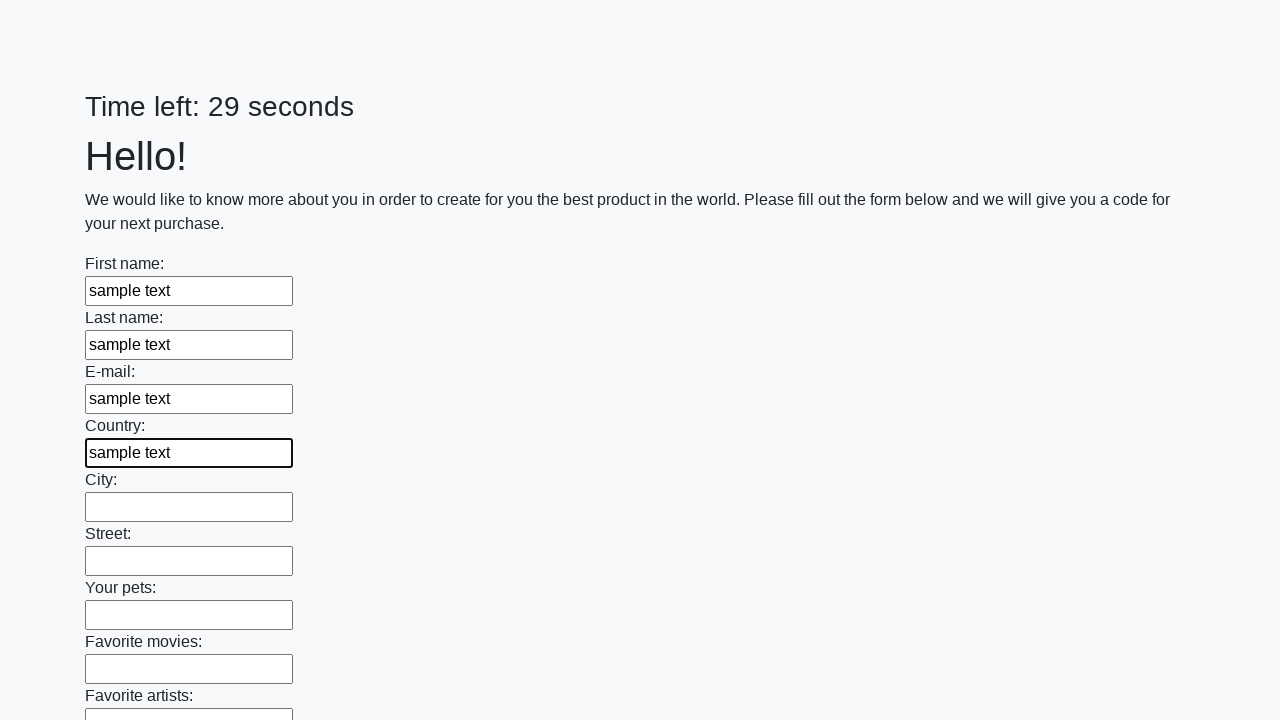

Filled input field with 'sample text' on input >> nth=4
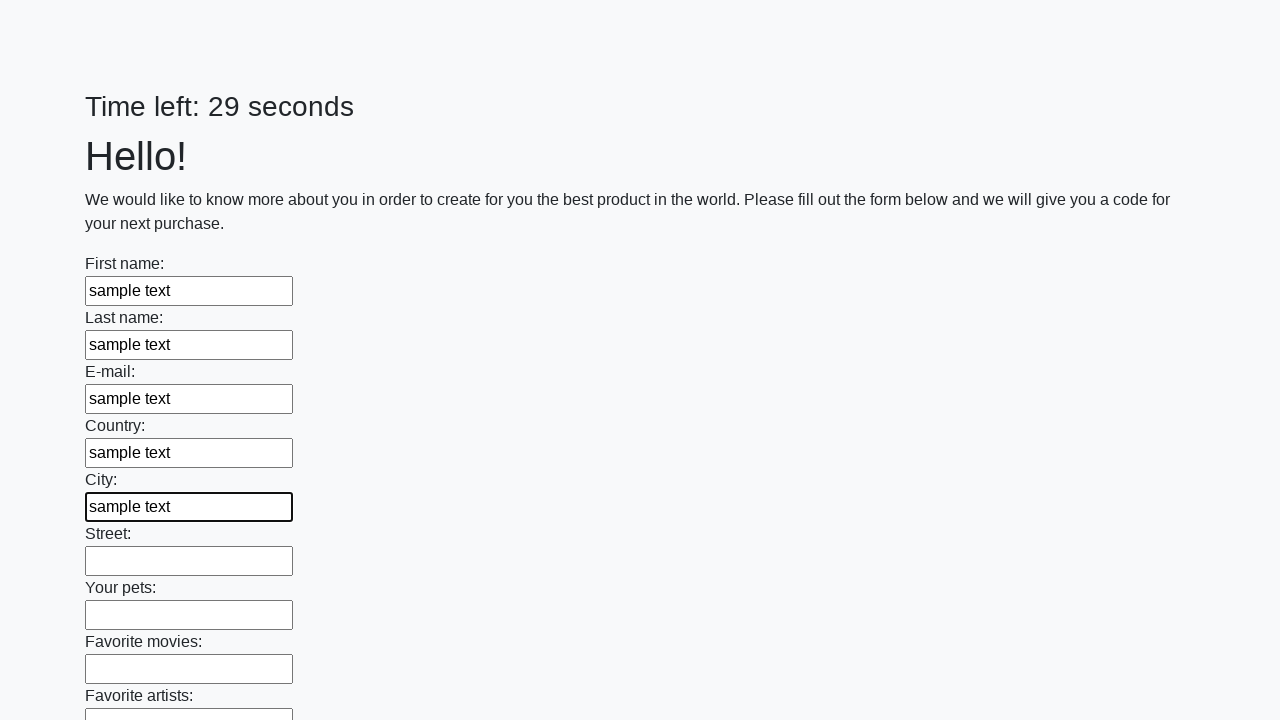

Filled input field with 'sample text' on input >> nth=5
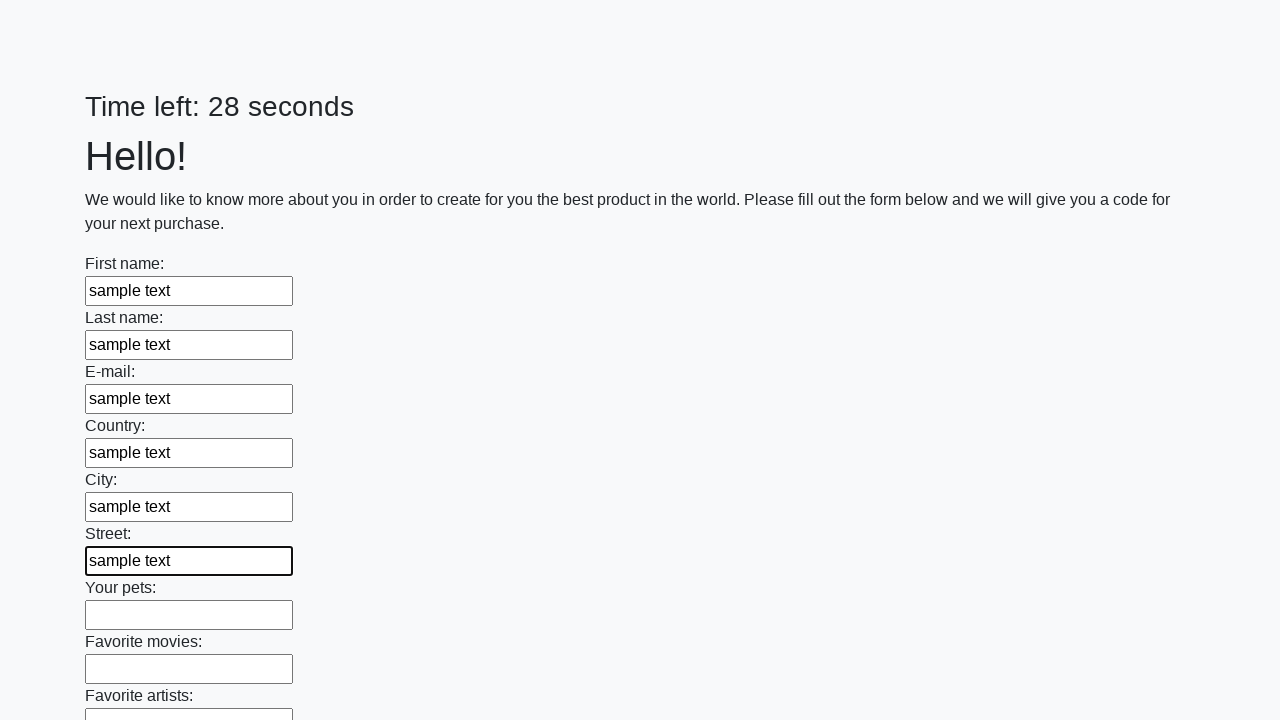

Filled input field with 'sample text' on input >> nth=6
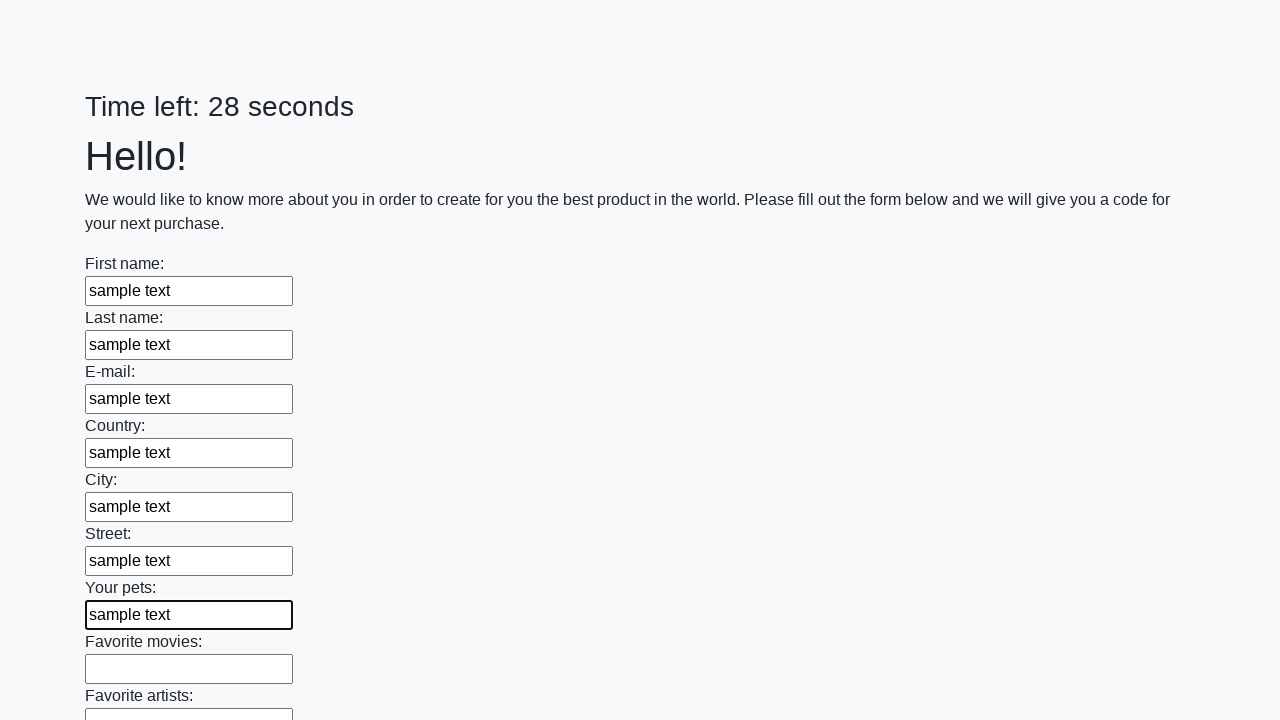

Filled input field with 'sample text' on input >> nth=7
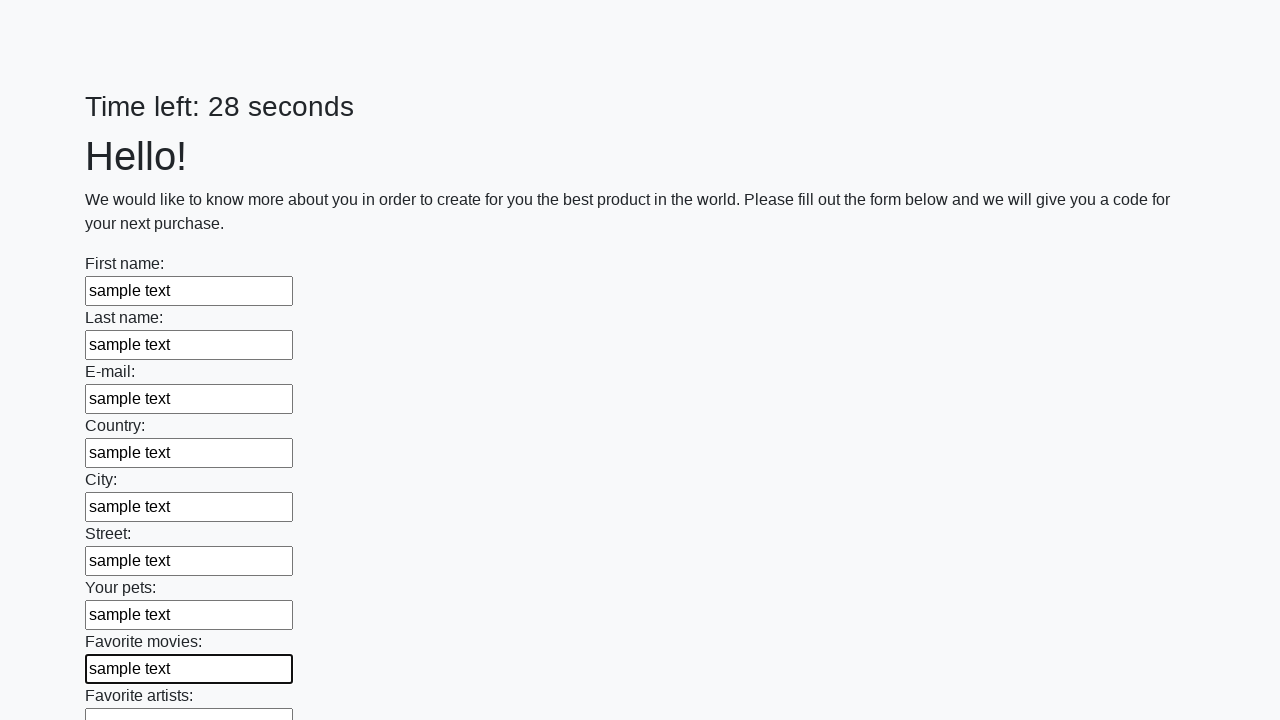

Filled input field with 'sample text' on input >> nth=8
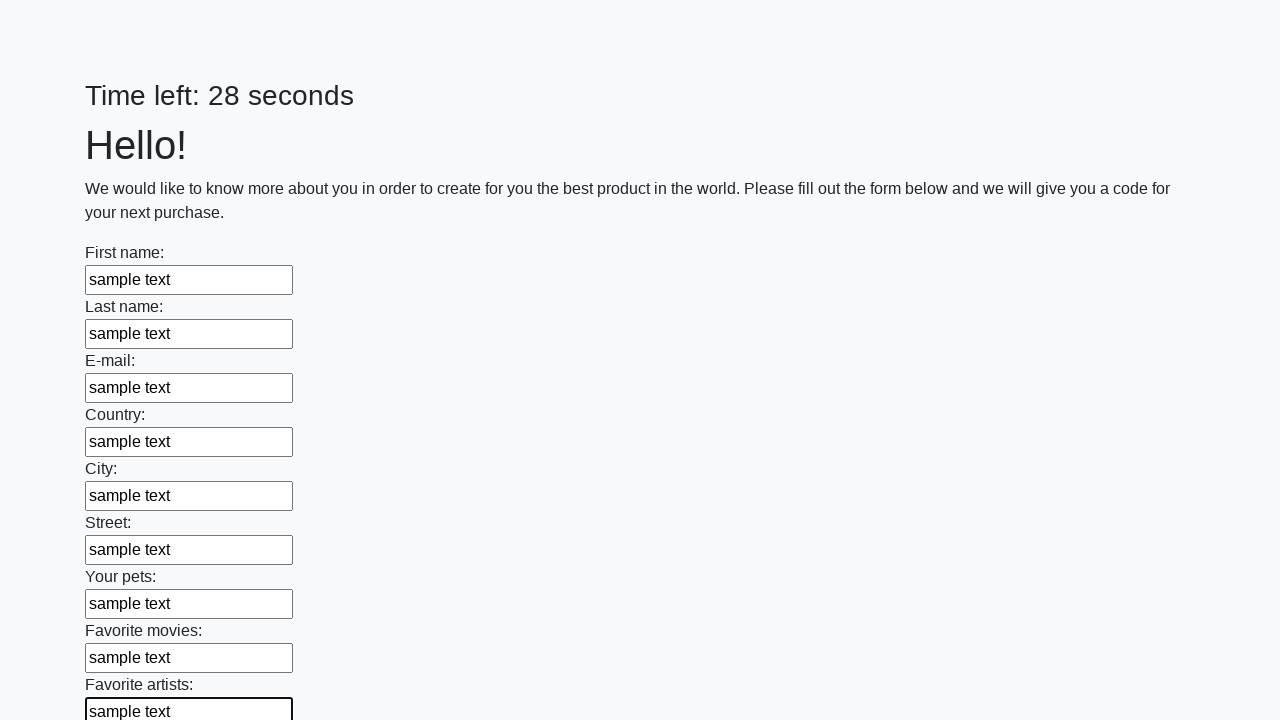

Filled input field with 'sample text' on input >> nth=9
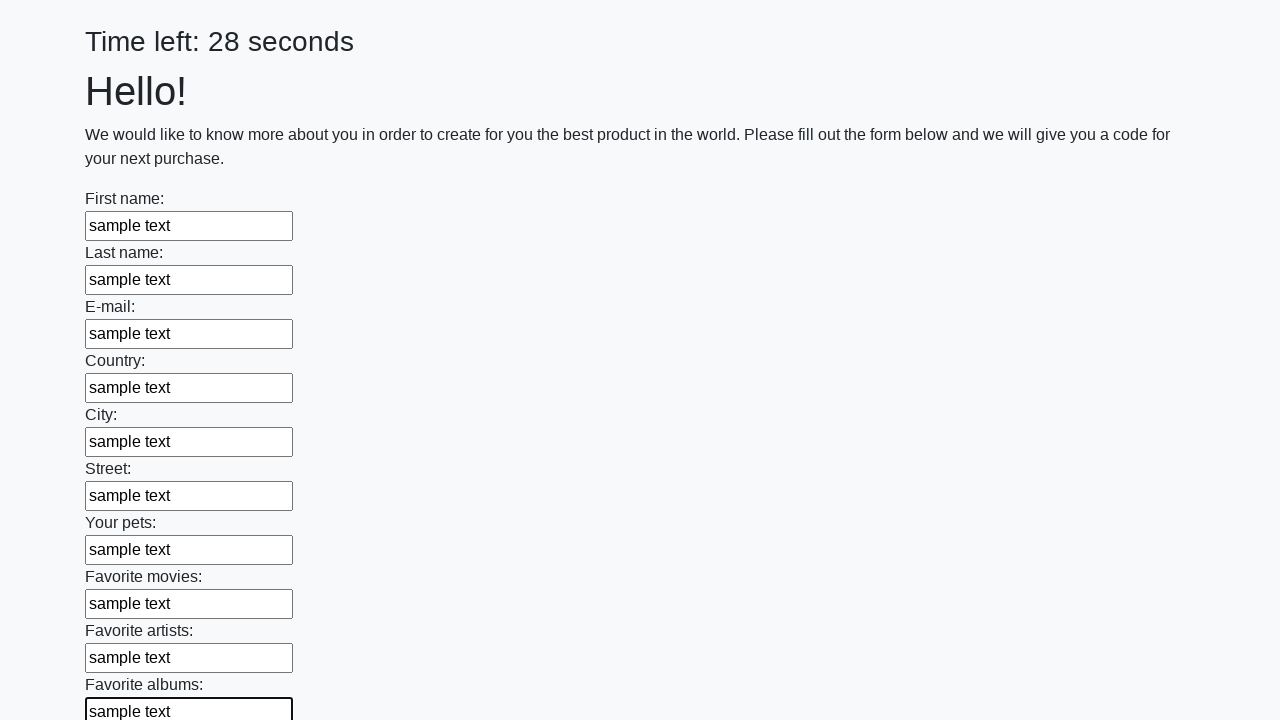

Filled input field with 'sample text' on input >> nth=10
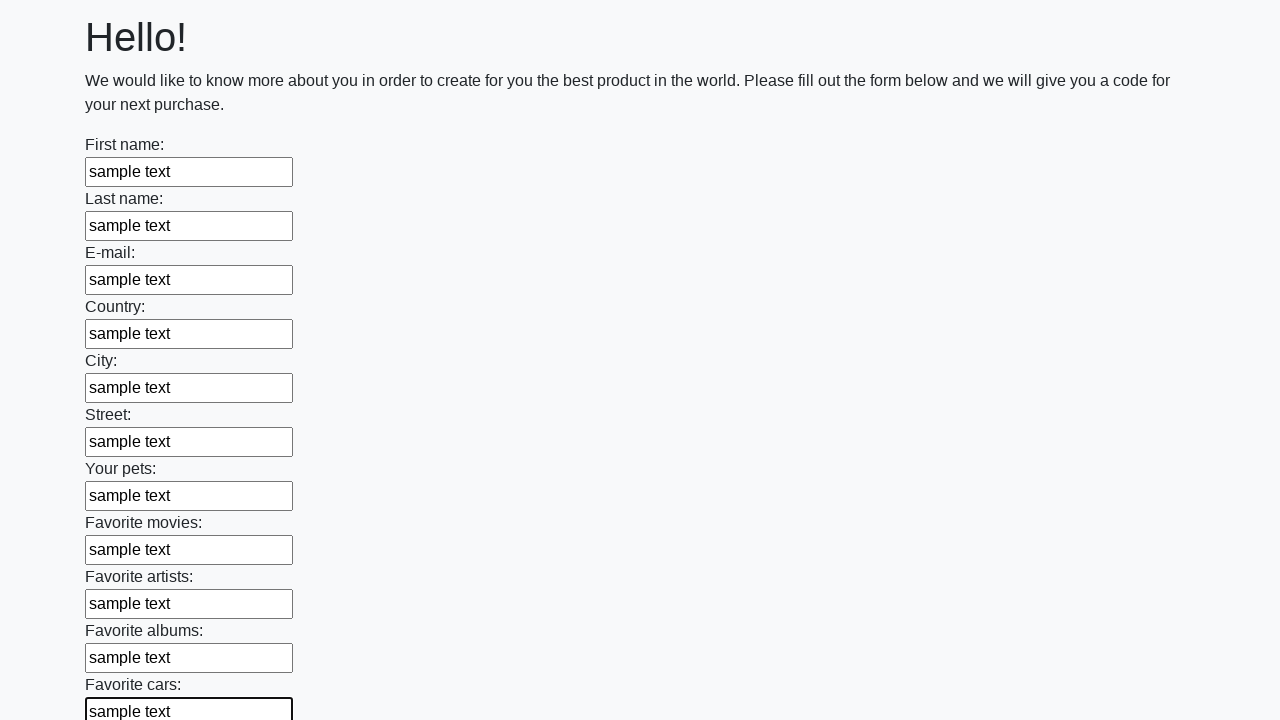

Filled input field with 'sample text' on input >> nth=11
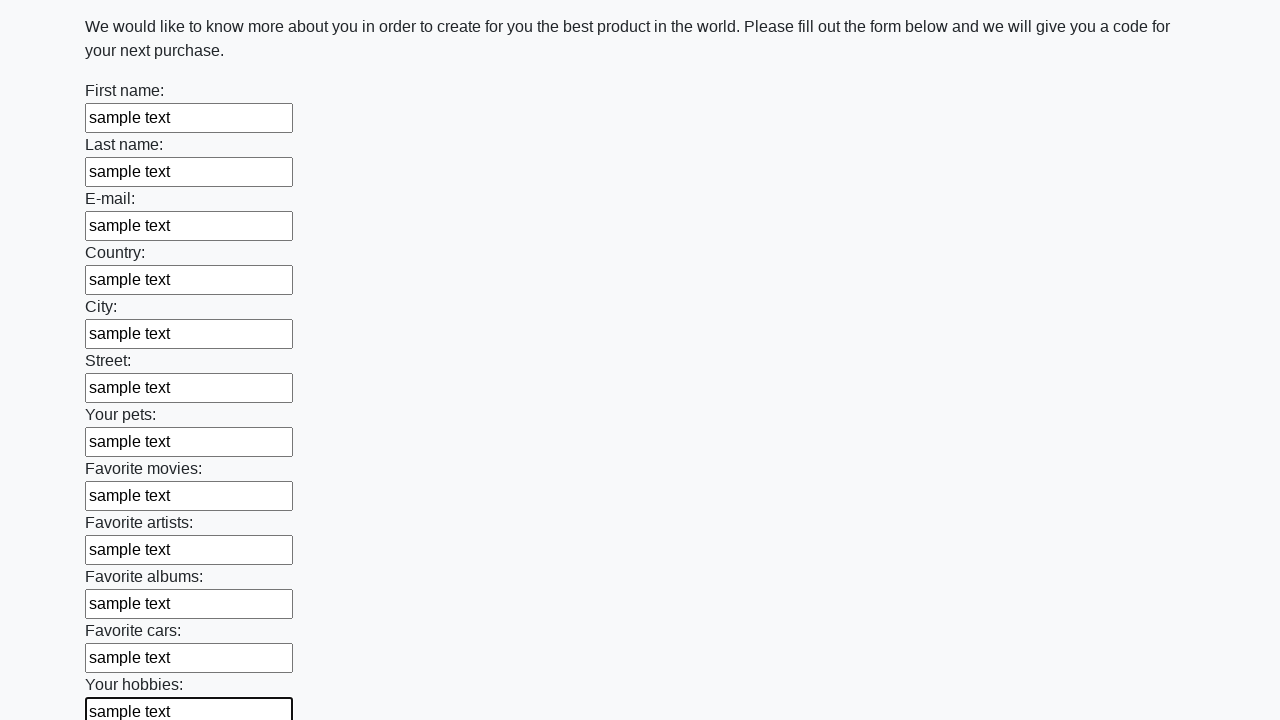

Filled input field with 'sample text' on input >> nth=12
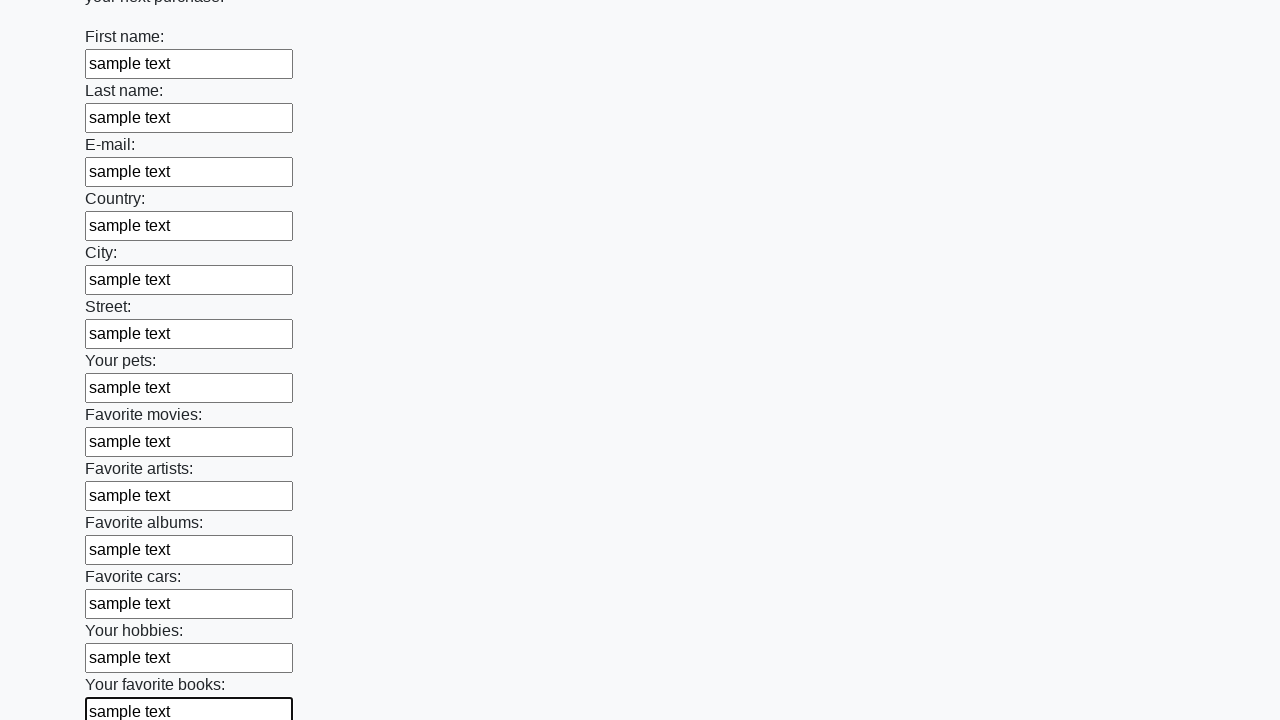

Filled input field with 'sample text' on input >> nth=13
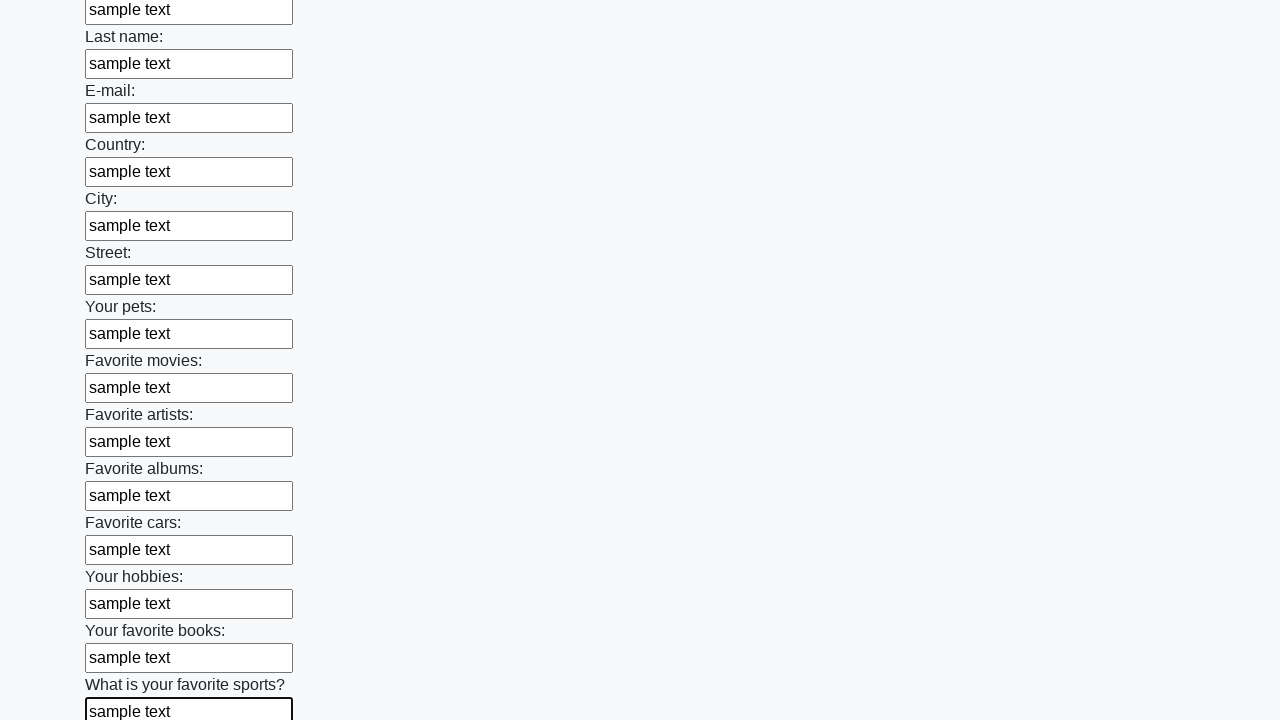

Filled input field with 'sample text' on input >> nth=14
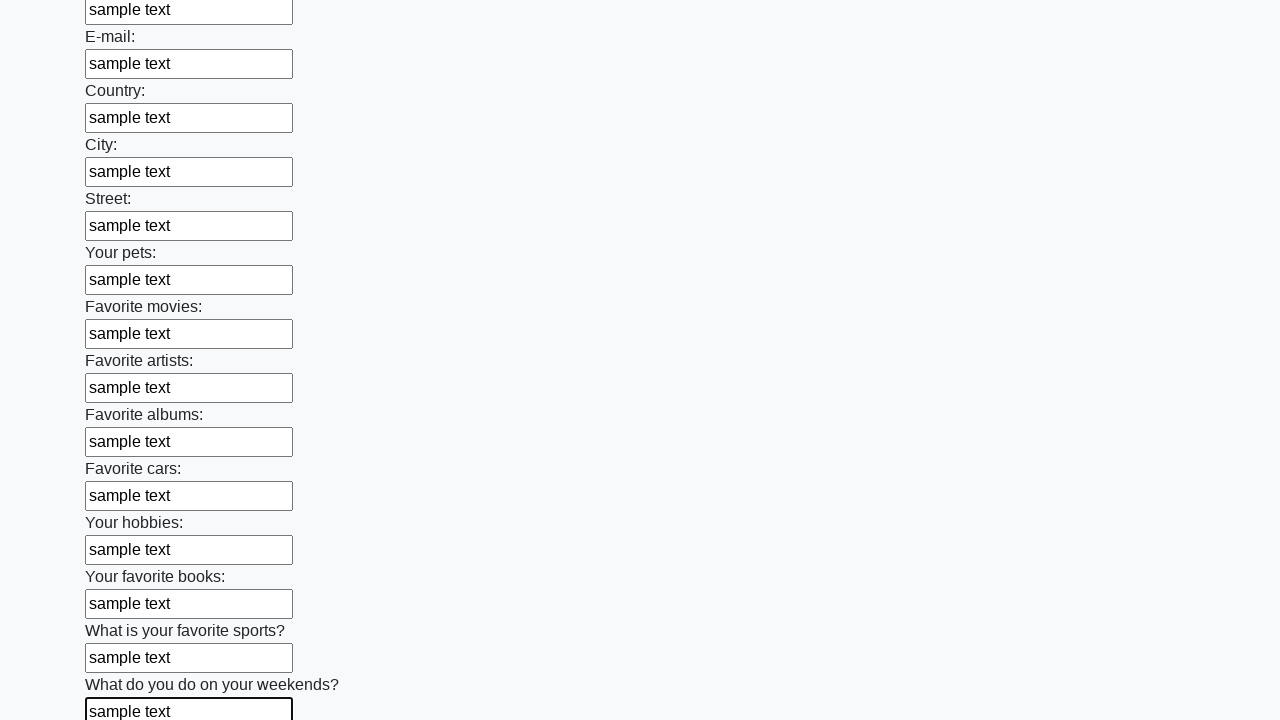

Filled input field with 'sample text' on input >> nth=15
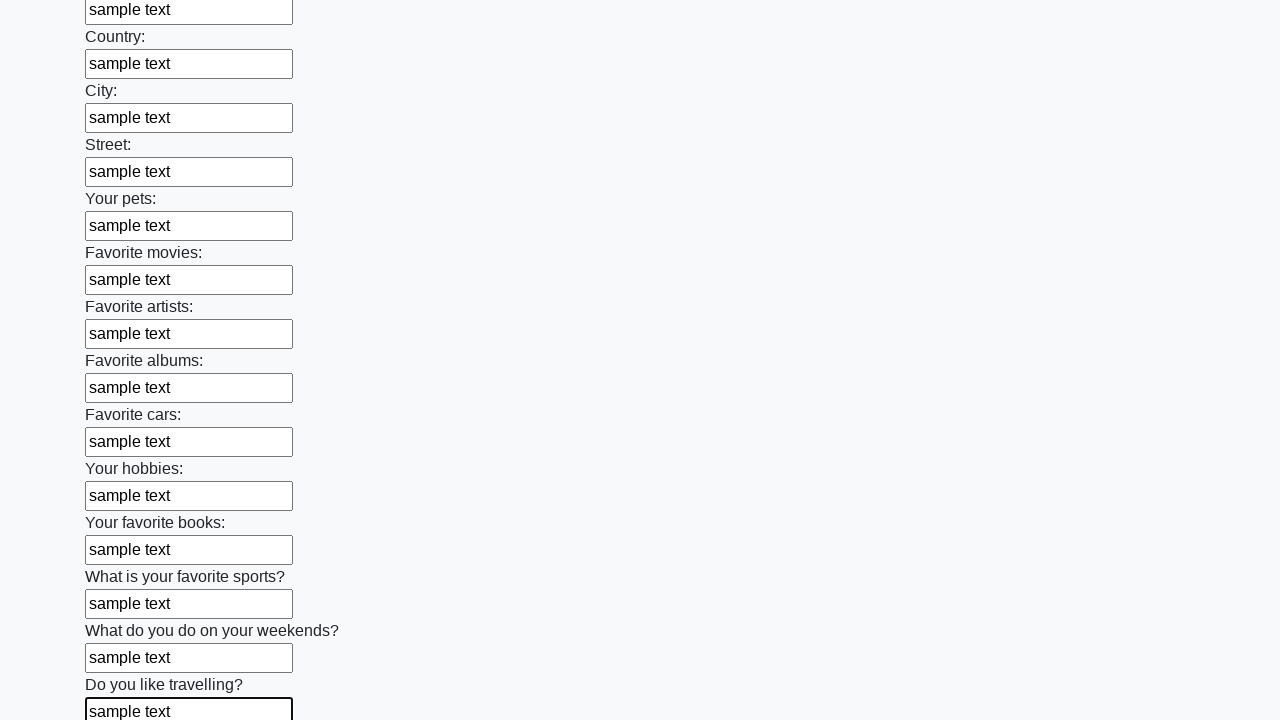

Filled input field with 'sample text' on input >> nth=16
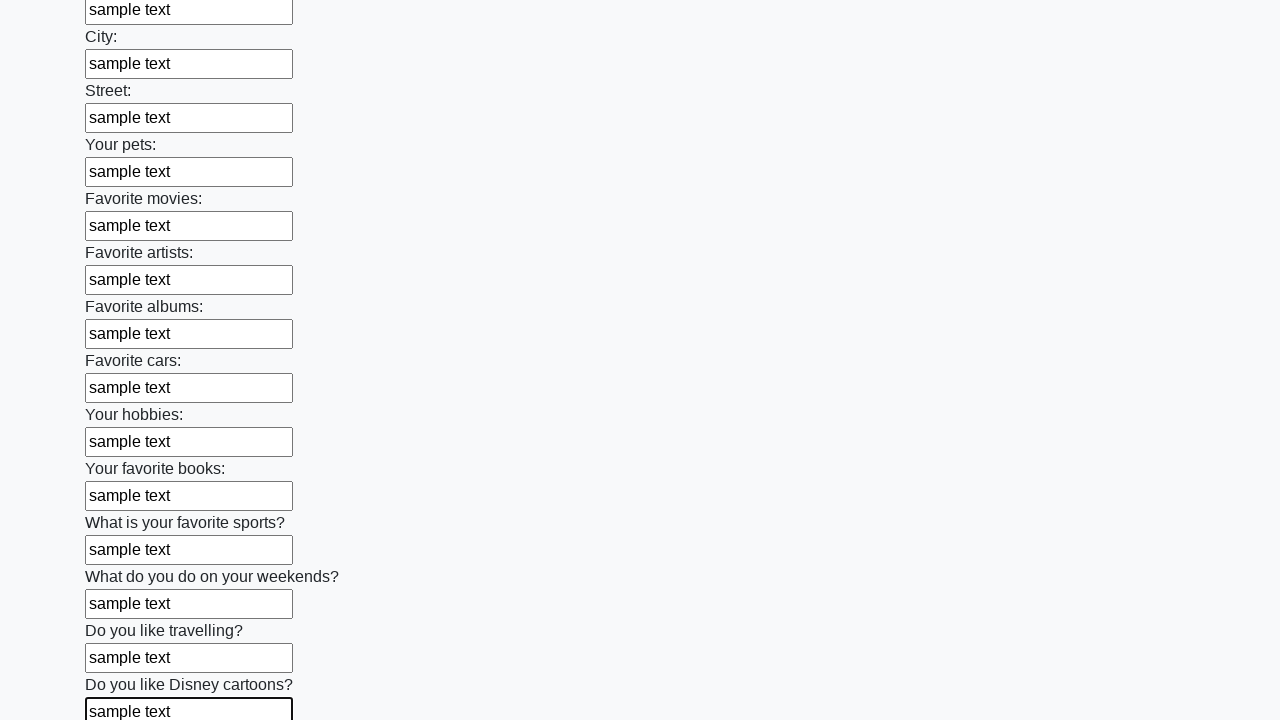

Filled input field with 'sample text' on input >> nth=17
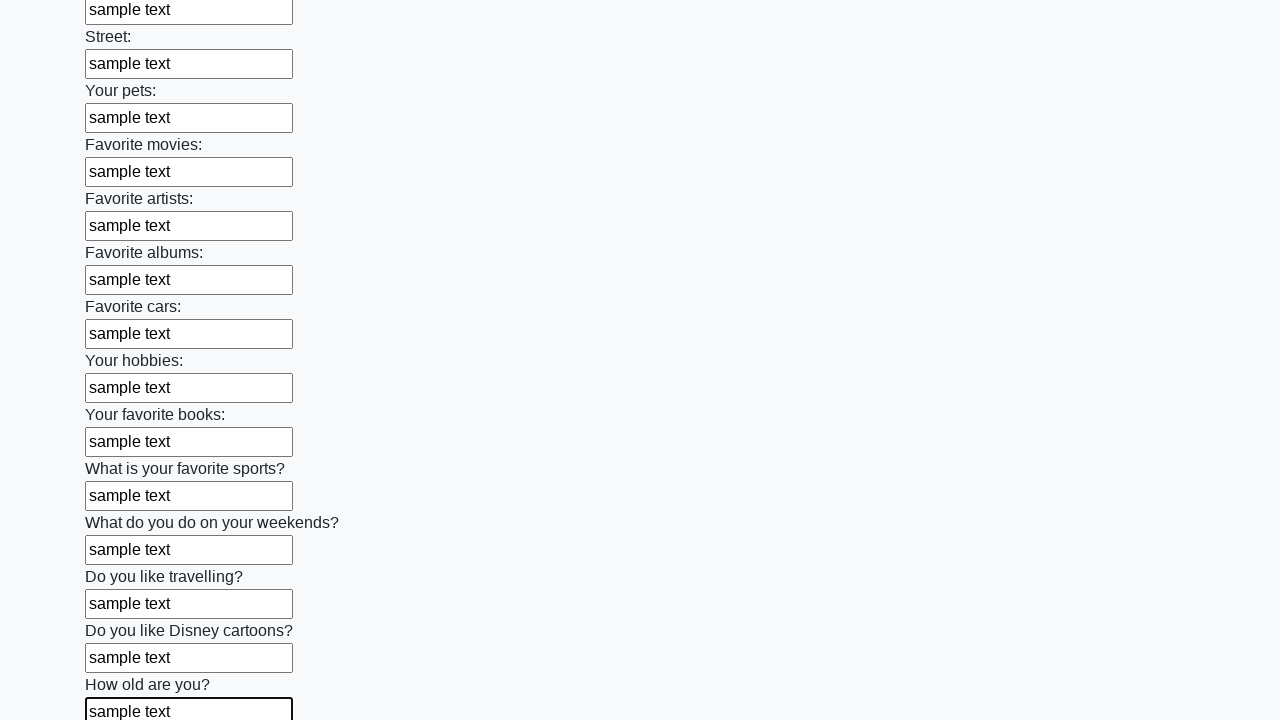

Filled input field with 'sample text' on input >> nth=18
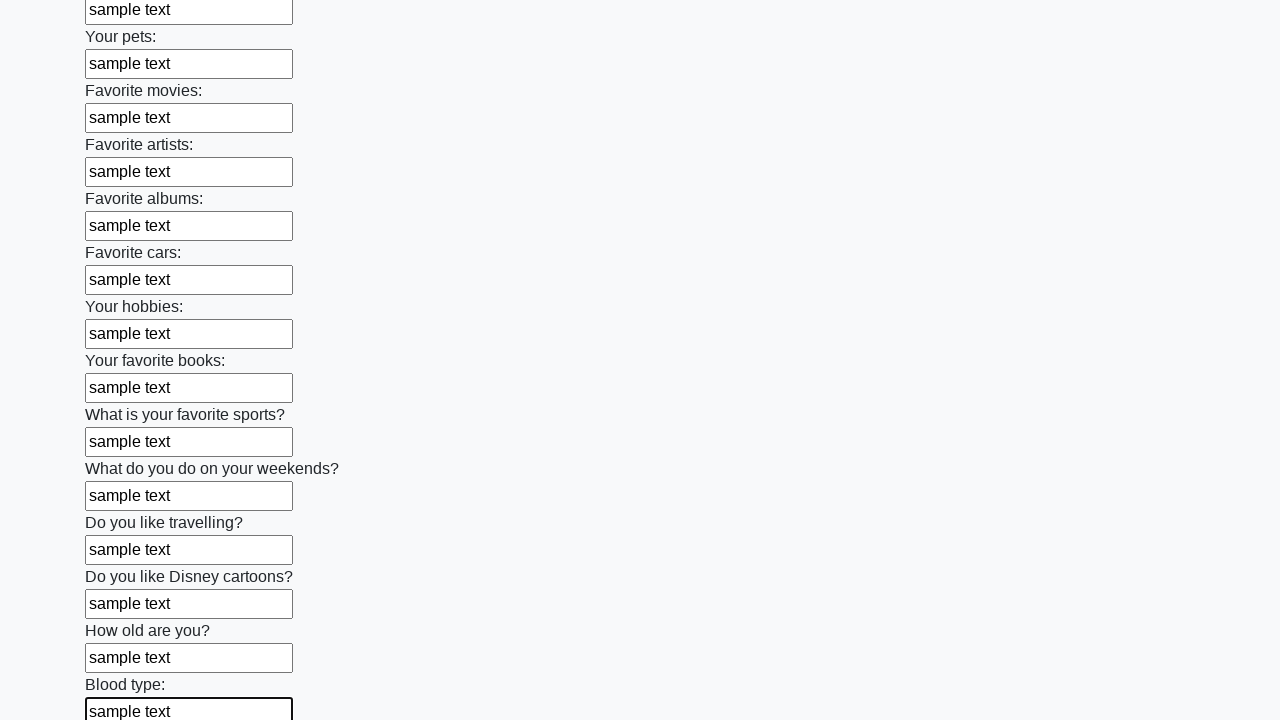

Filled input field with 'sample text' on input >> nth=19
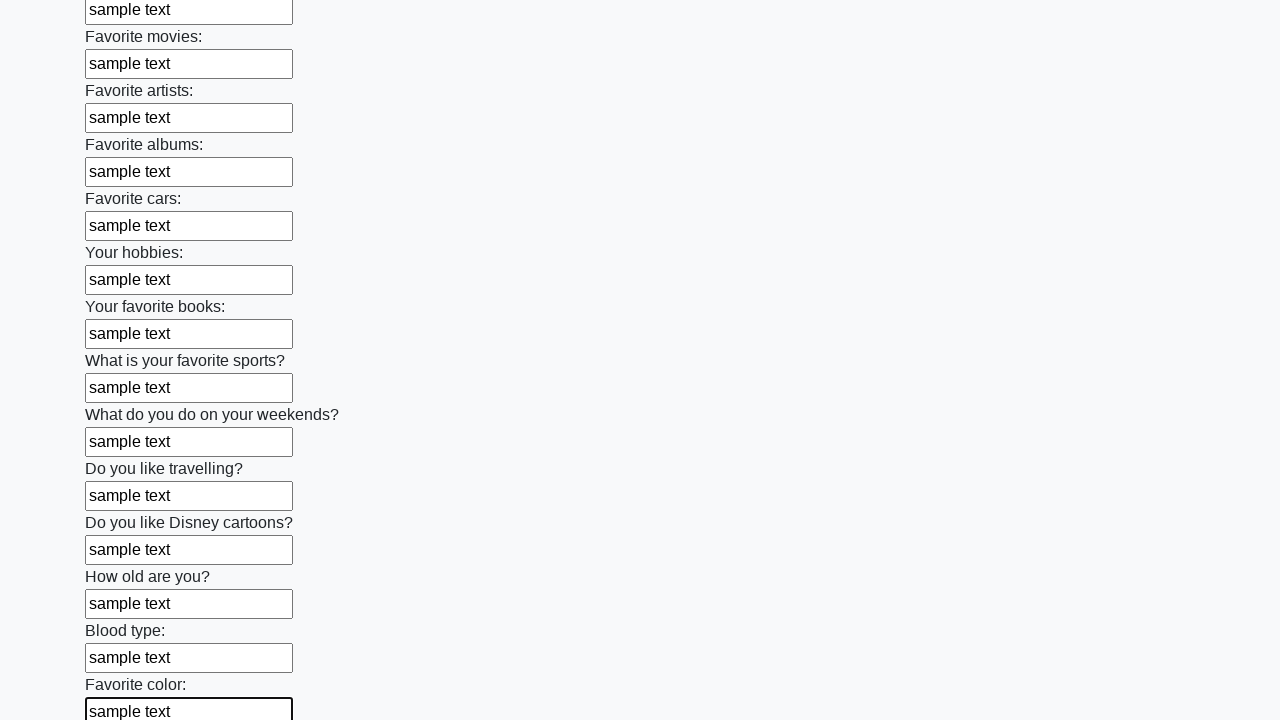

Filled input field with 'sample text' on input >> nth=20
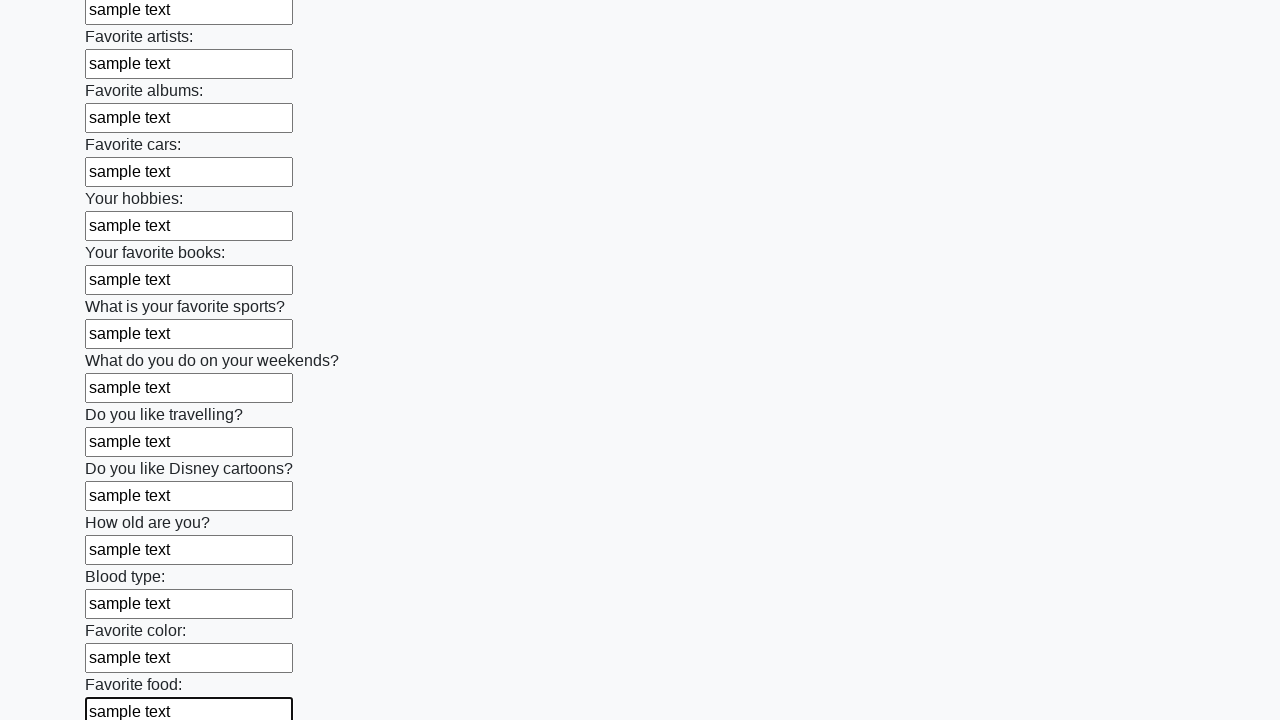

Filled input field with 'sample text' on input >> nth=21
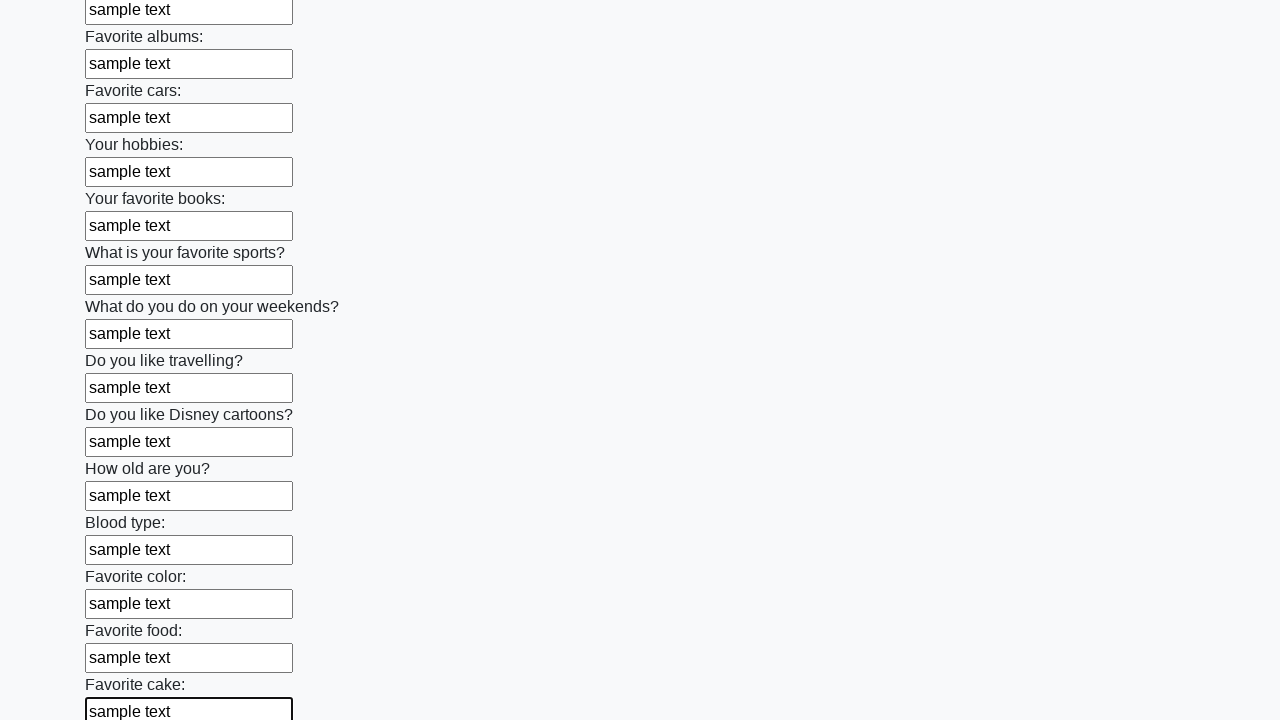

Filled input field with 'sample text' on input >> nth=22
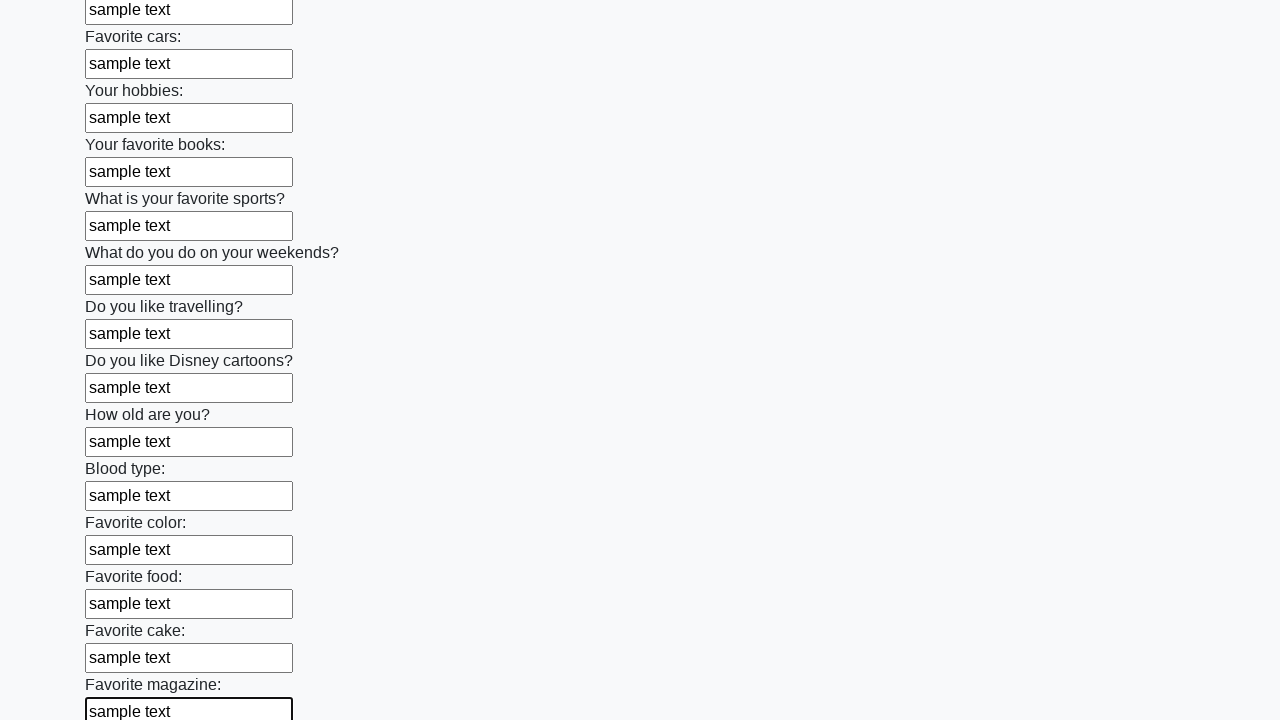

Filled input field with 'sample text' on input >> nth=23
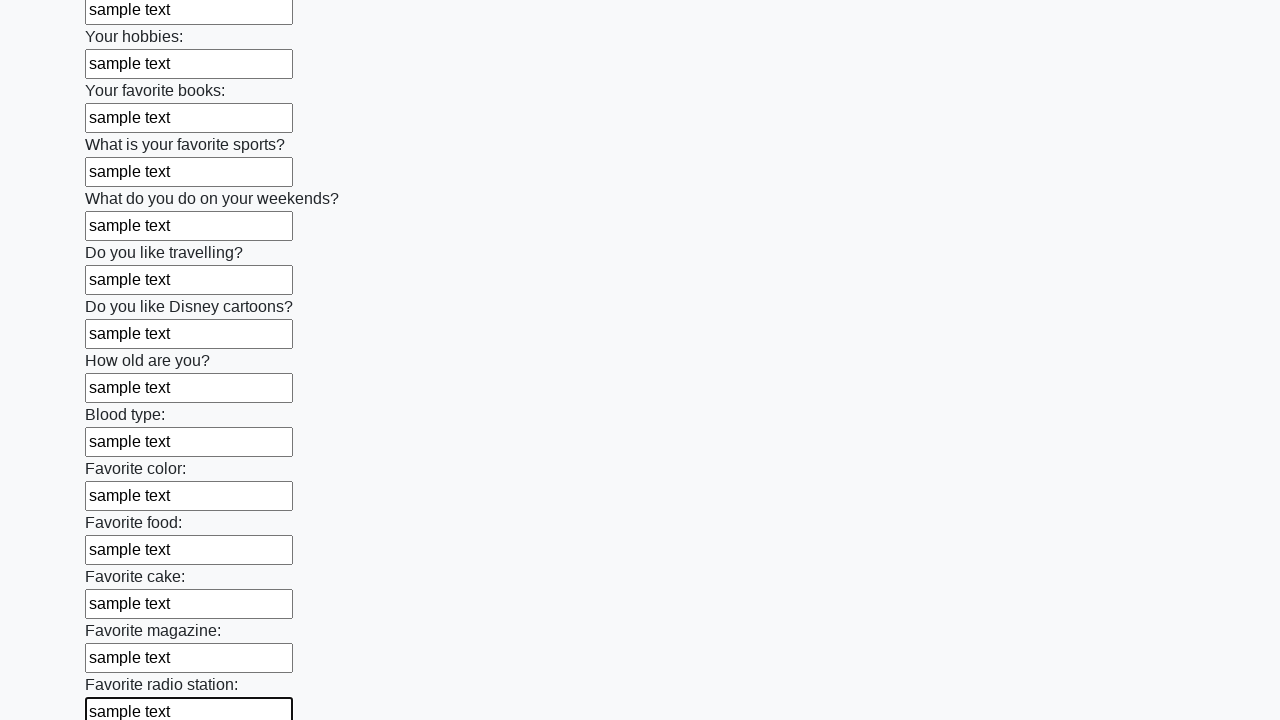

Filled input field with 'sample text' on input >> nth=24
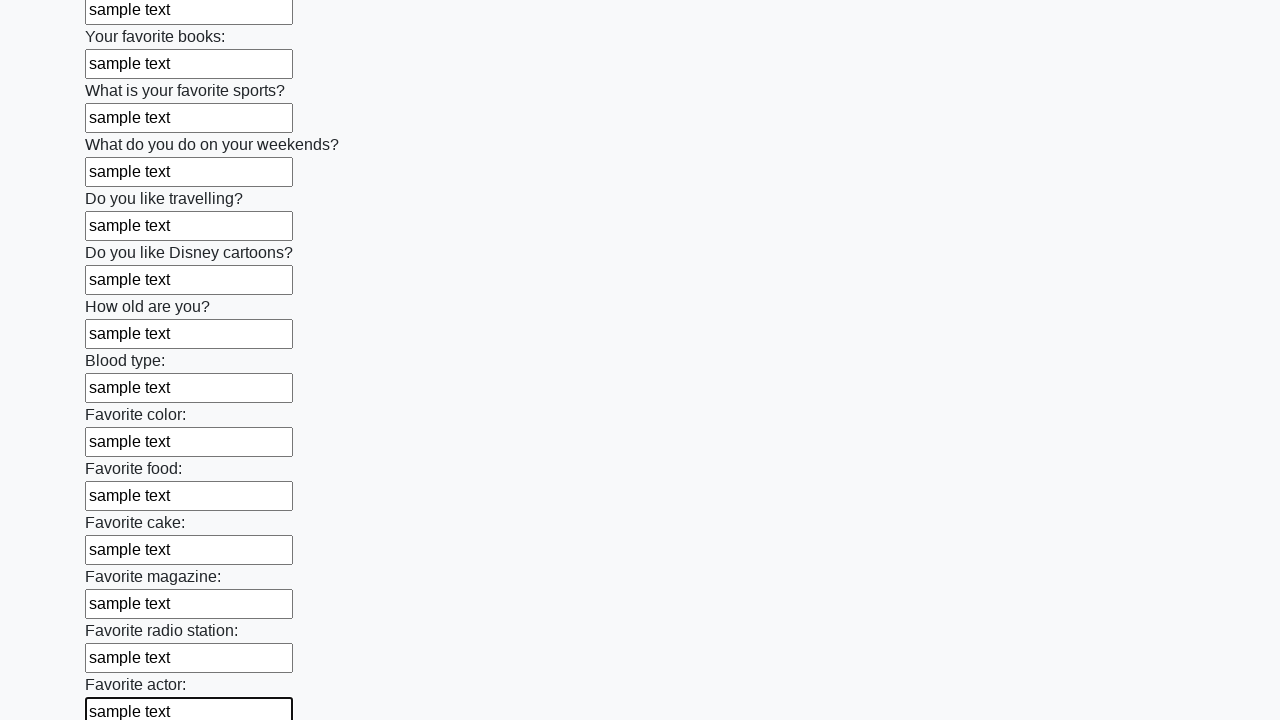

Filled input field with 'sample text' on input >> nth=25
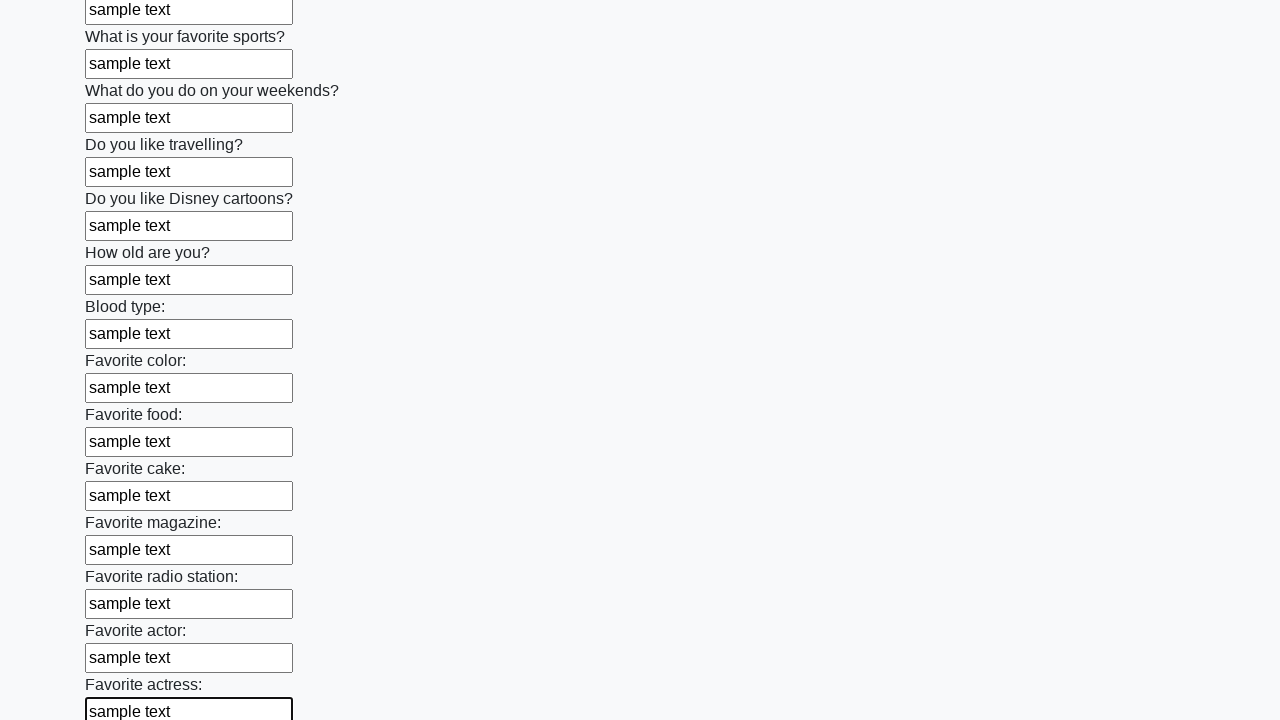

Filled input field with 'sample text' on input >> nth=26
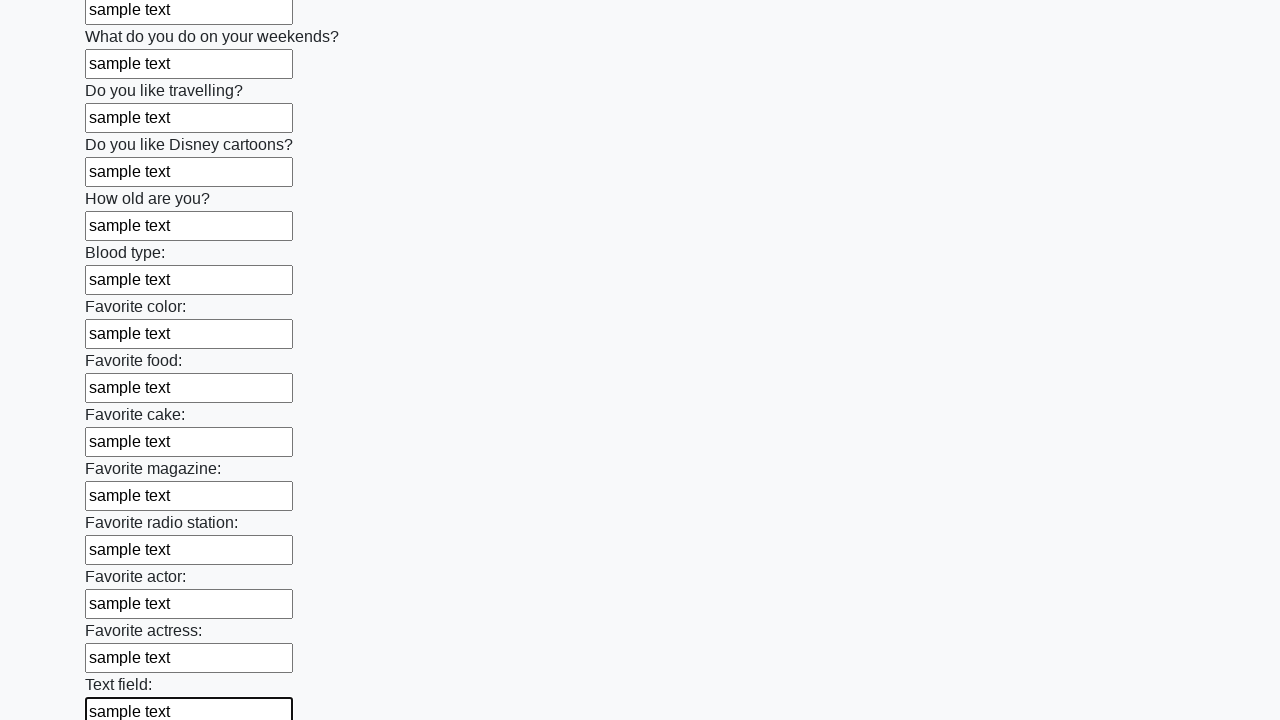

Filled input field with 'sample text' on input >> nth=27
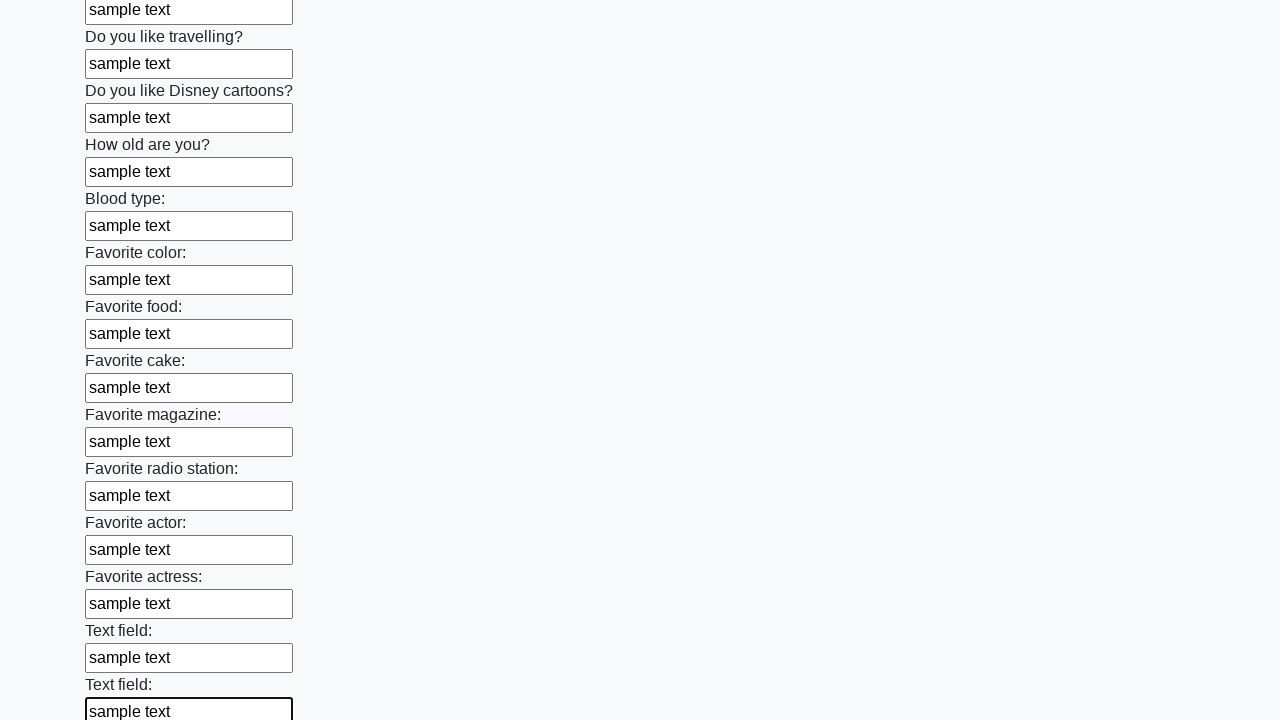

Filled input field with 'sample text' on input >> nth=28
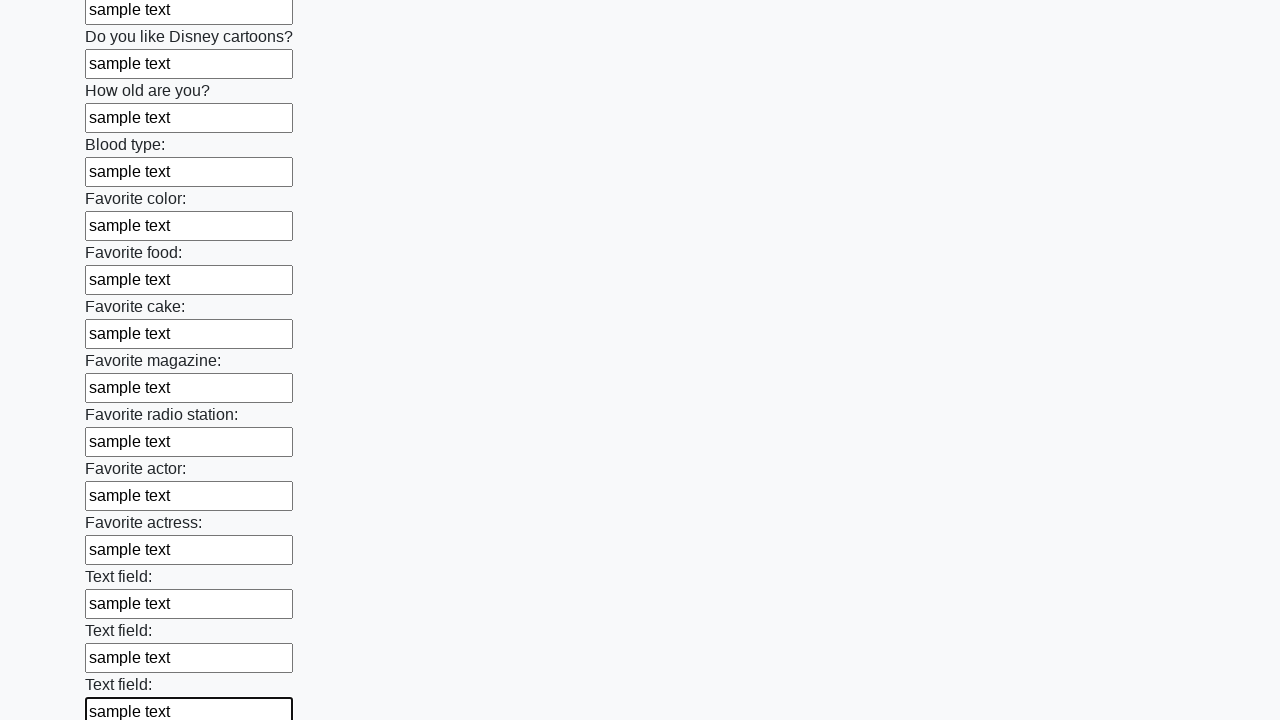

Filled input field with 'sample text' on input >> nth=29
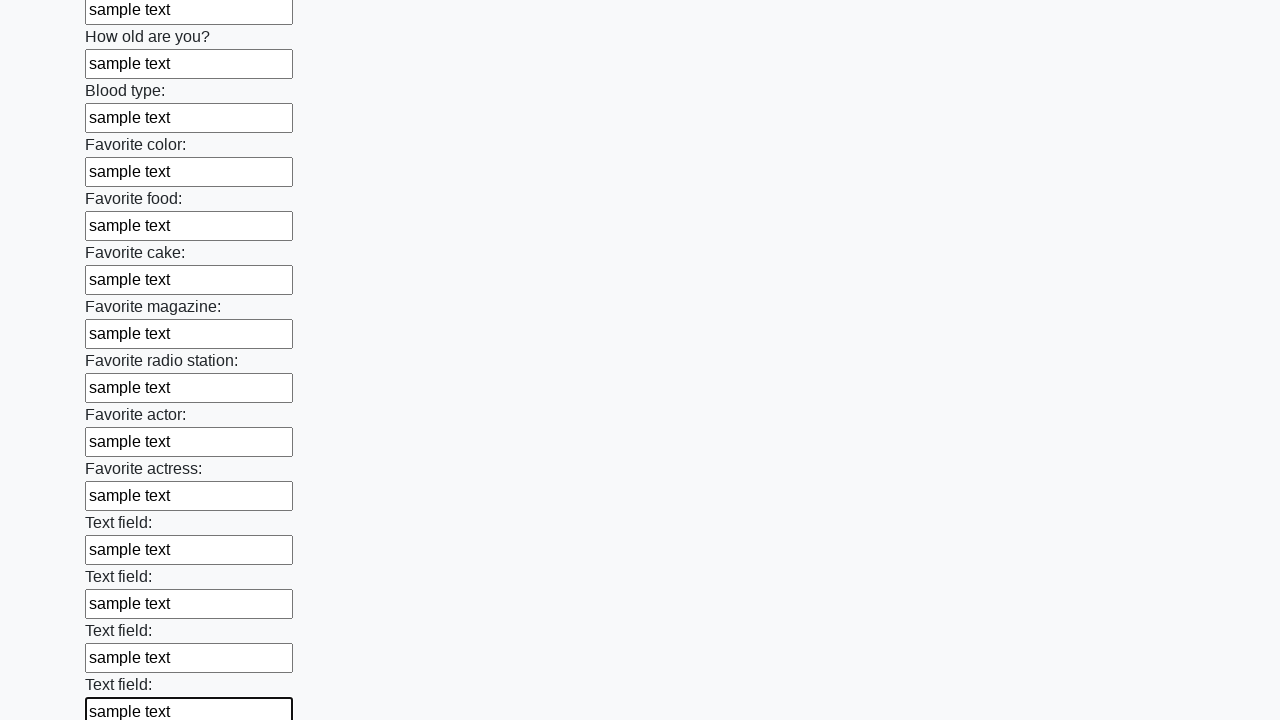

Filled input field with 'sample text' on input >> nth=30
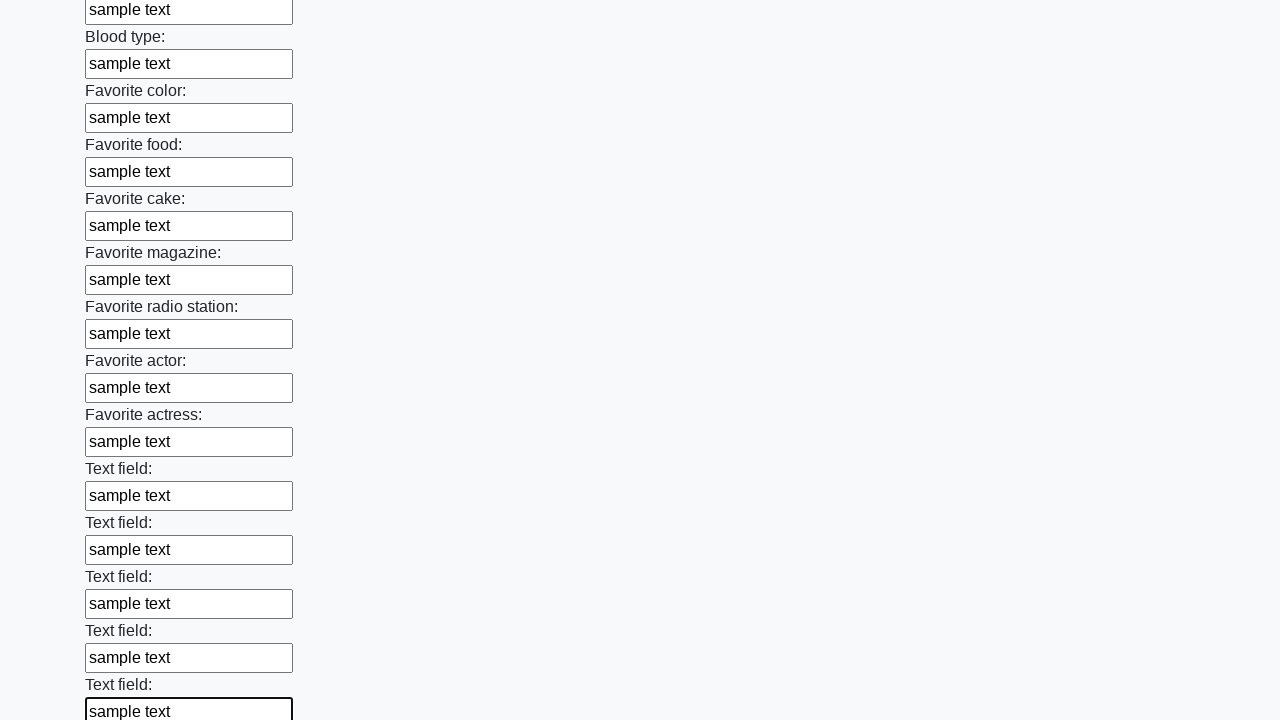

Filled input field with 'sample text' on input >> nth=31
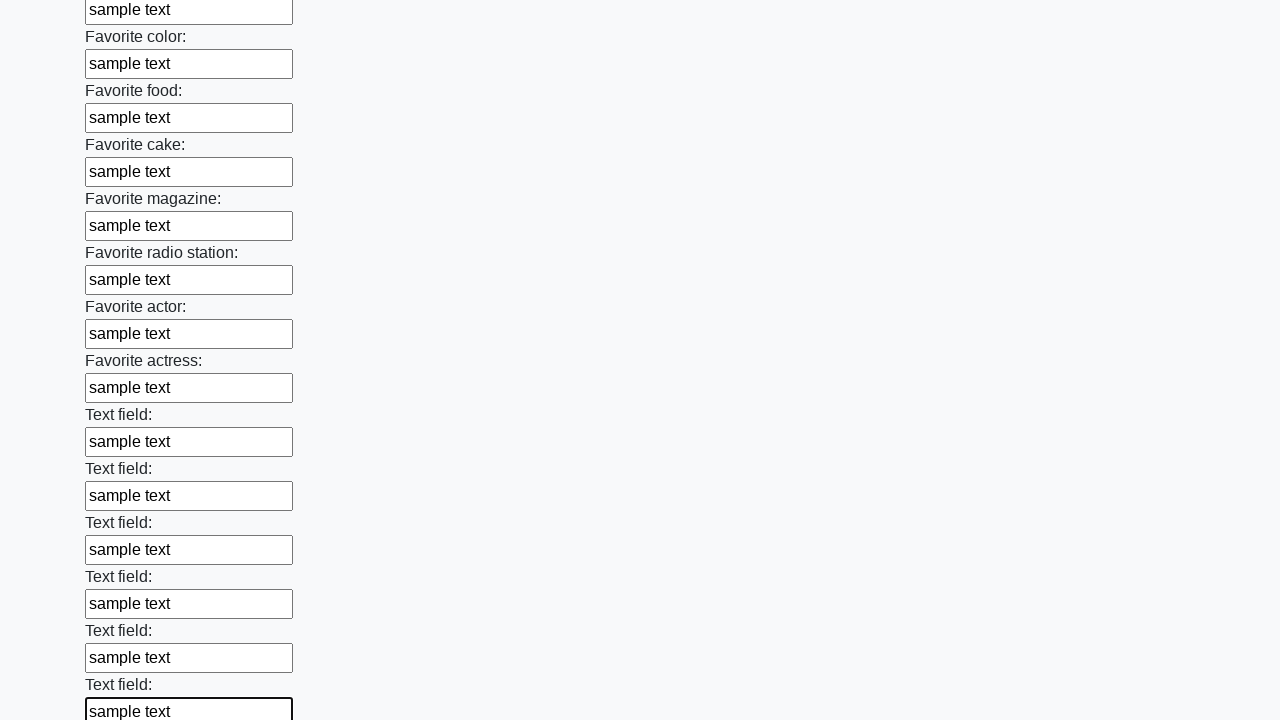

Filled input field with 'sample text' on input >> nth=32
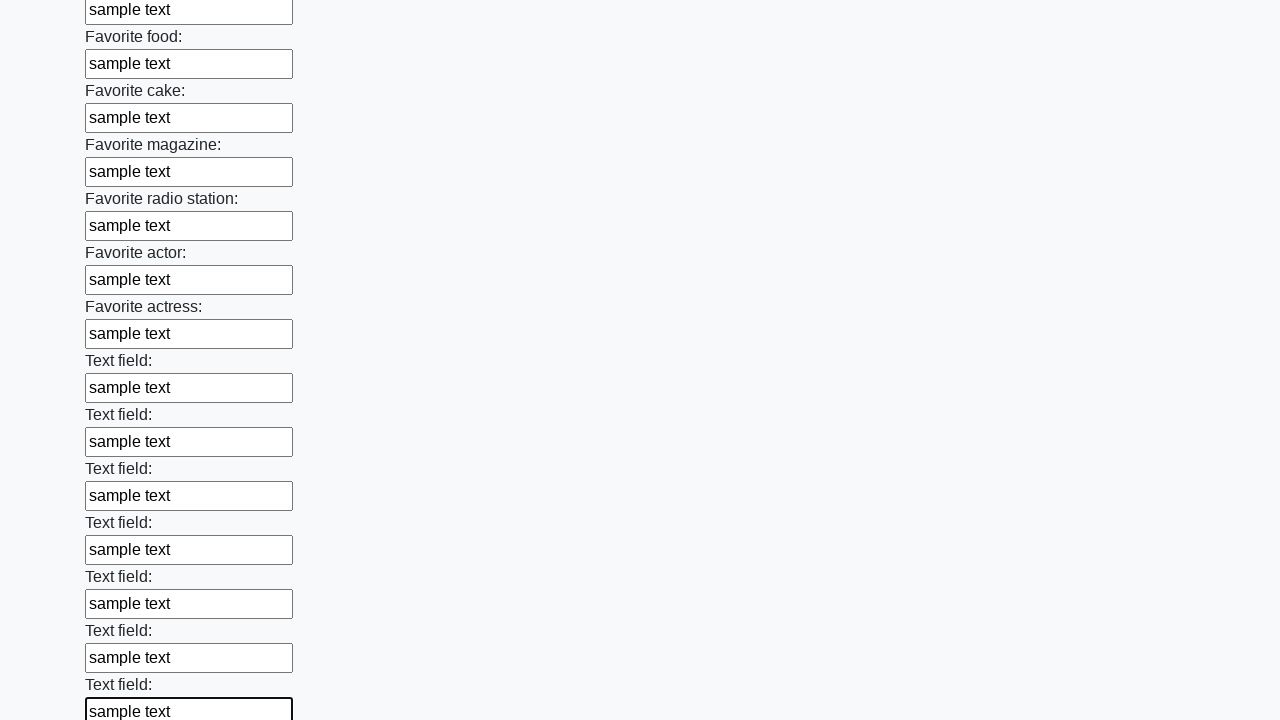

Filled input field with 'sample text' on input >> nth=33
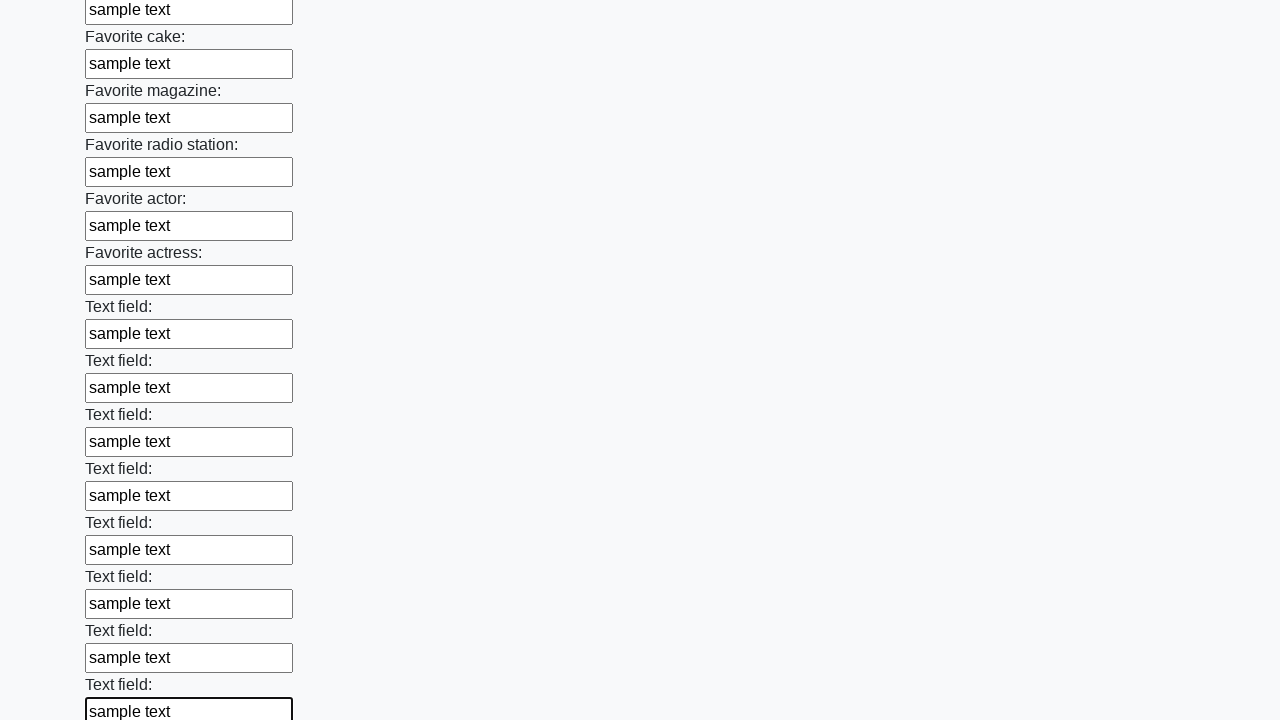

Filled input field with 'sample text' on input >> nth=34
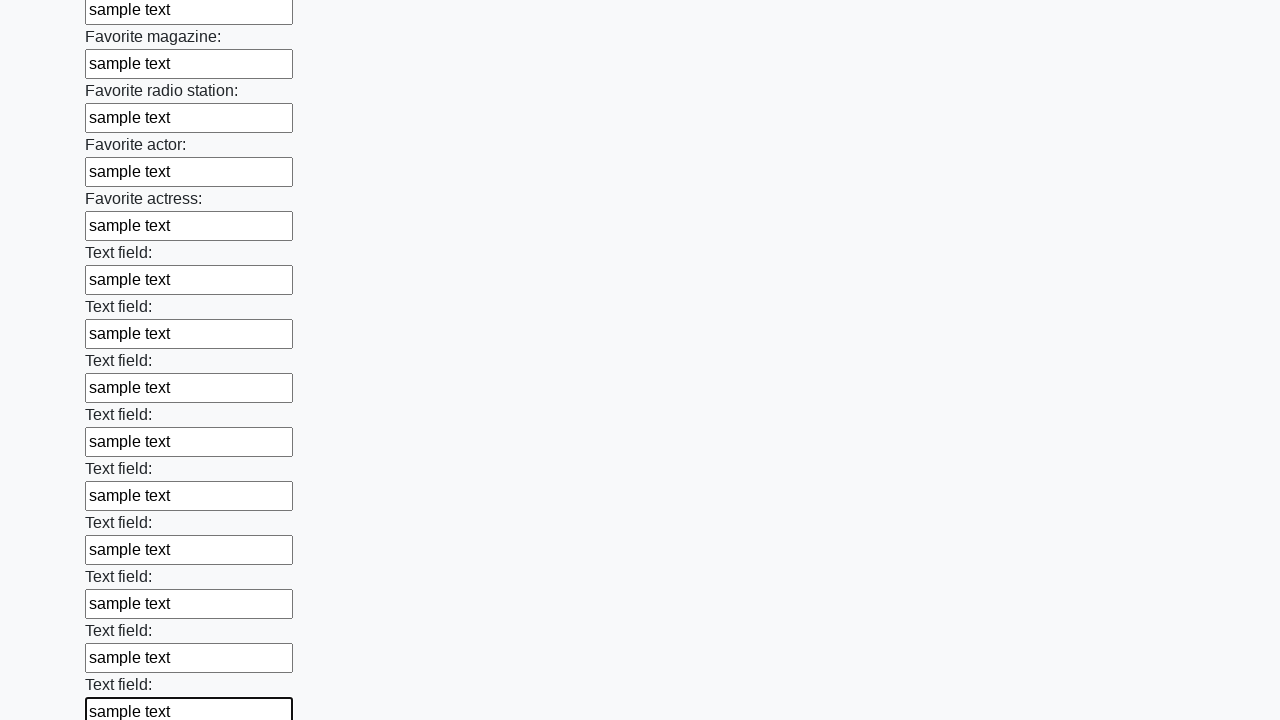

Filled input field with 'sample text' on input >> nth=35
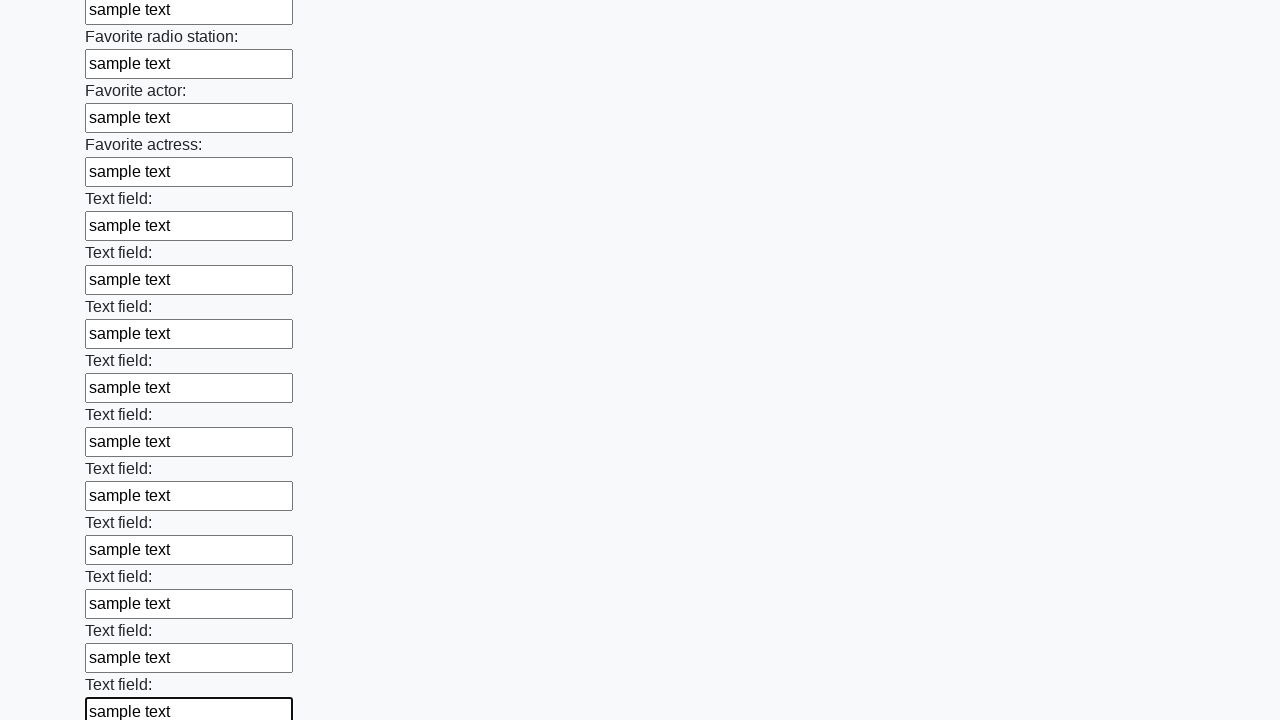

Filled input field with 'sample text' on input >> nth=36
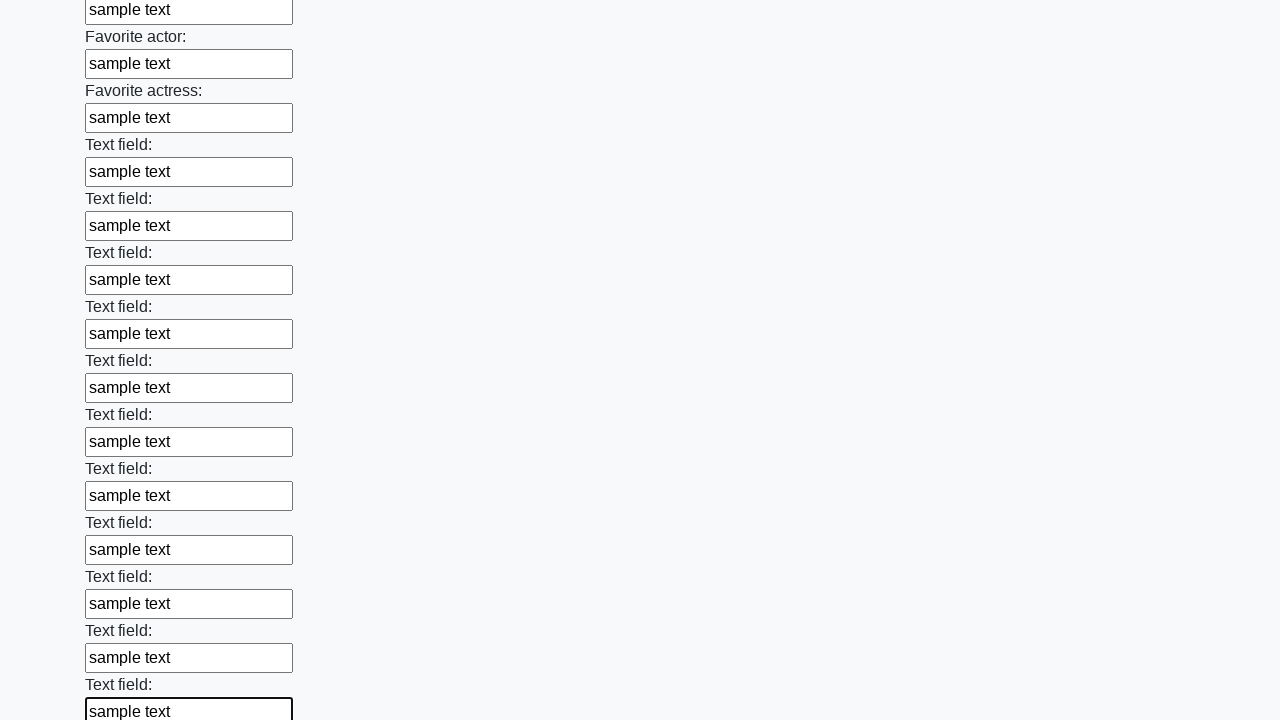

Filled input field with 'sample text' on input >> nth=37
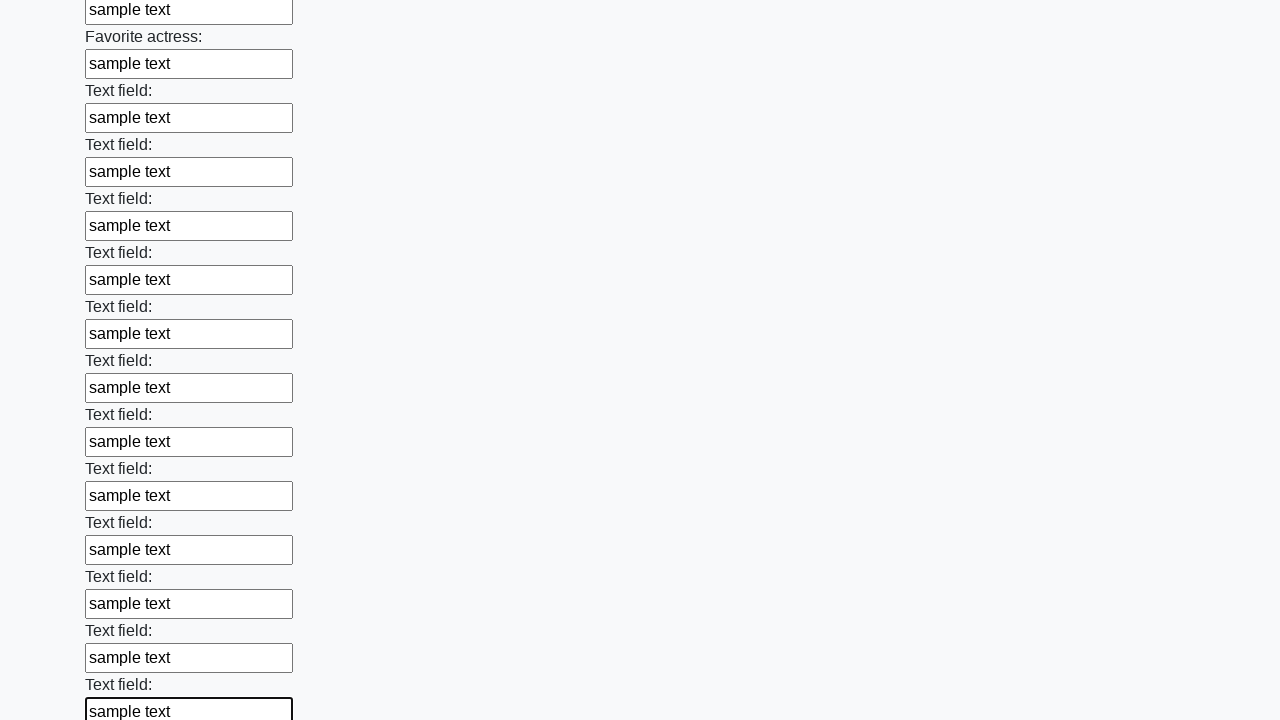

Filled input field with 'sample text' on input >> nth=38
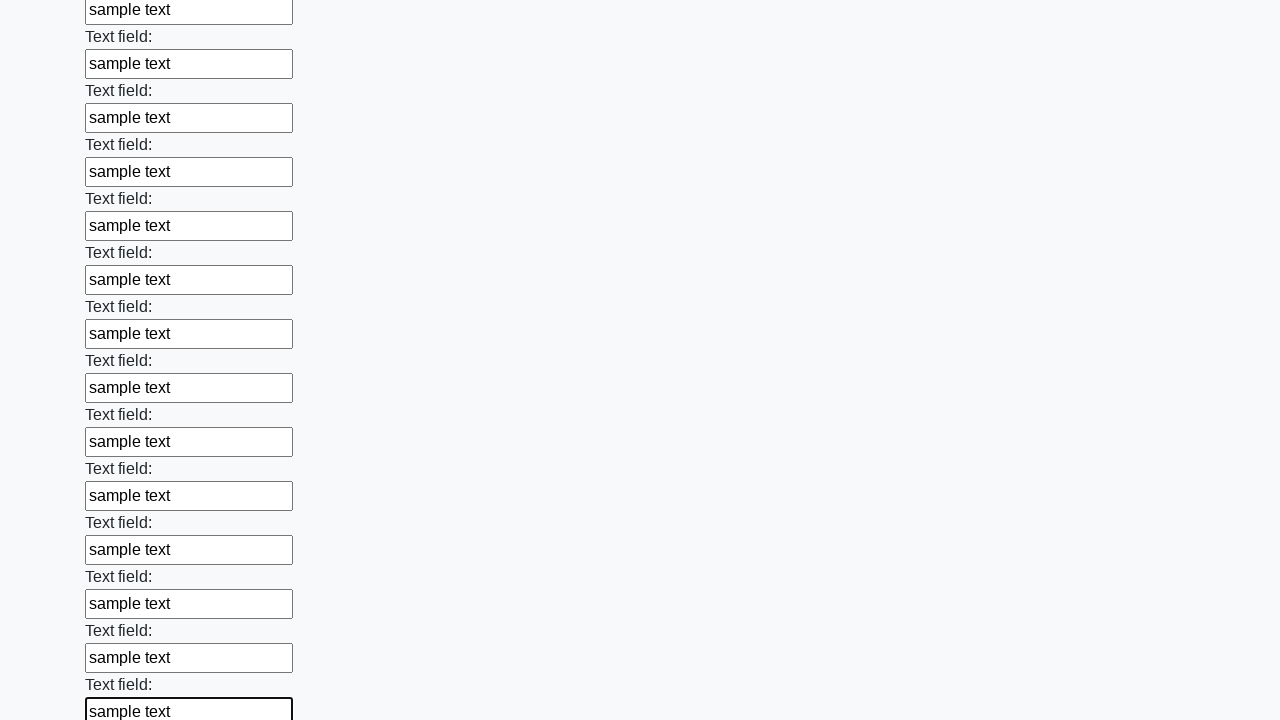

Filled input field with 'sample text' on input >> nth=39
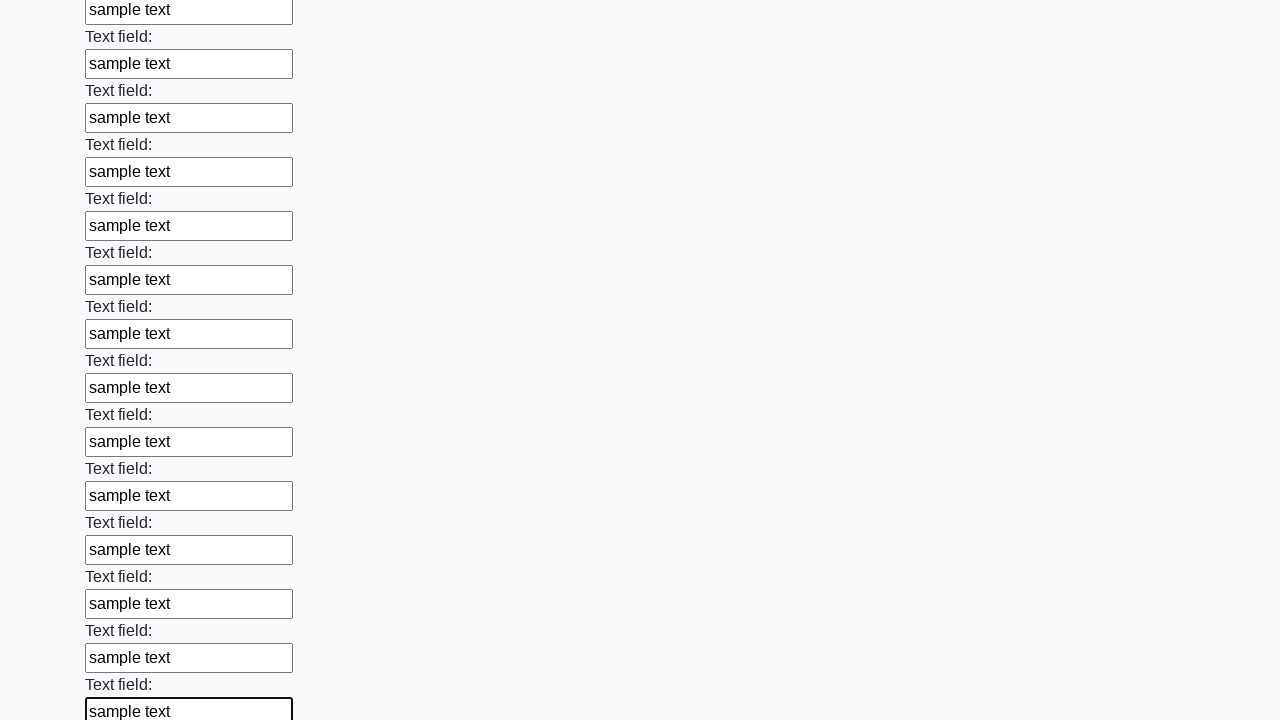

Filled input field with 'sample text' on input >> nth=40
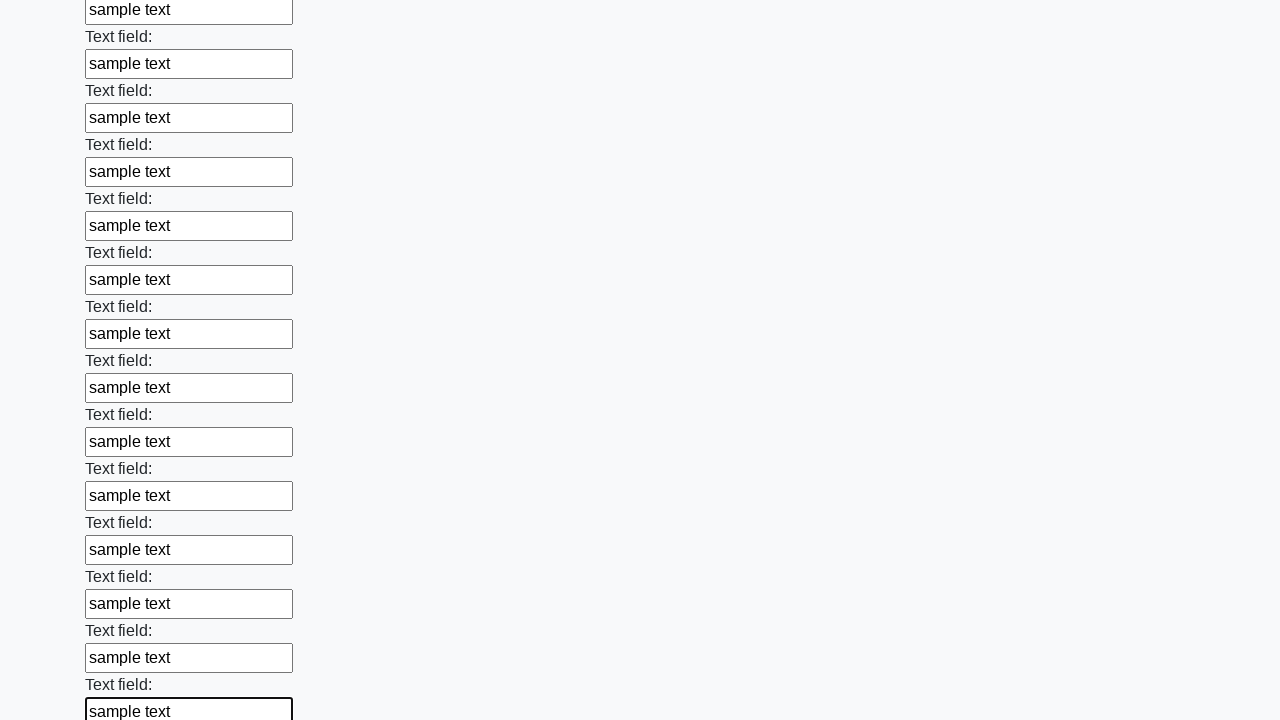

Filled input field with 'sample text' on input >> nth=41
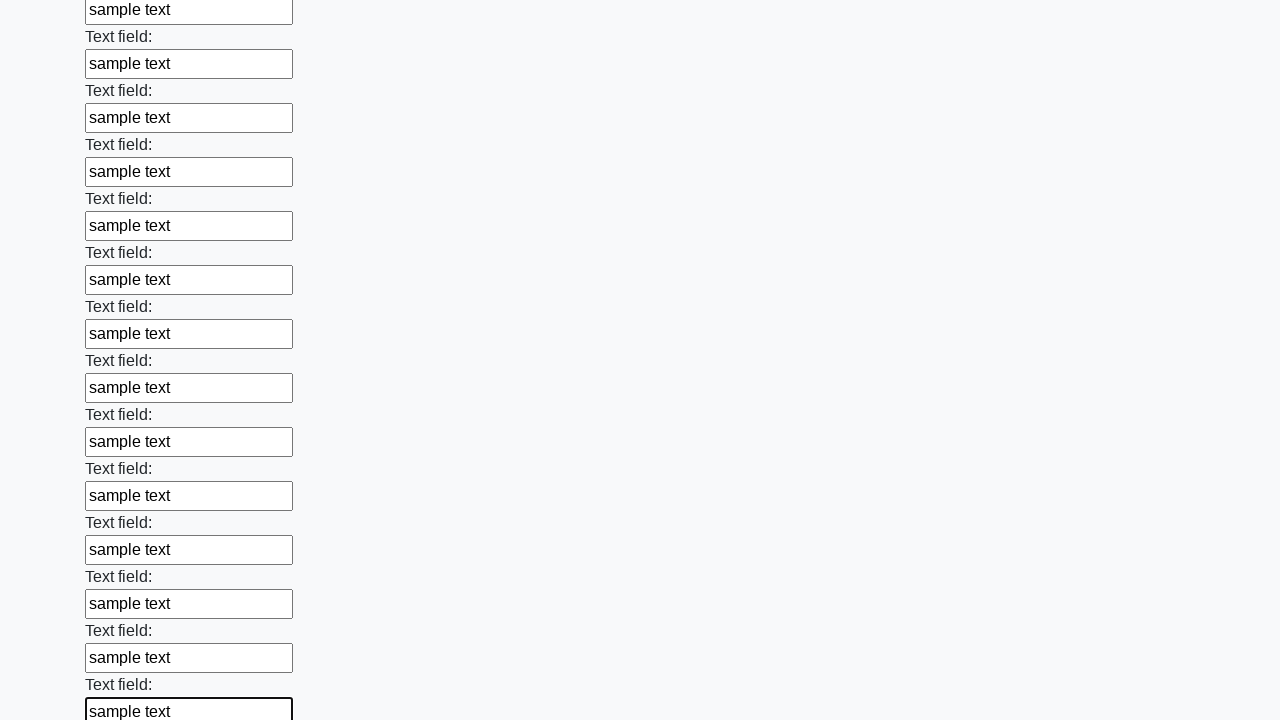

Filled input field with 'sample text' on input >> nth=42
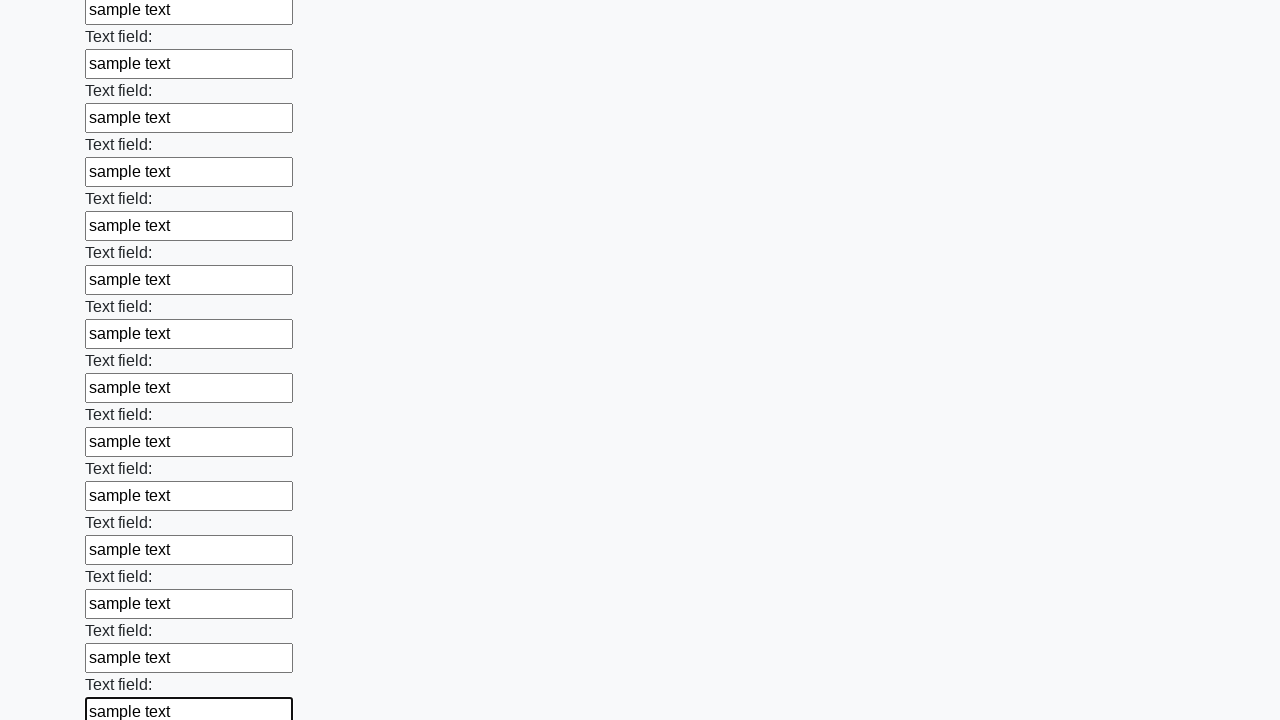

Filled input field with 'sample text' on input >> nth=43
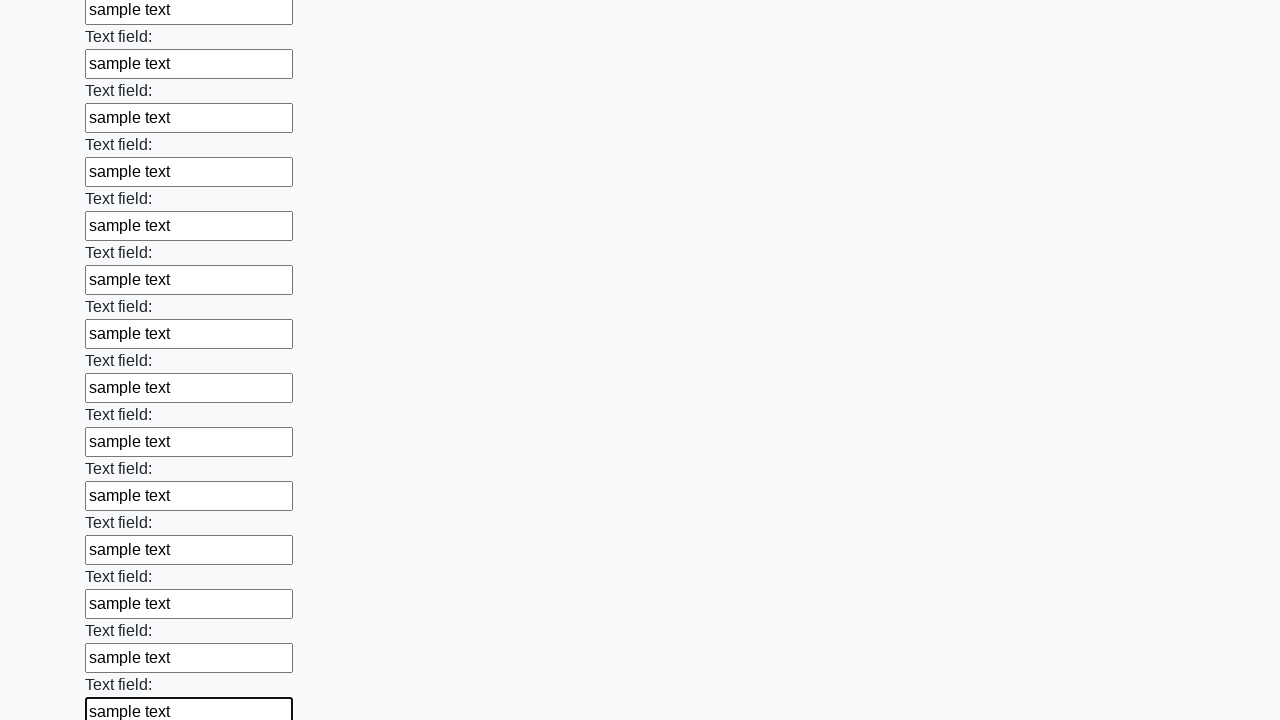

Filled input field with 'sample text' on input >> nth=44
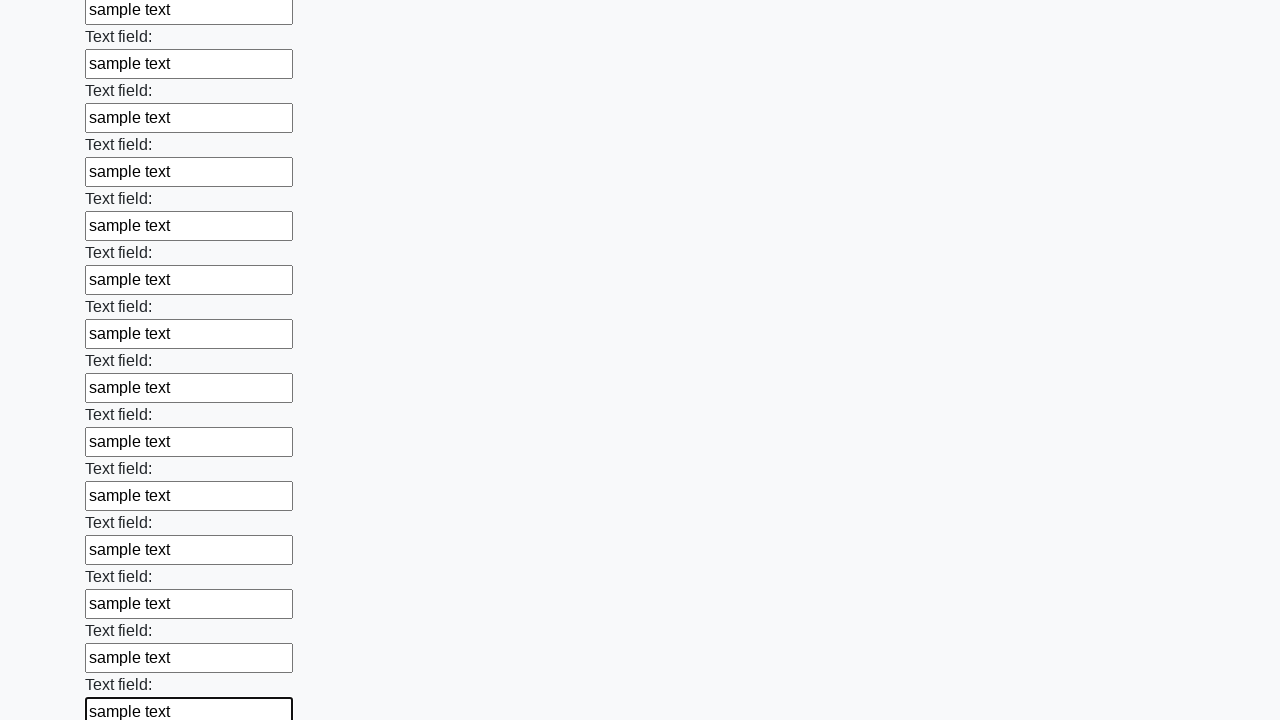

Filled input field with 'sample text' on input >> nth=45
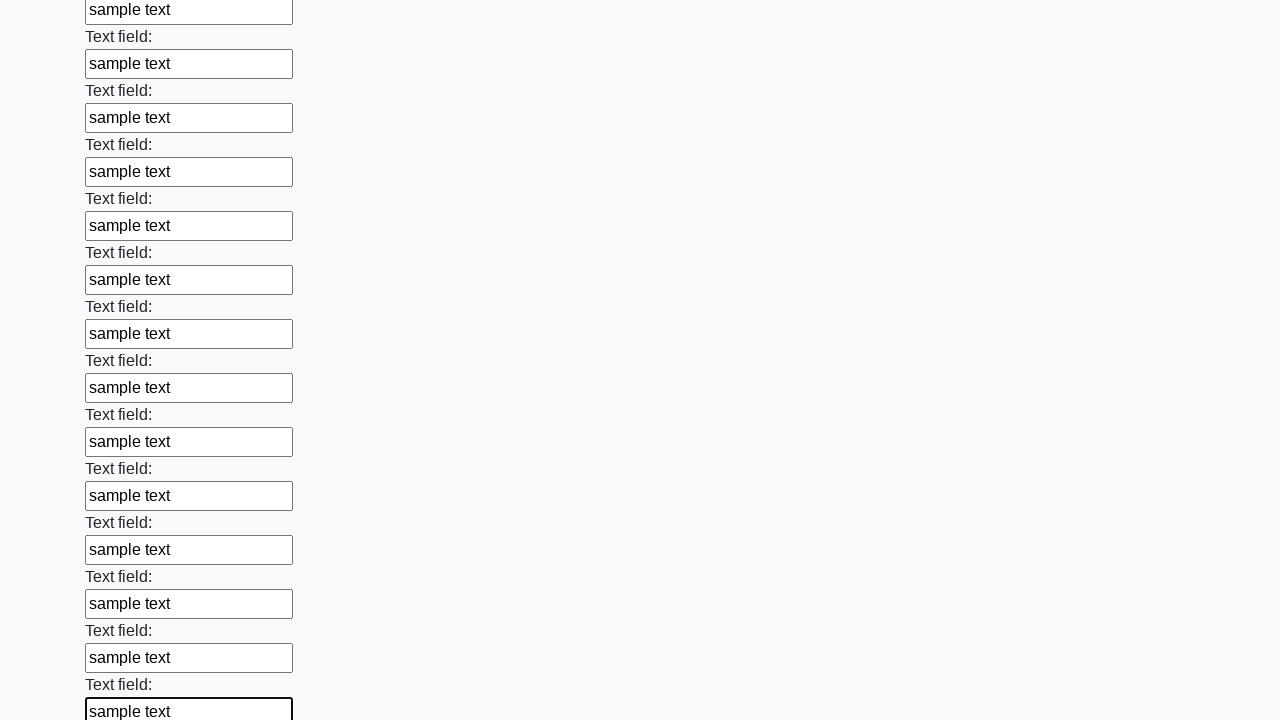

Filled input field with 'sample text' on input >> nth=46
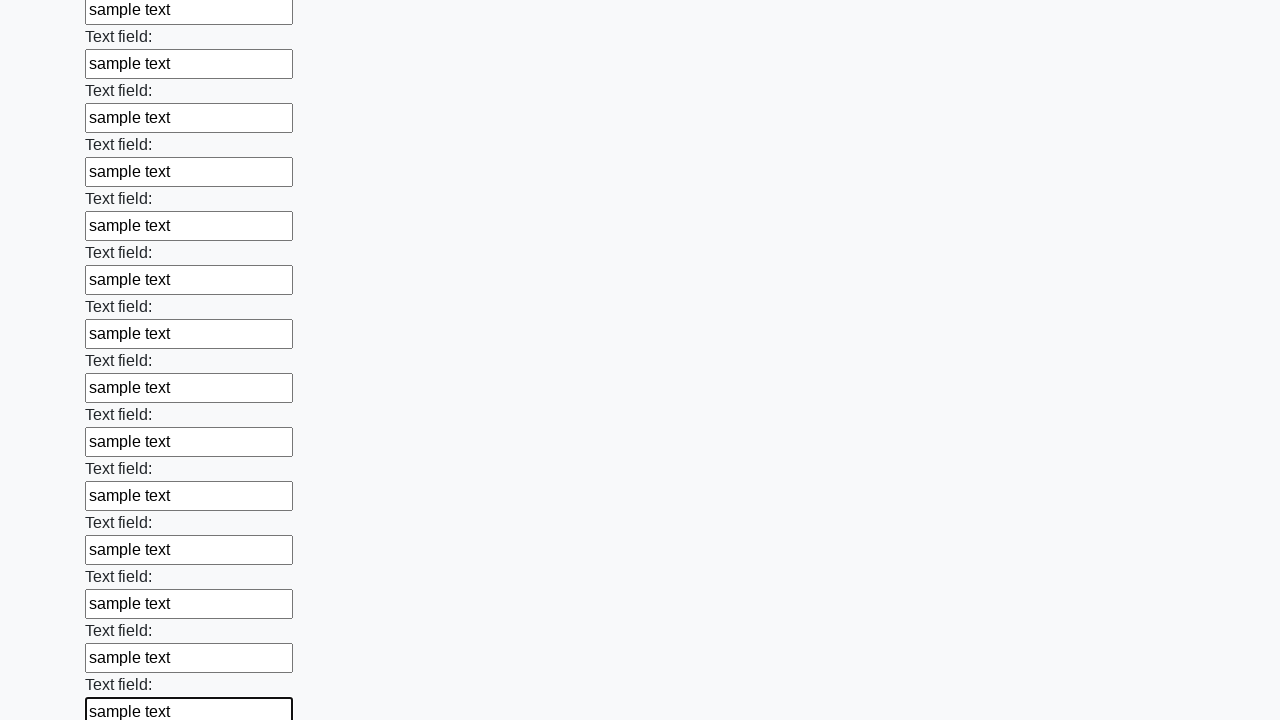

Filled input field with 'sample text' on input >> nth=47
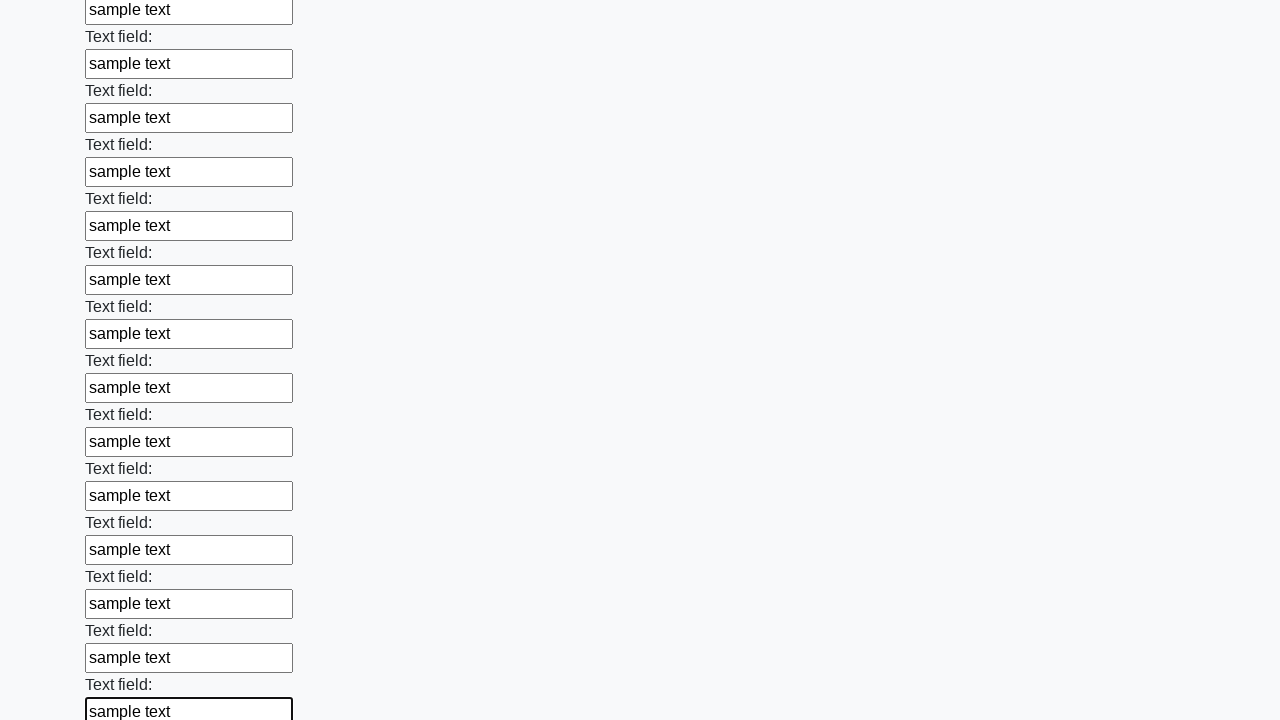

Filled input field with 'sample text' on input >> nth=48
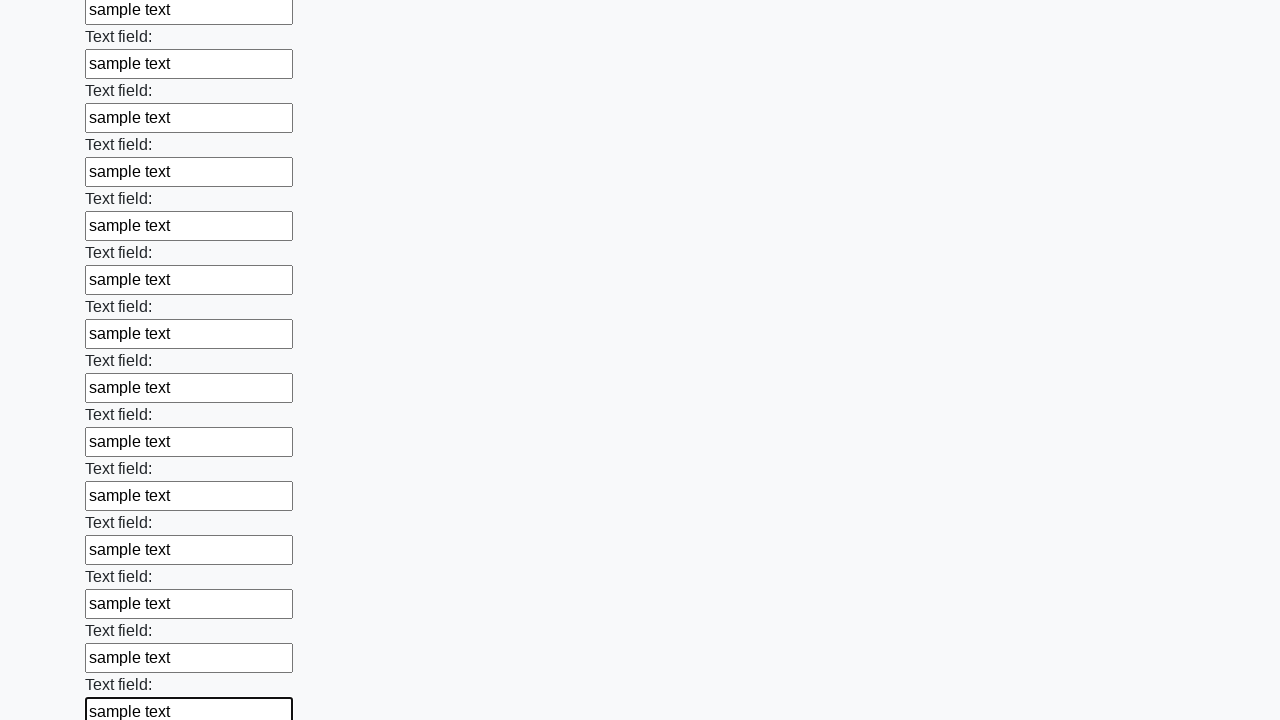

Filled input field with 'sample text' on input >> nth=49
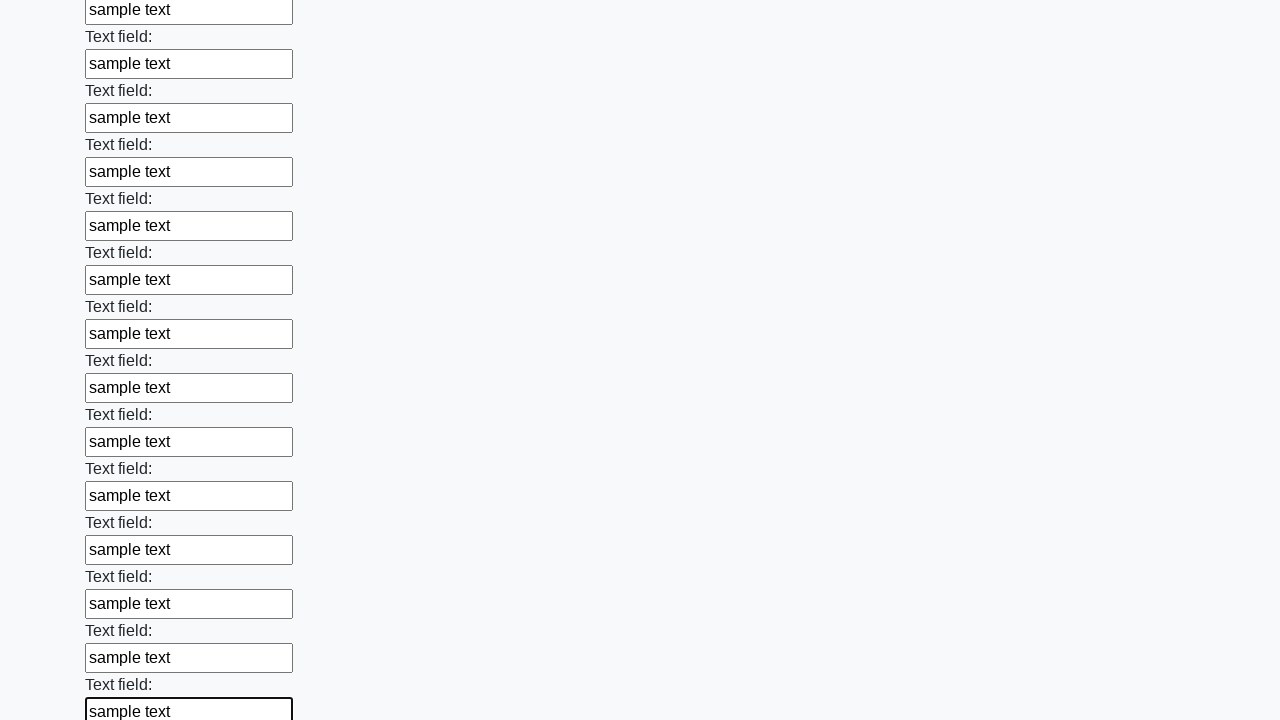

Filled input field with 'sample text' on input >> nth=50
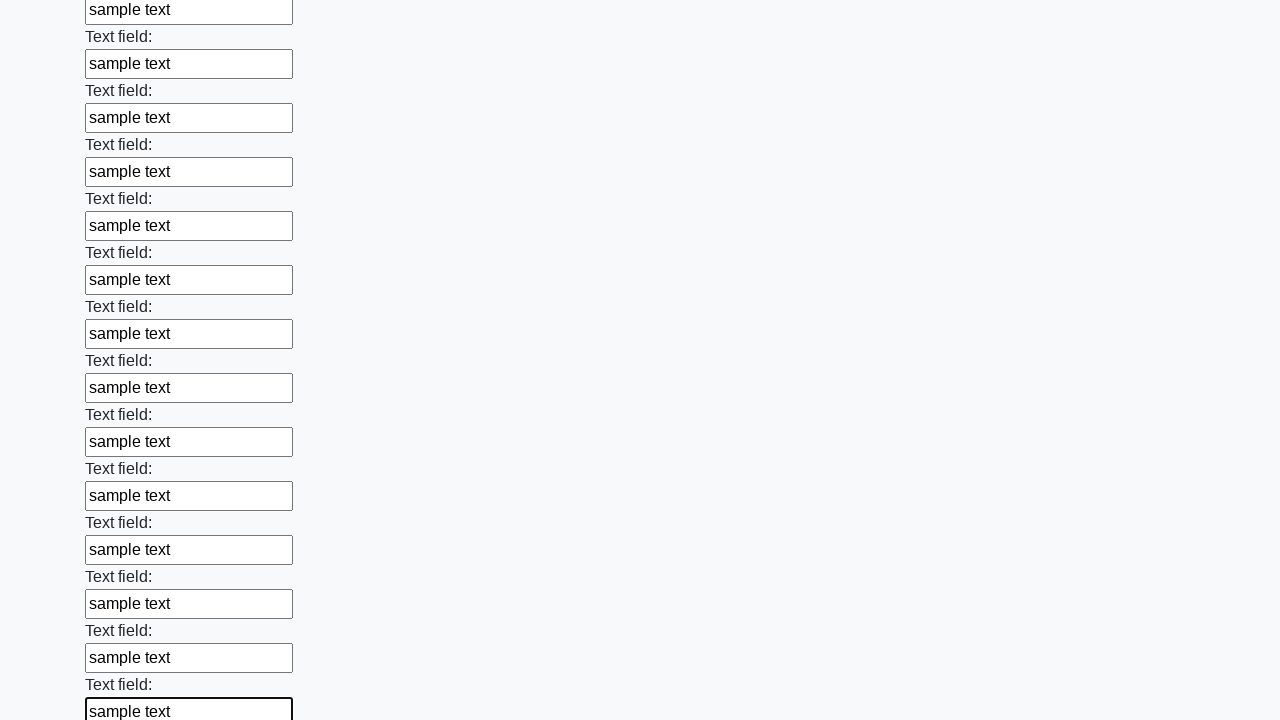

Filled input field with 'sample text' on input >> nth=51
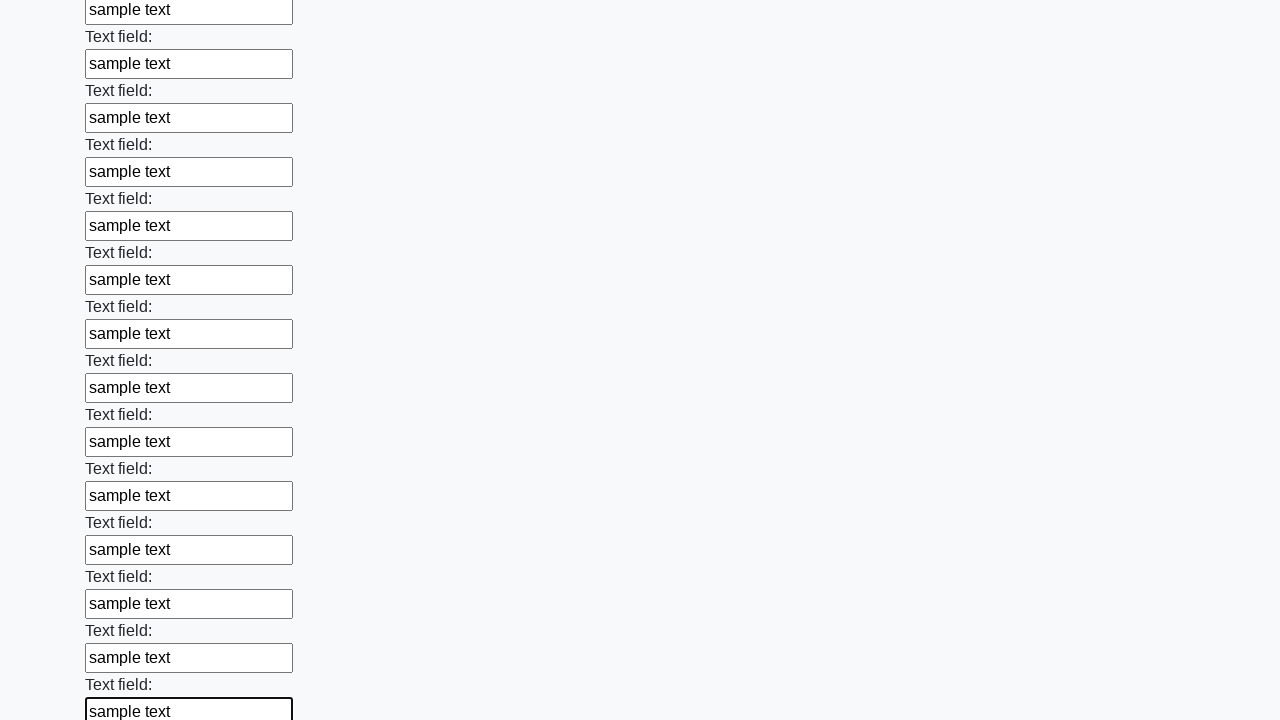

Filled input field with 'sample text' on input >> nth=52
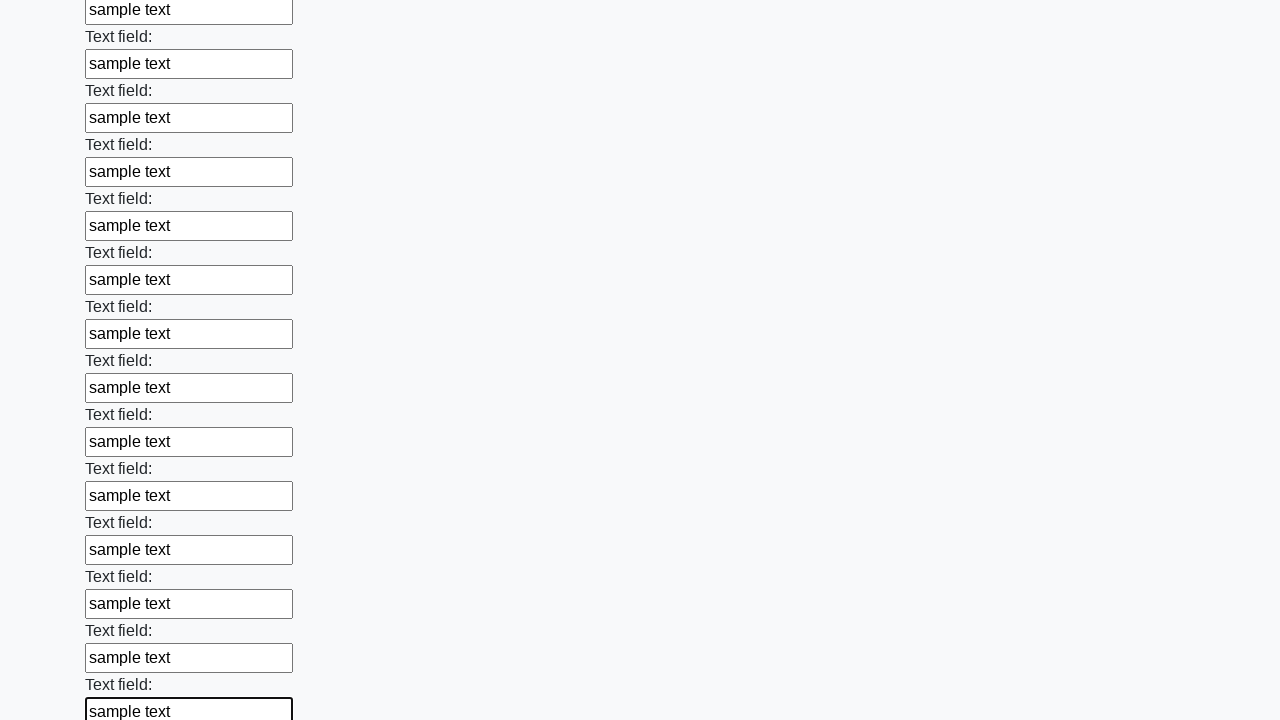

Filled input field with 'sample text' on input >> nth=53
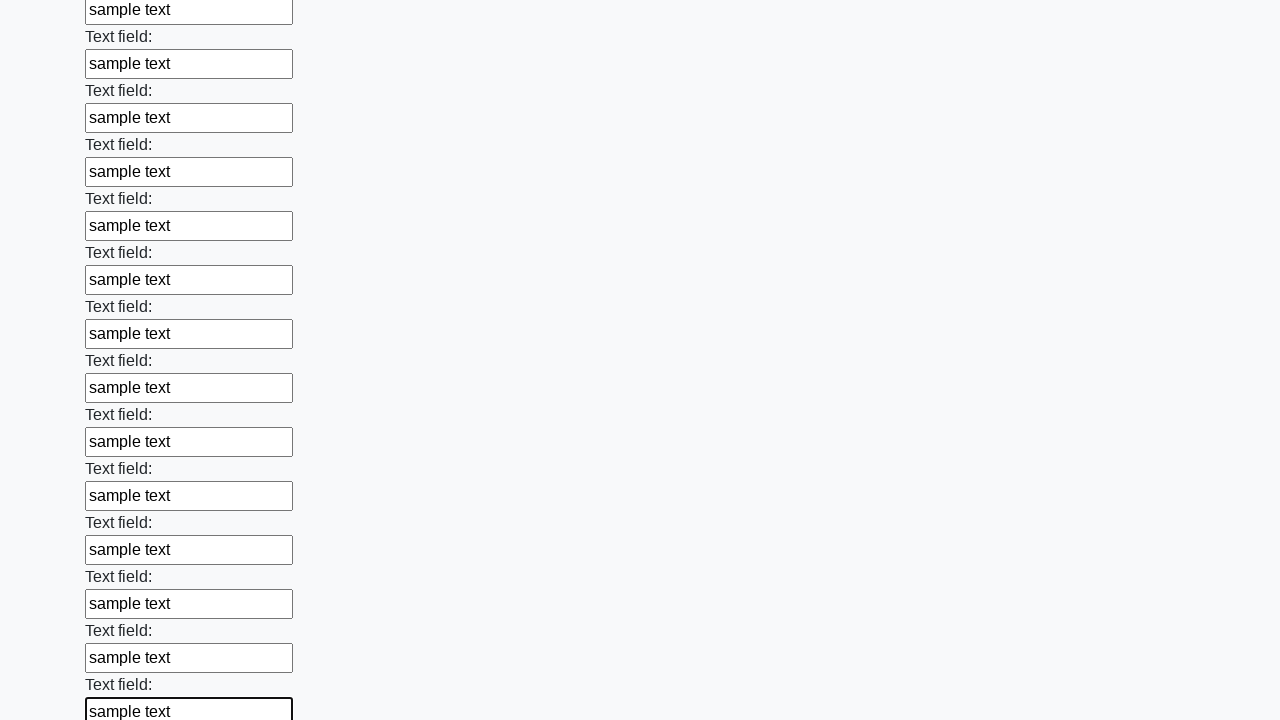

Filled input field with 'sample text' on input >> nth=54
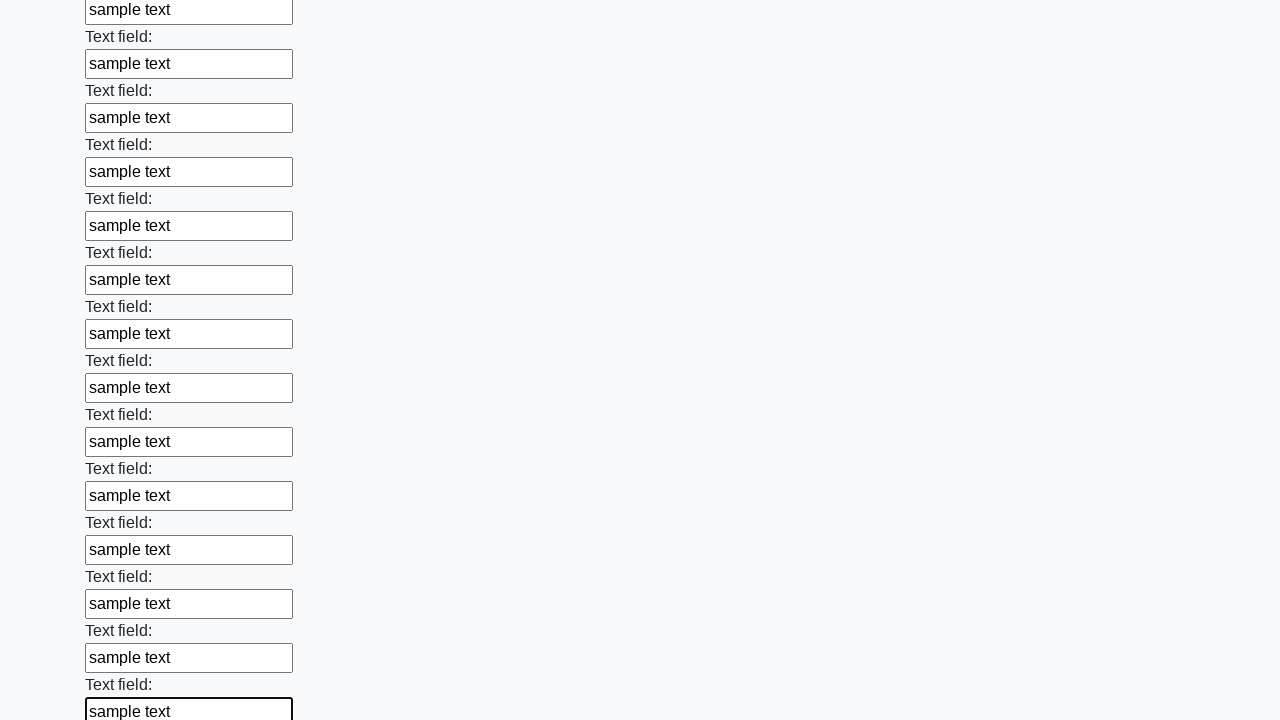

Filled input field with 'sample text' on input >> nth=55
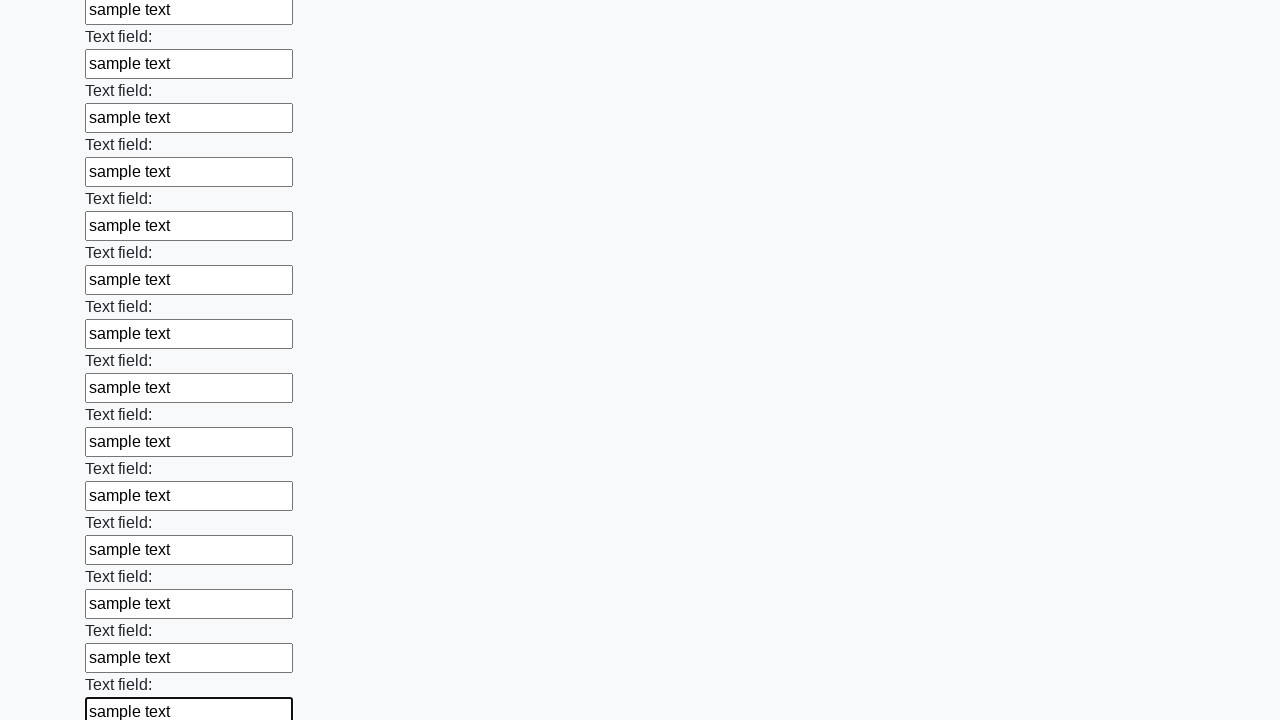

Filled input field with 'sample text' on input >> nth=56
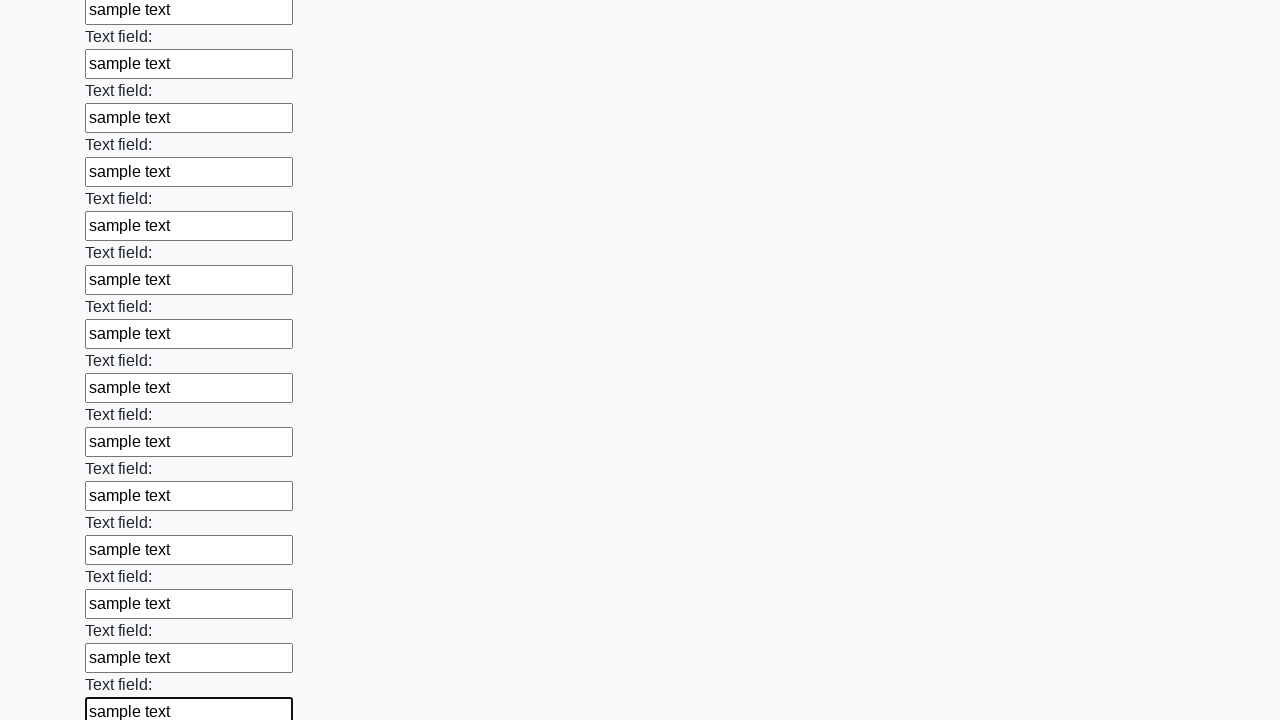

Filled input field with 'sample text' on input >> nth=57
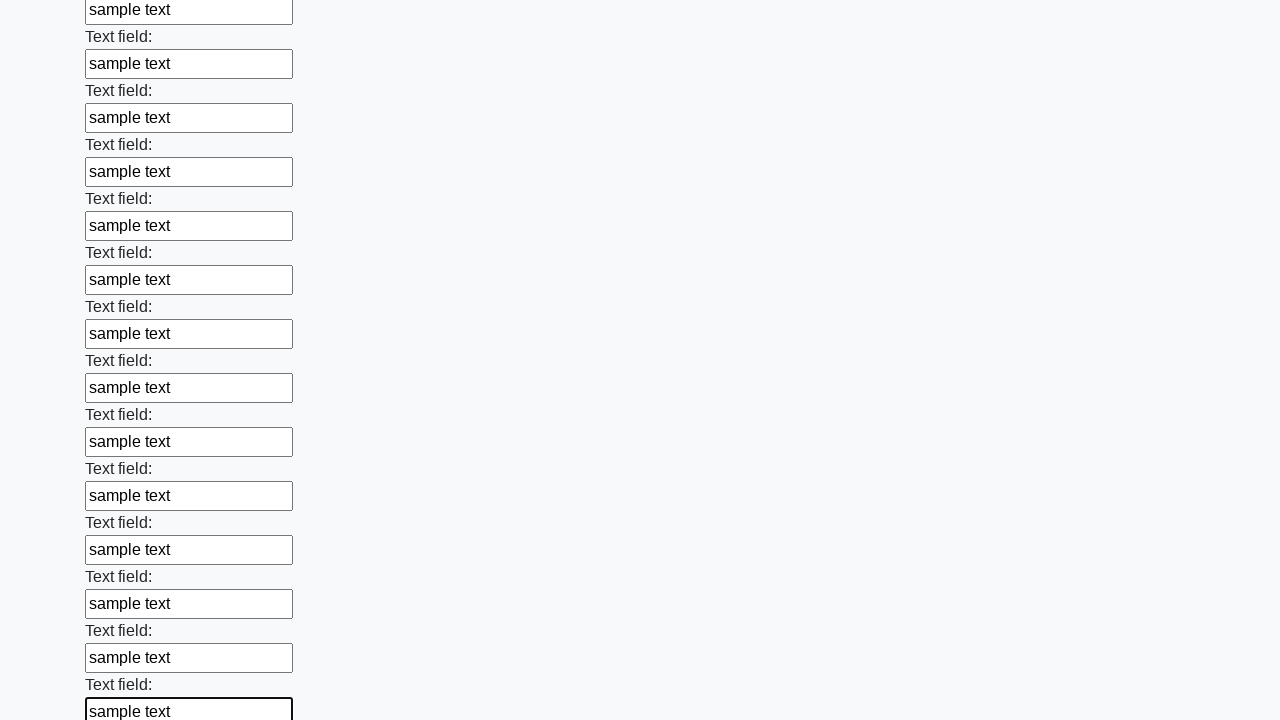

Filled input field with 'sample text' on input >> nth=58
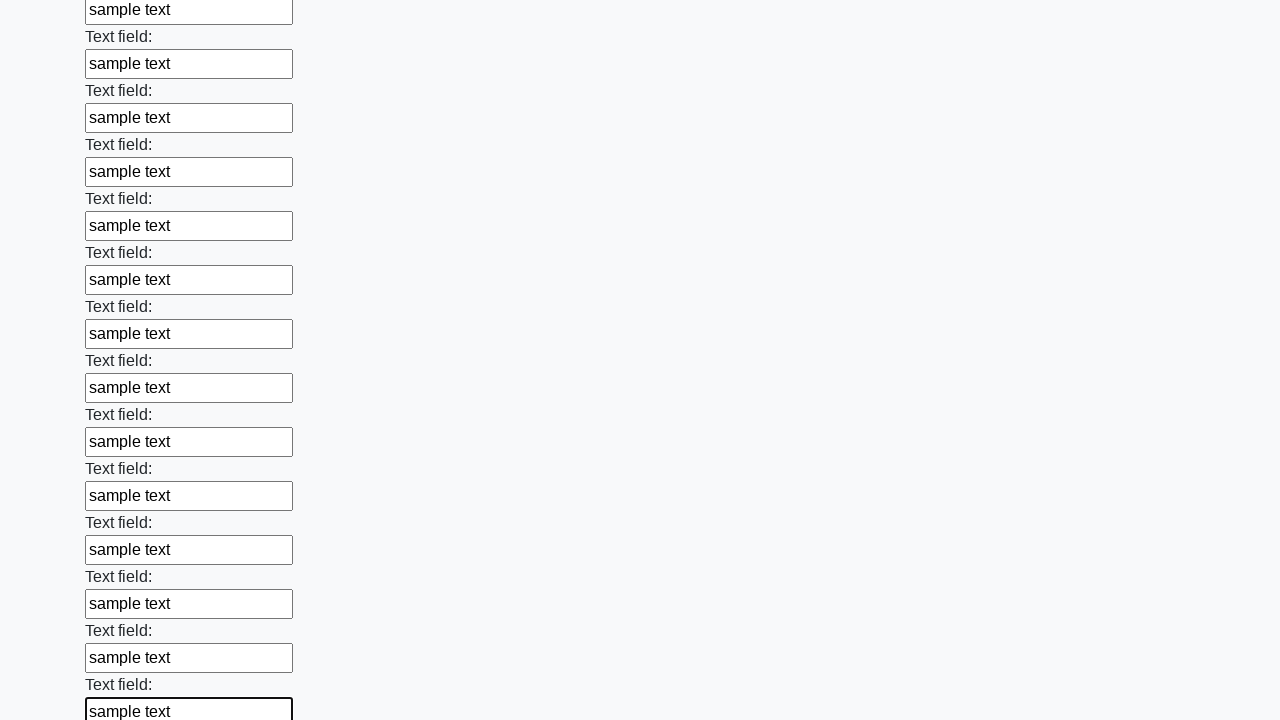

Filled input field with 'sample text' on input >> nth=59
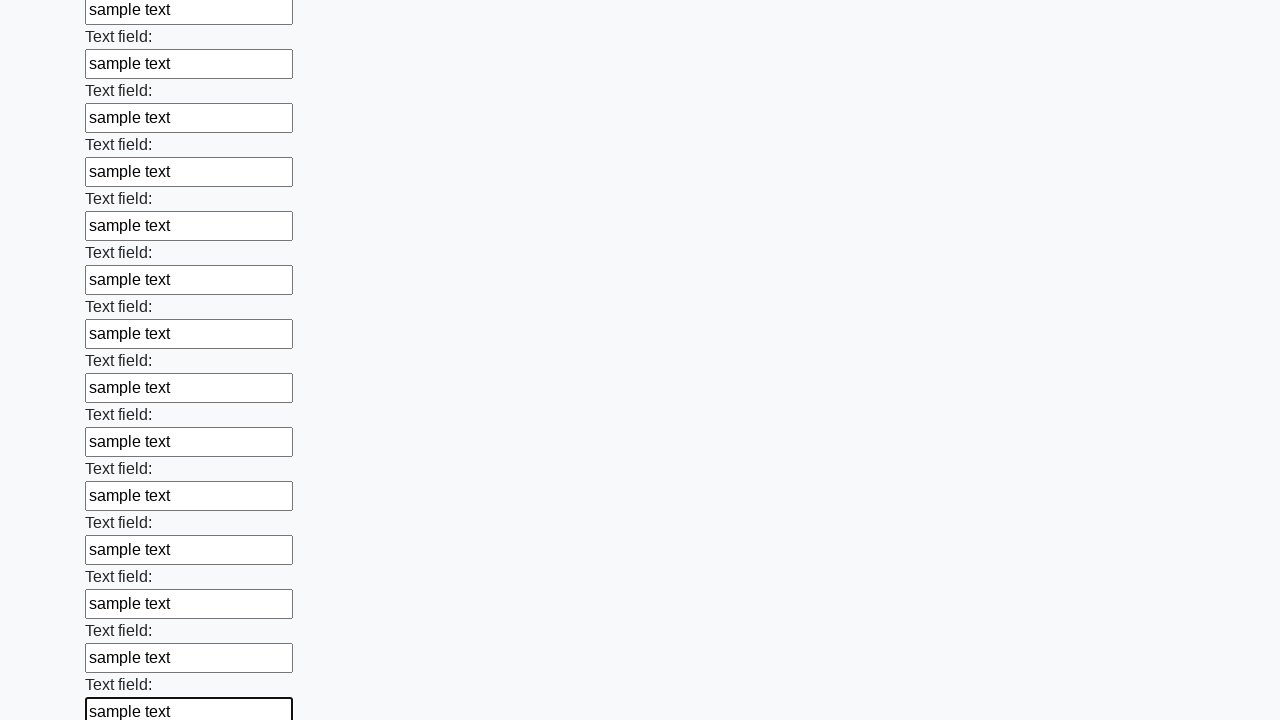

Filled input field with 'sample text' on input >> nth=60
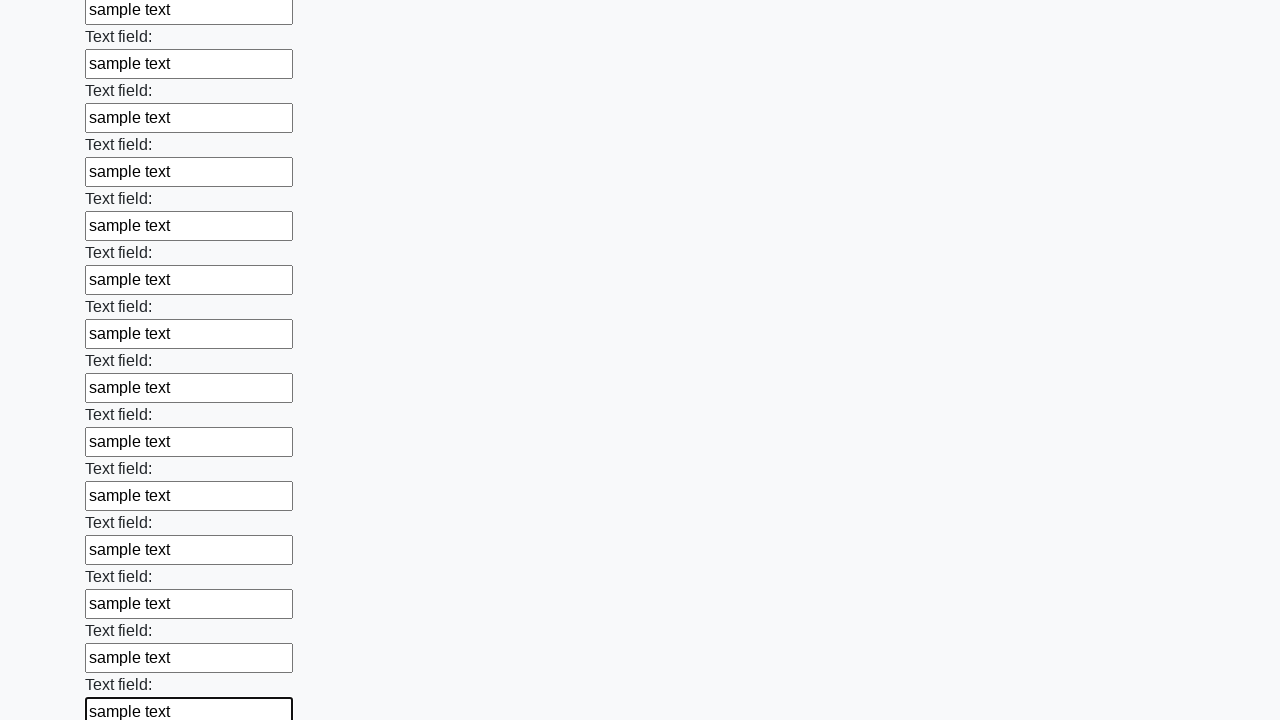

Filled input field with 'sample text' on input >> nth=61
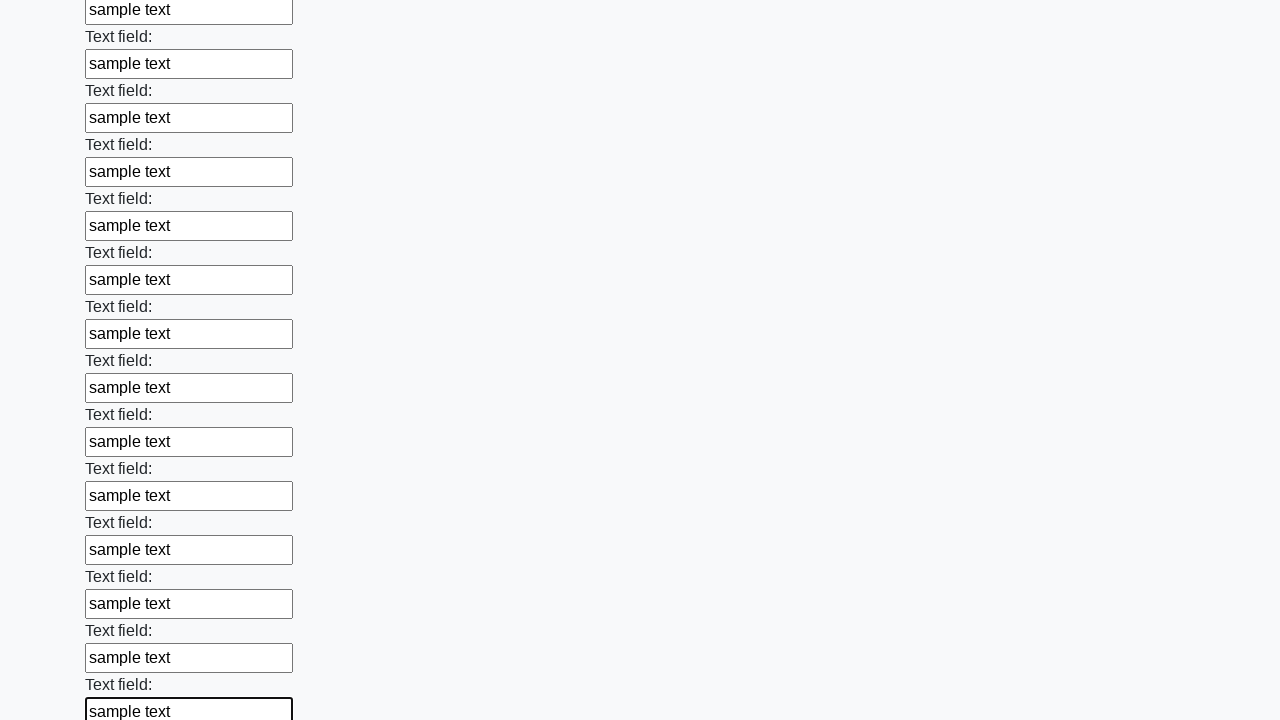

Filled input field with 'sample text' on input >> nth=62
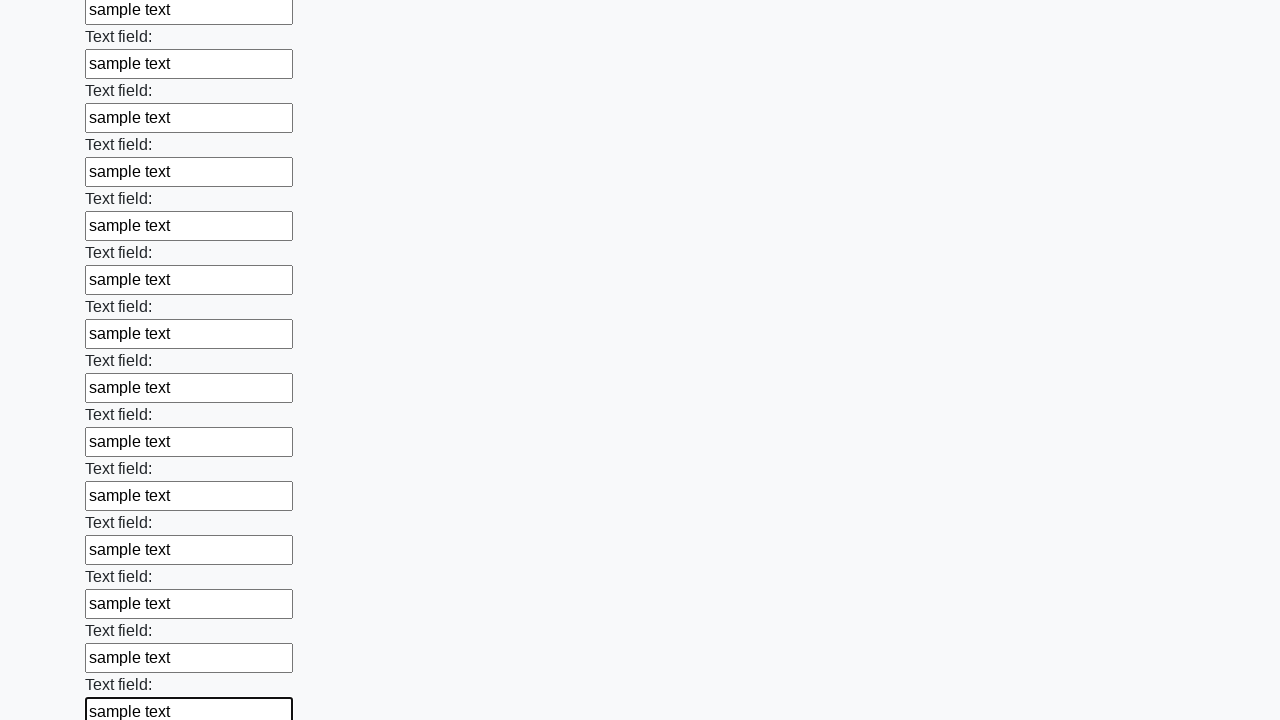

Filled input field with 'sample text' on input >> nth=63
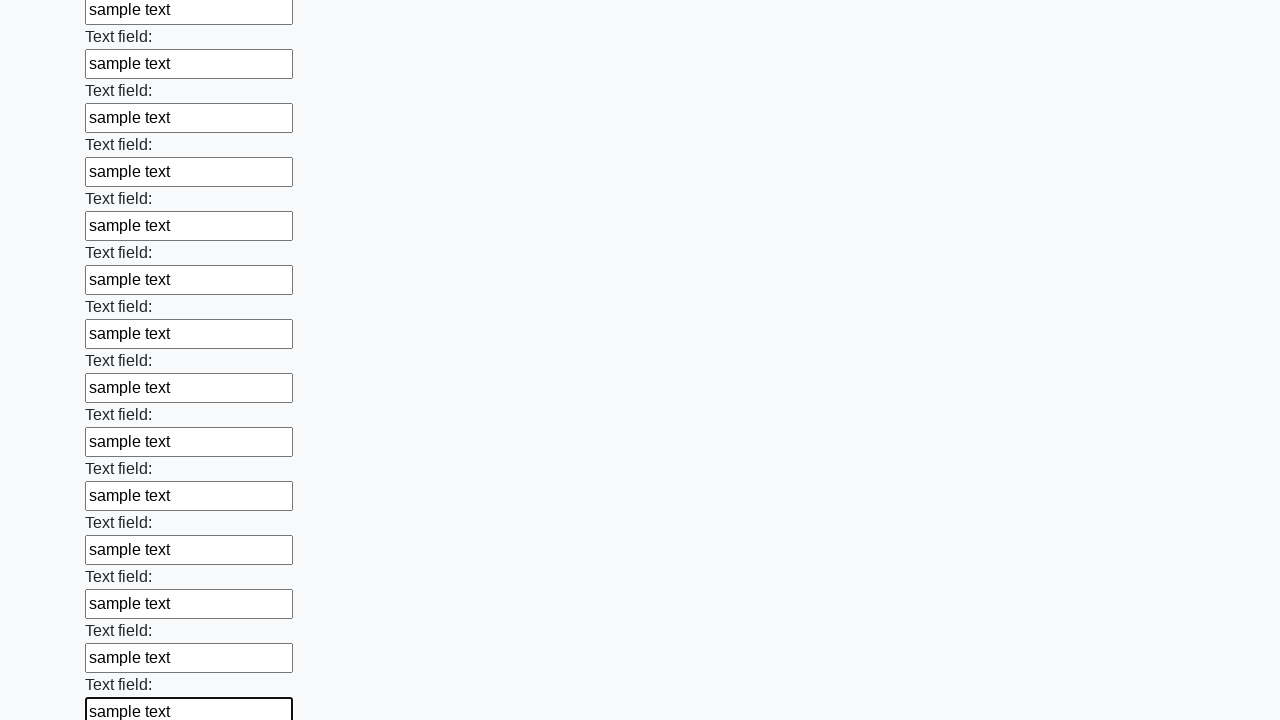

Filled input field with 'sample text' on input >> nth=64
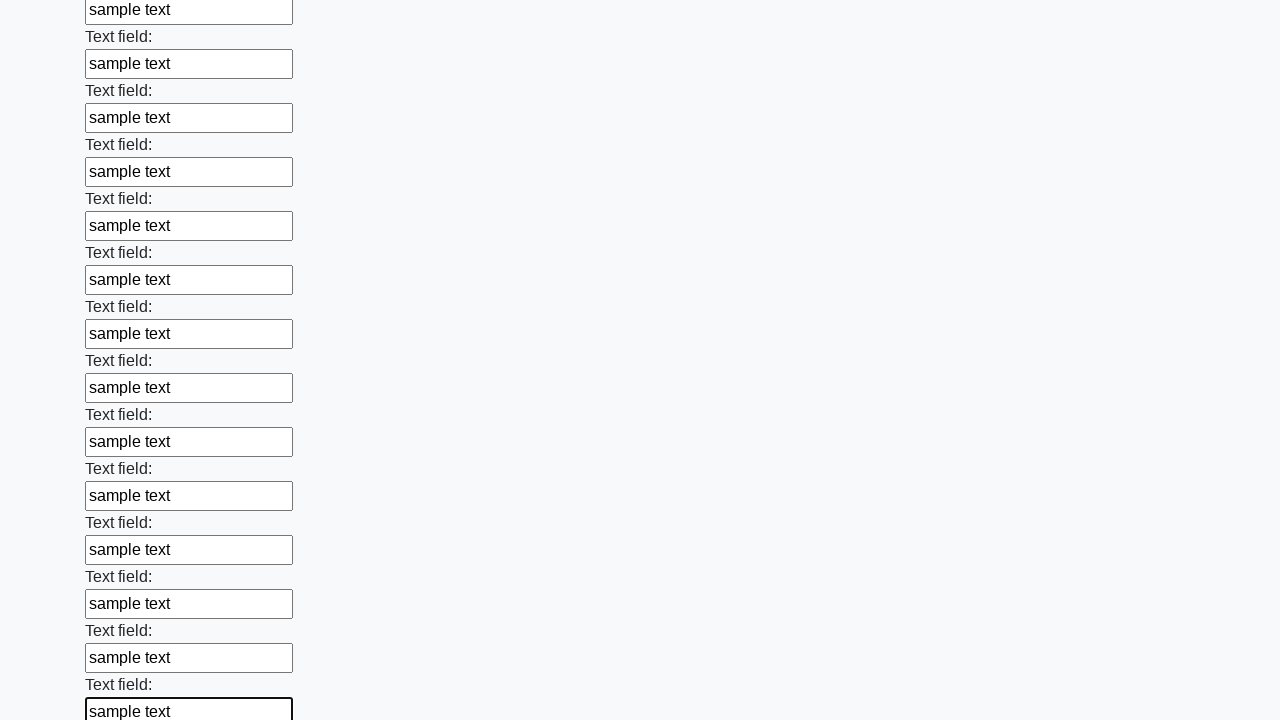

Filled input field with 'sample text' on input >> nth=65
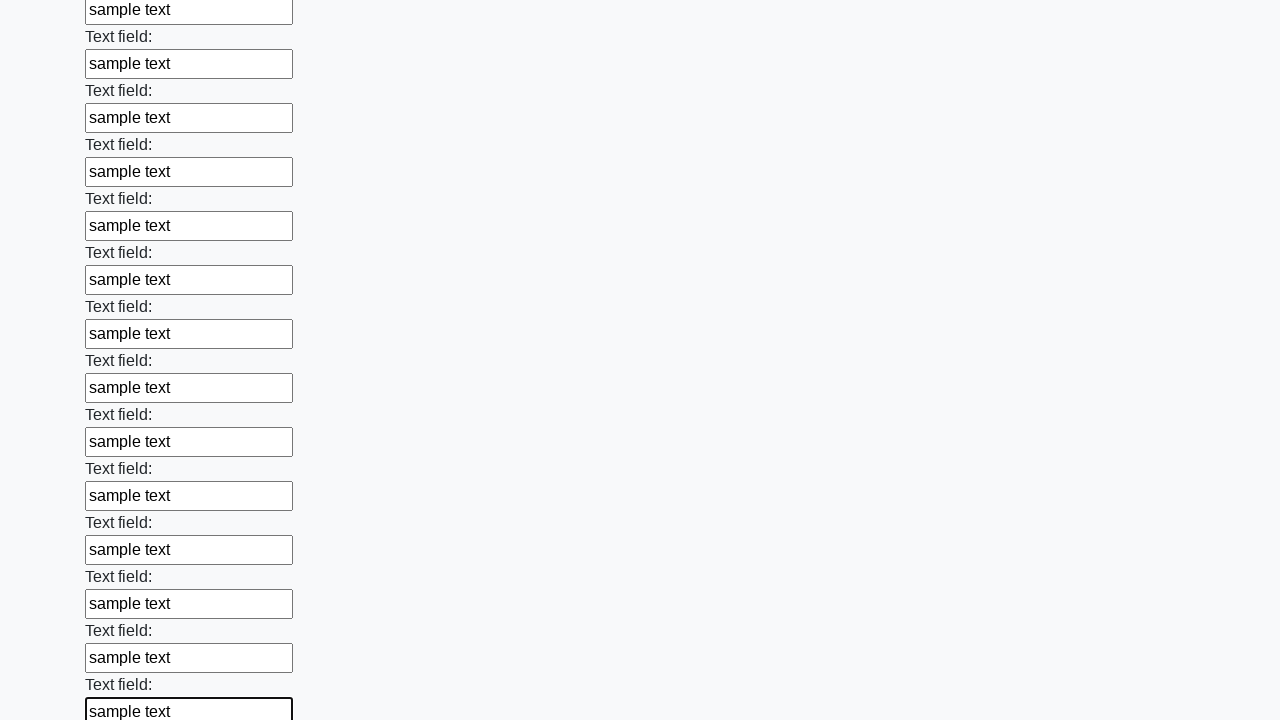

Filled input field with 'sample text' on input >> nth=66
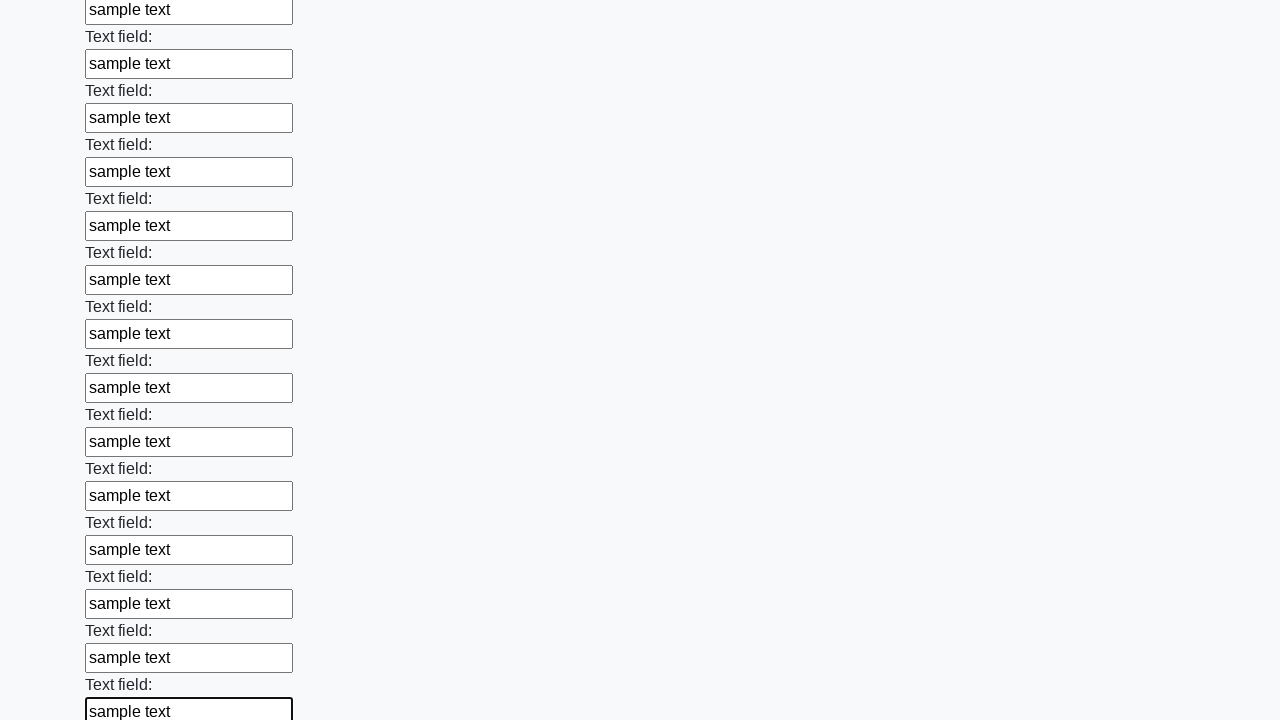

Filled input field with 'sample text' on input >> nth=67
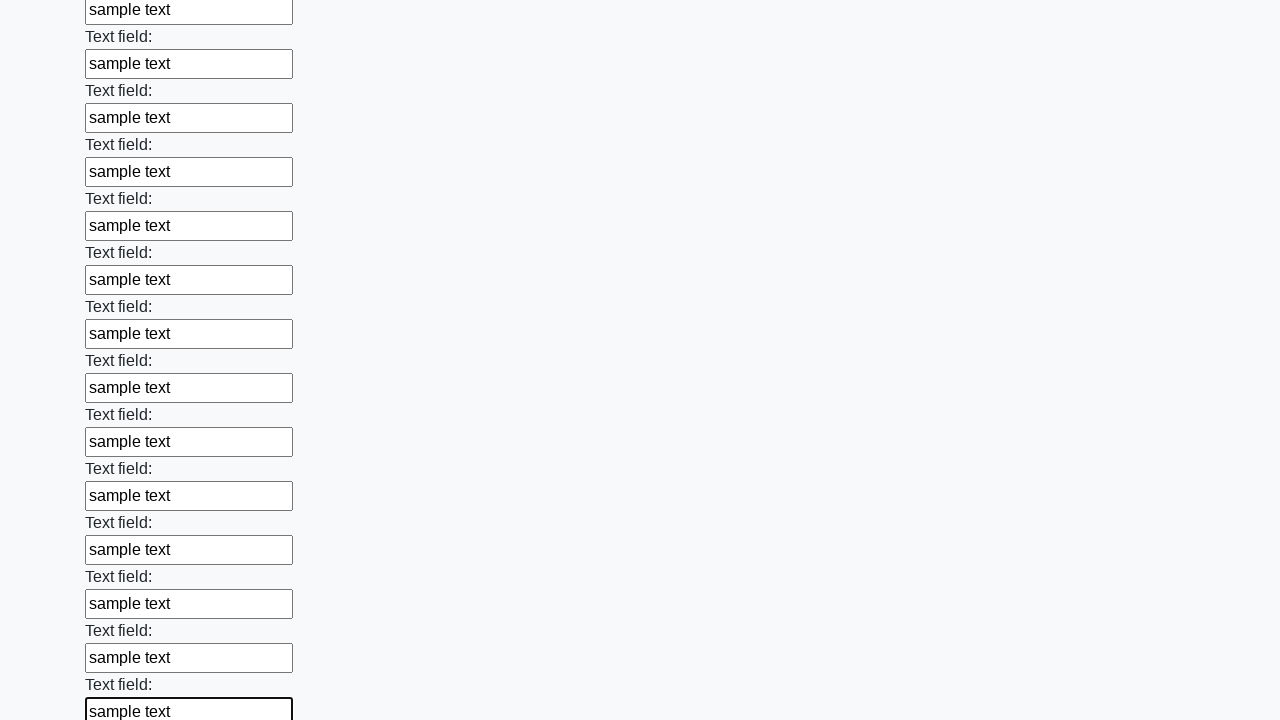

Filled input field with 'sample text' on input >> nth=68
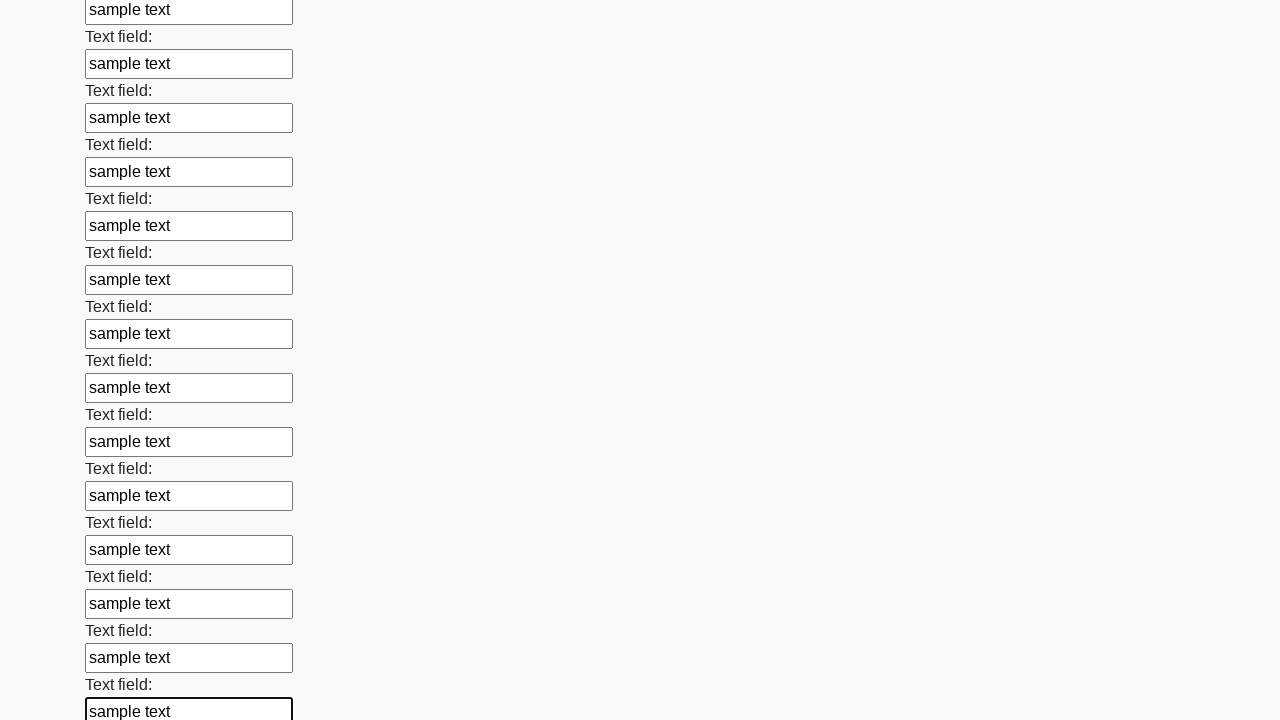

Filled input field with 'sample text' on input >> nth=69
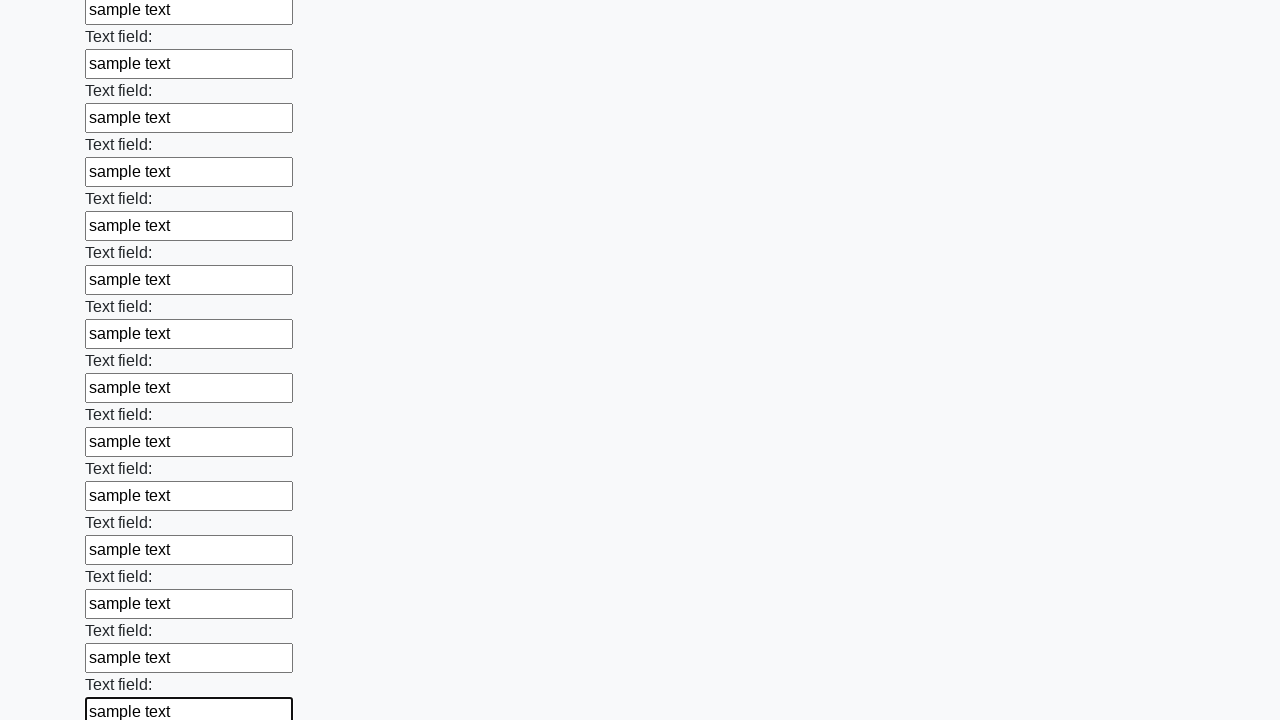

Filled input field with 'sample text' on input >> nth=70
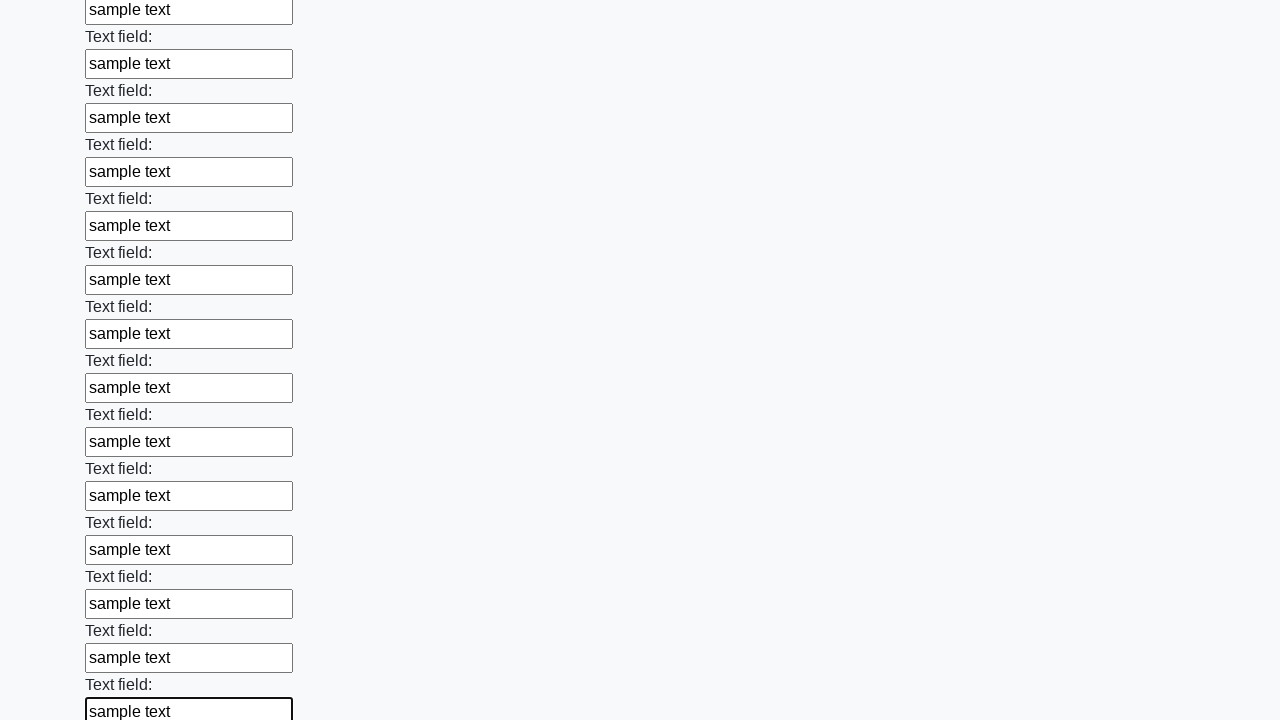

Filled input field with 'sample text' on input >> nth=71
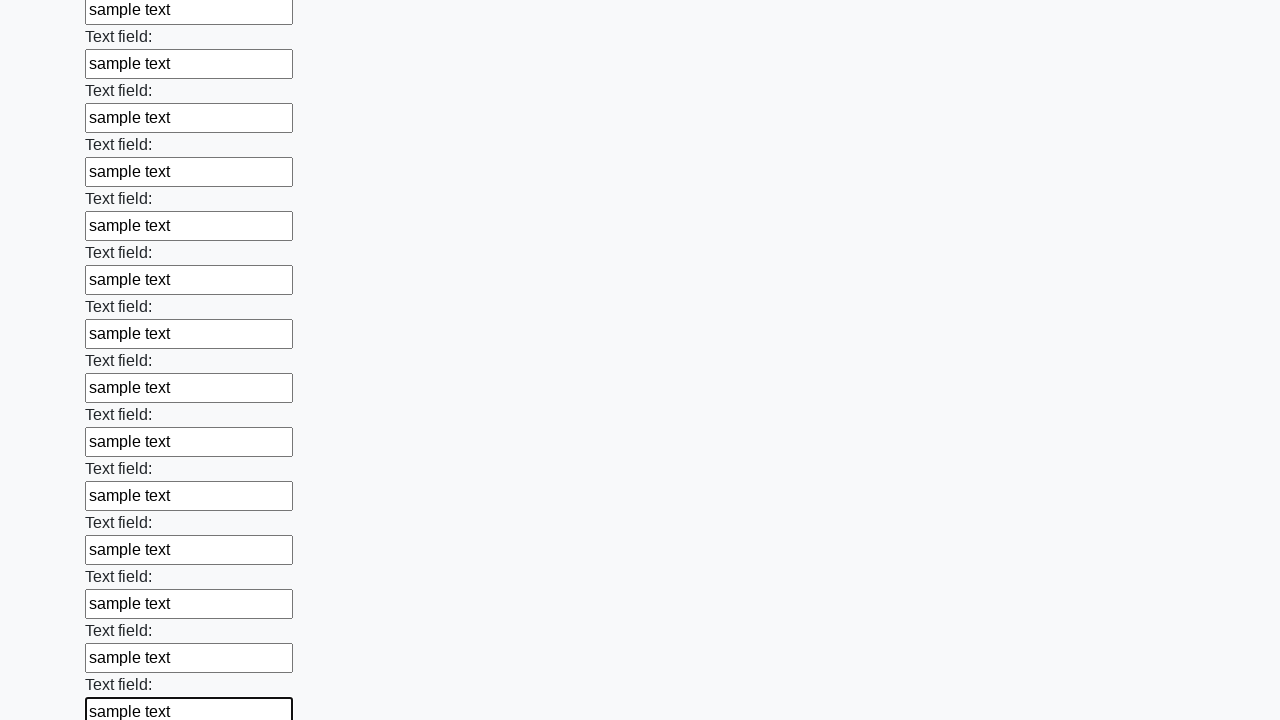

Filled input field with 'sample text' on input >> nth=72
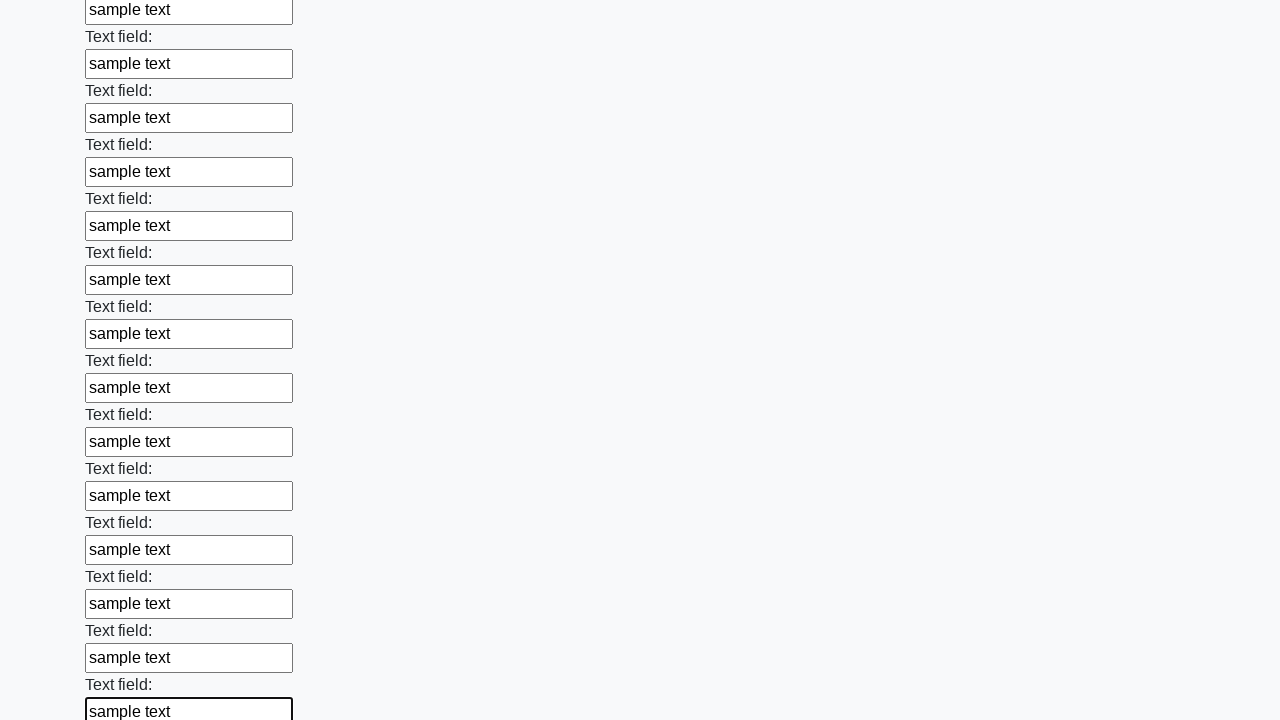

Filled input field with 'sample text' on input >> nth=73
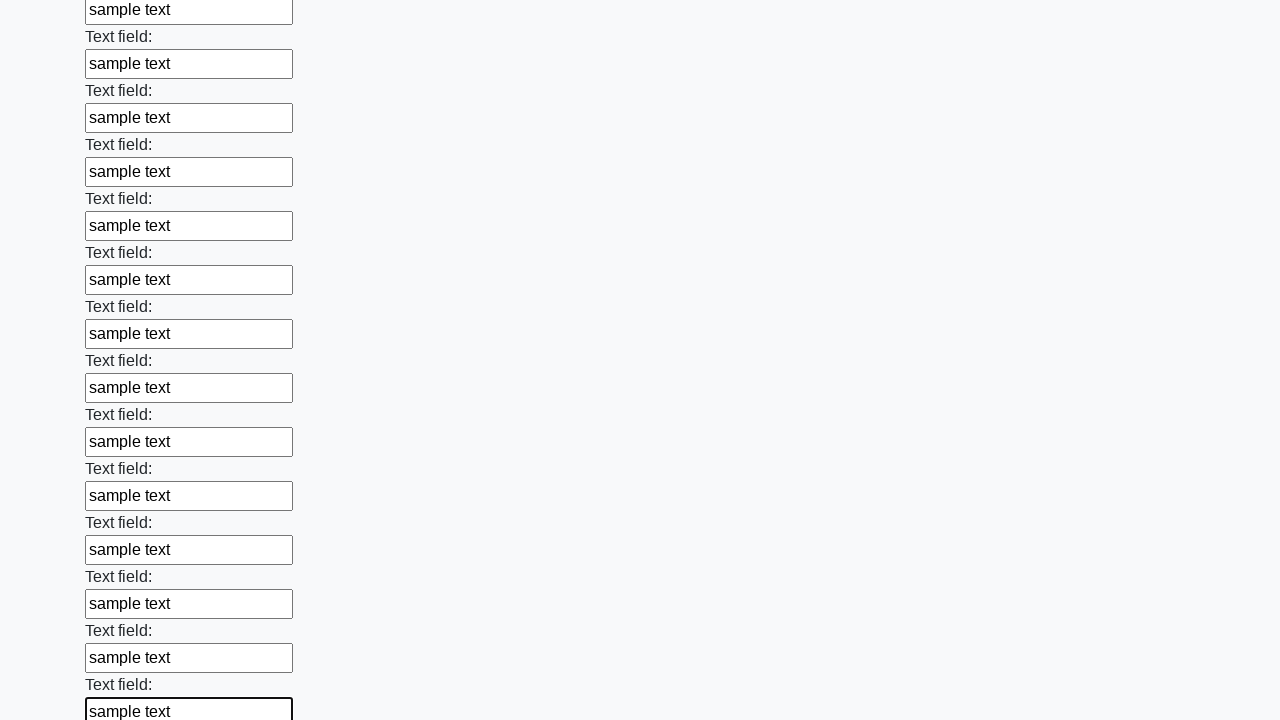

Filled input field with 'sample text' on input >> nth=74
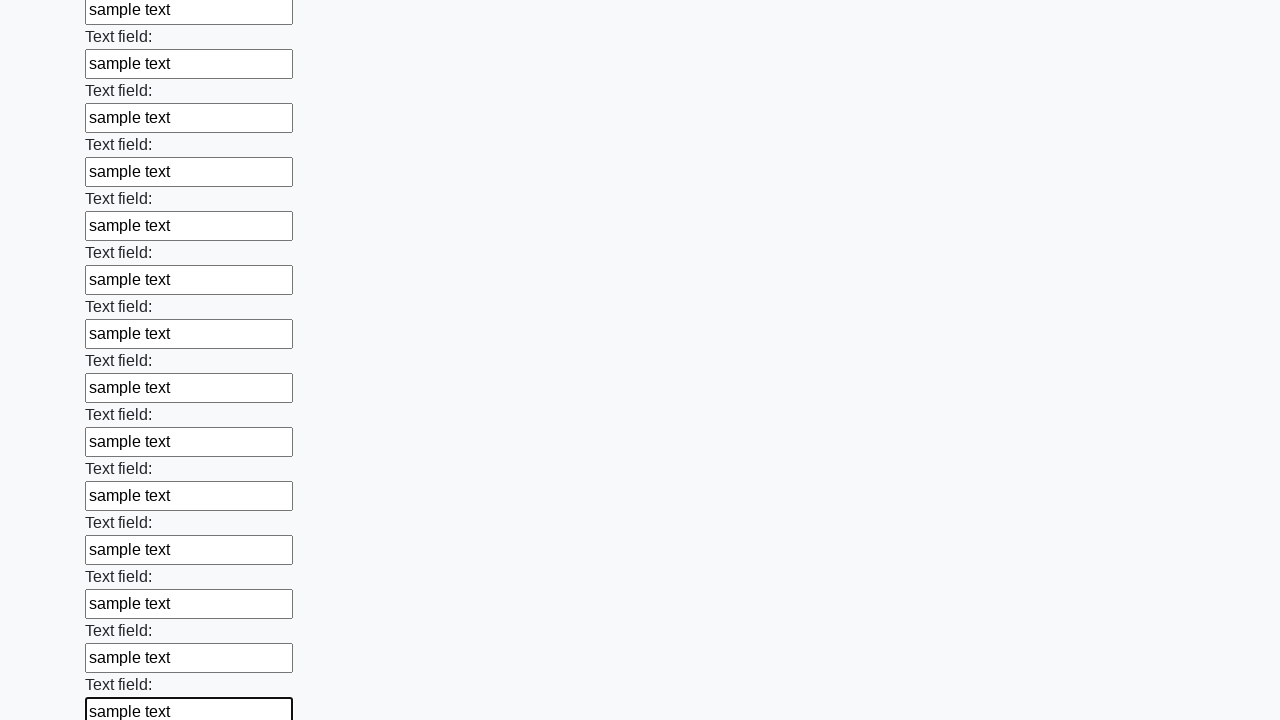

Filled input field with 'sample text' on input >> nth=75
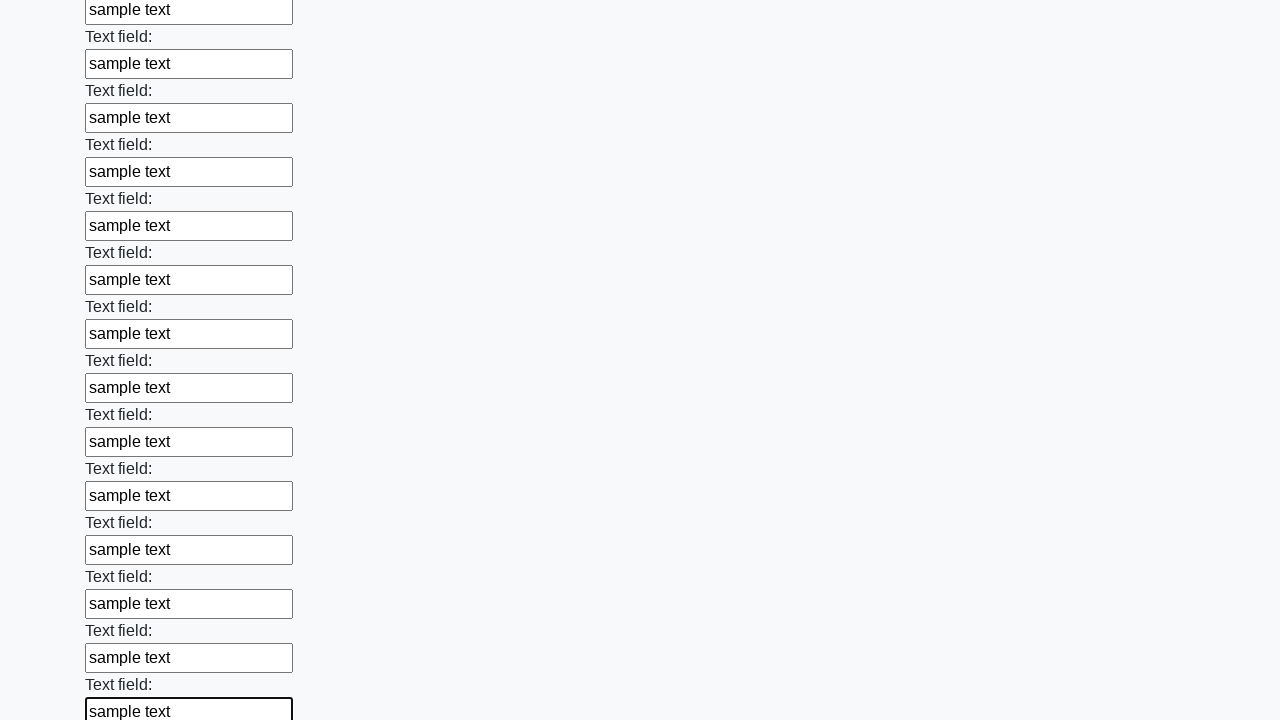

Filled input field with 'sample text' on input >> nth=76
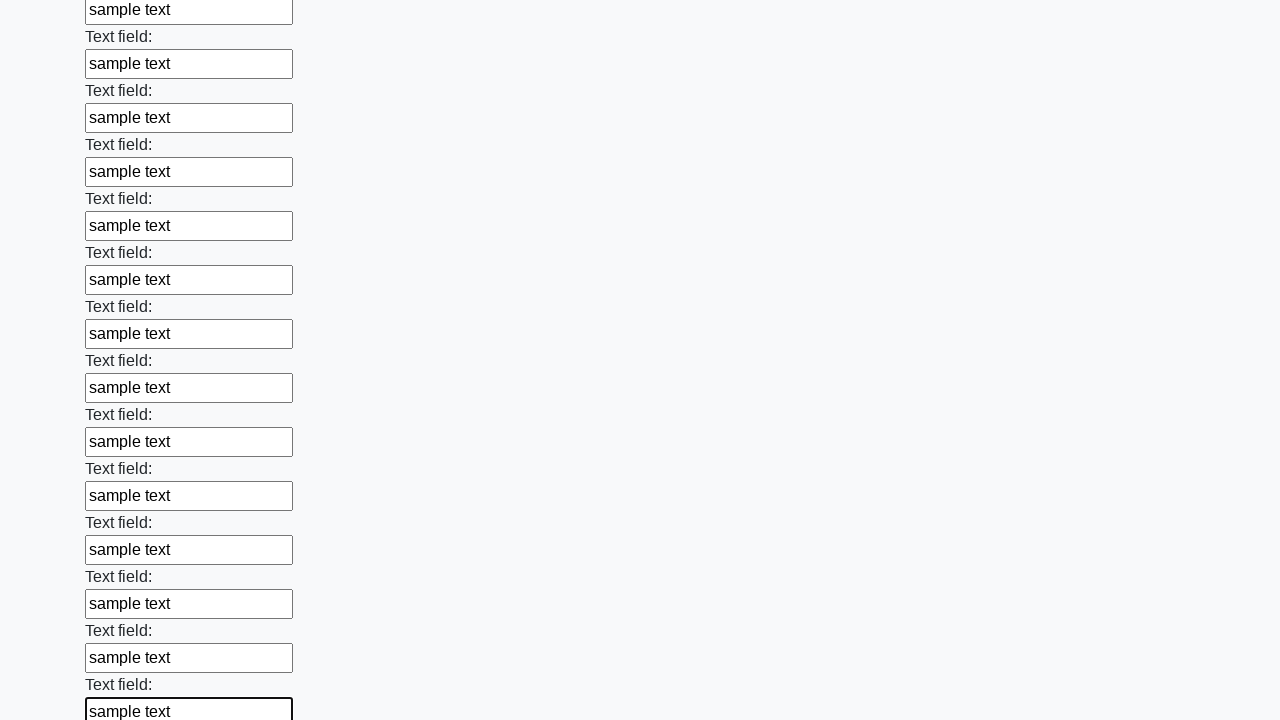

Filled input field with 'sample text' on input >> nth=77
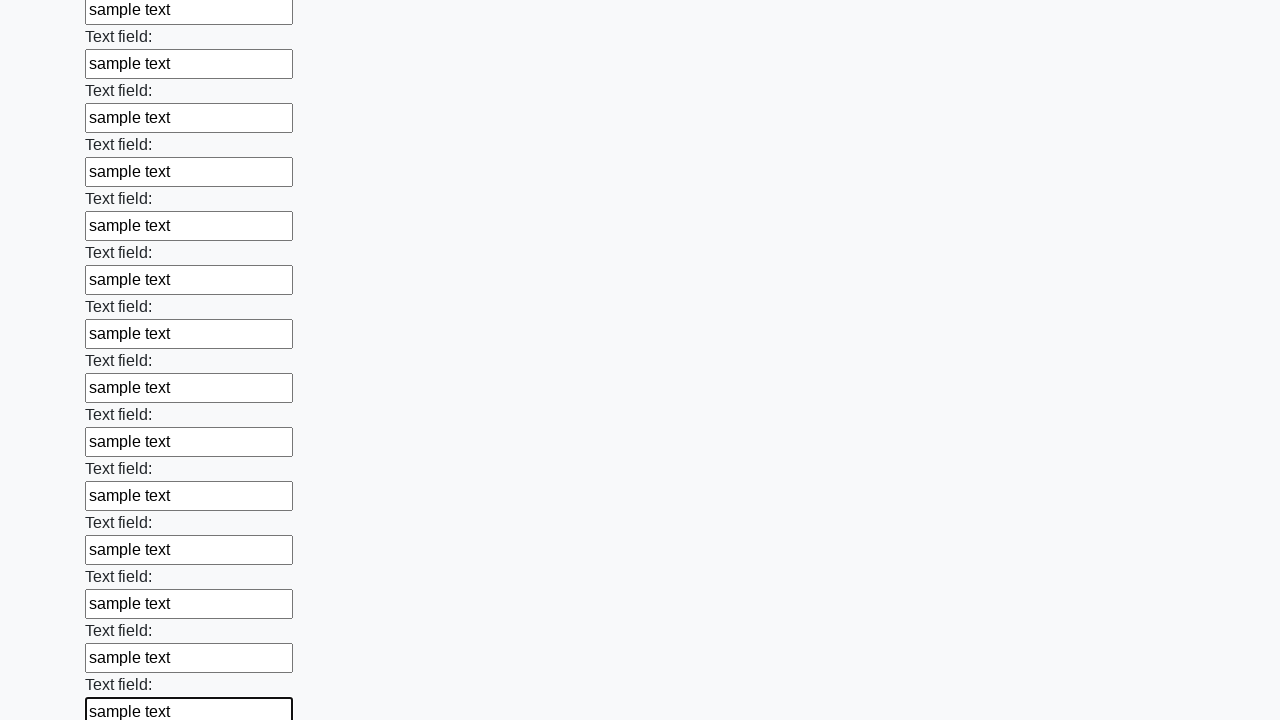

Filled input field with 'sample text' on input >> nth=78
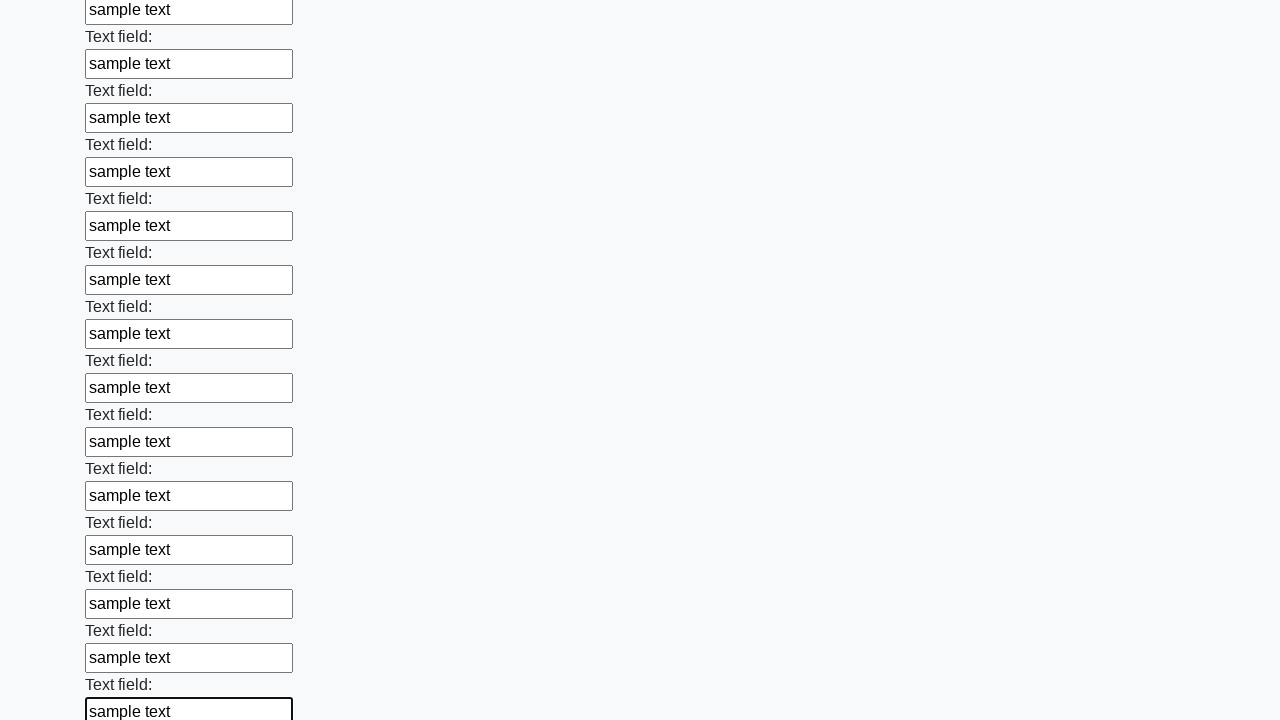

Filled input field with 'sample text' on input >> nth=79
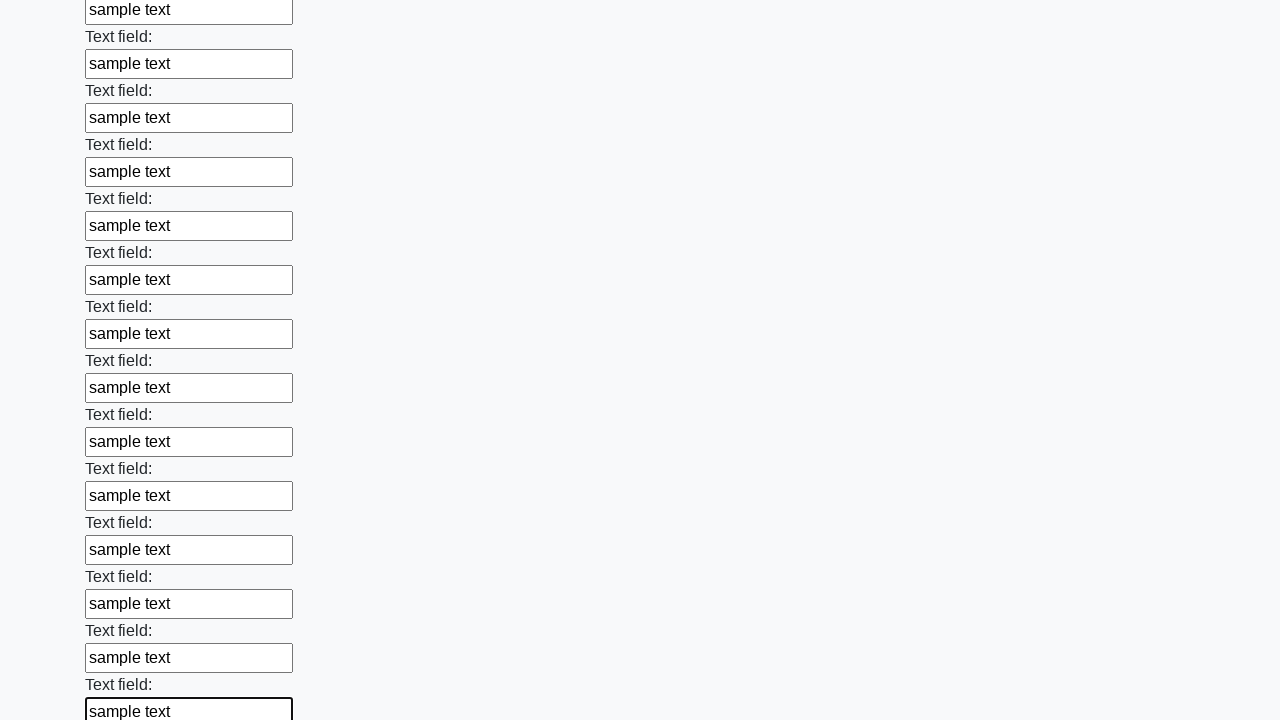

Filled input field with 'sample text' on input >> nth=80
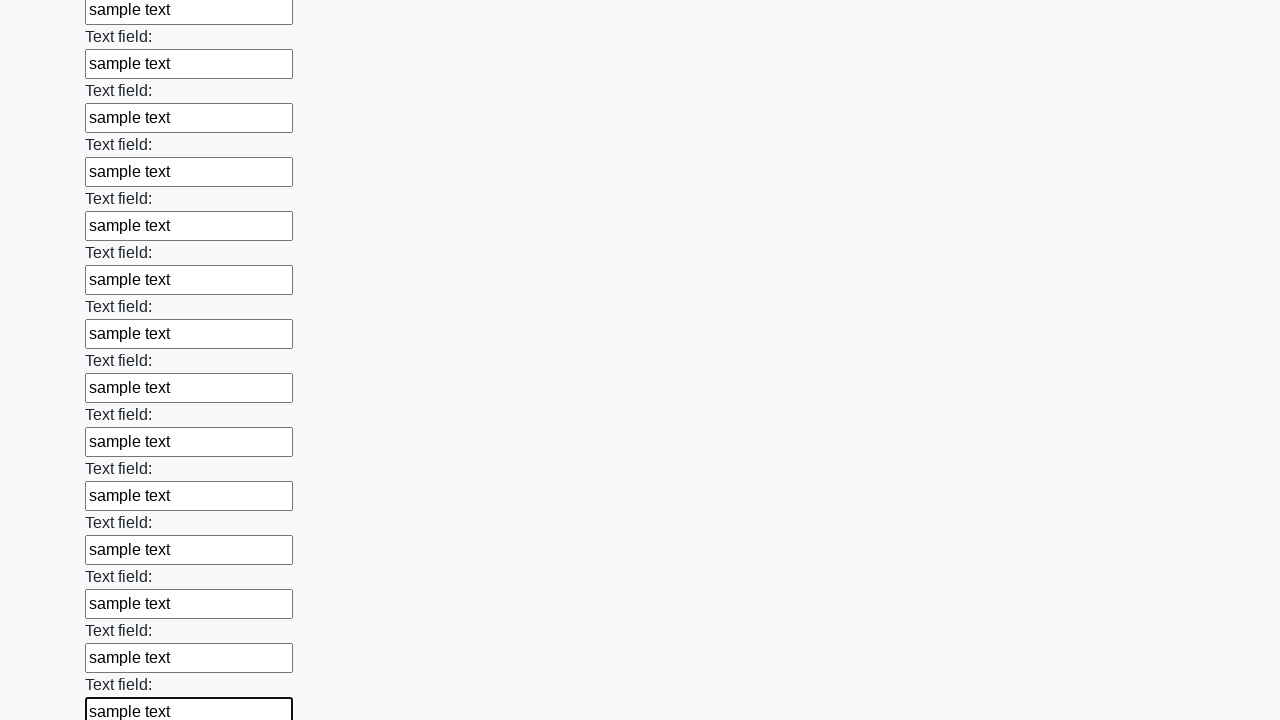

Filled input field with 'sample text' on input >> nth=81
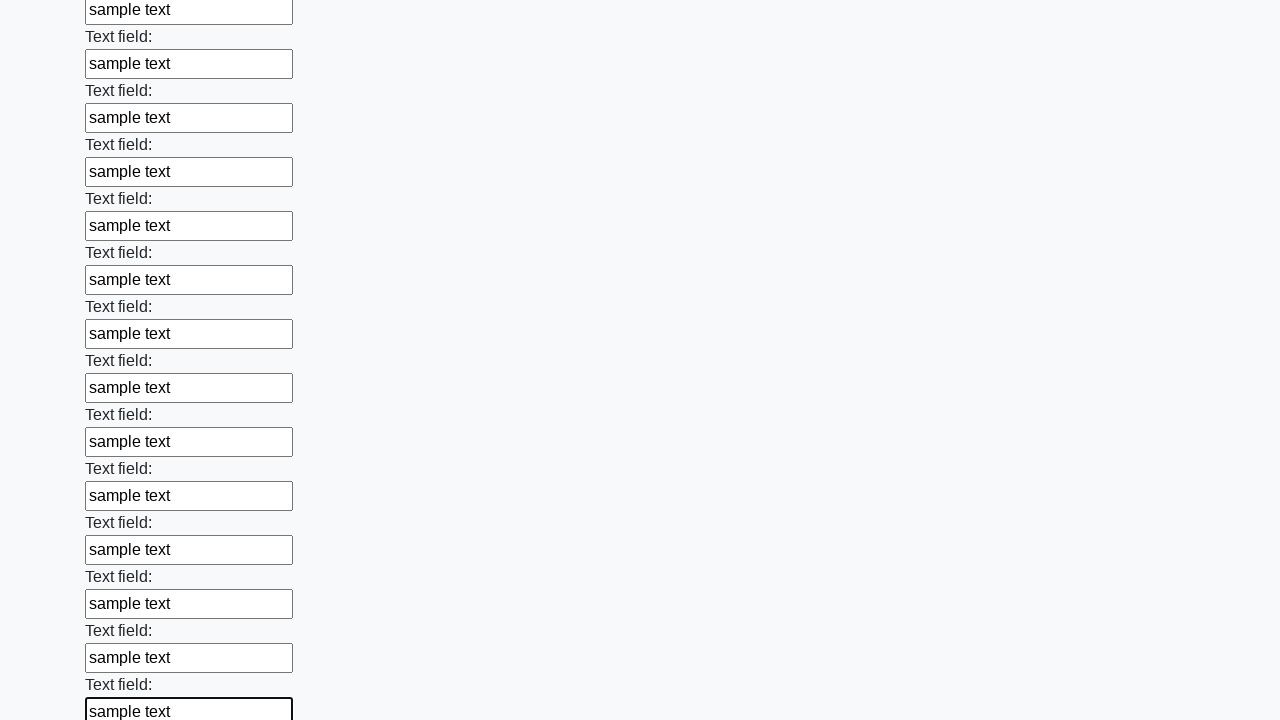

Filled input field with 'sample text' on input >> nth=82
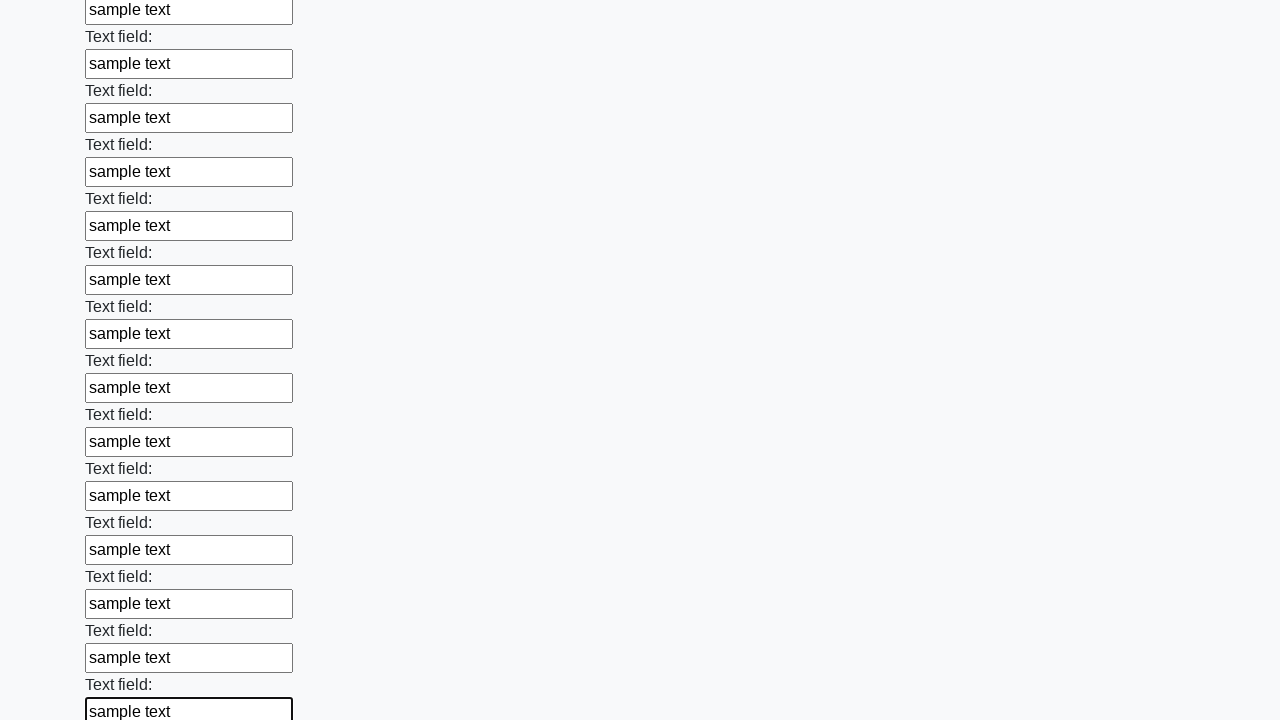

Filled input field with 'sample text' on input >> nth=83
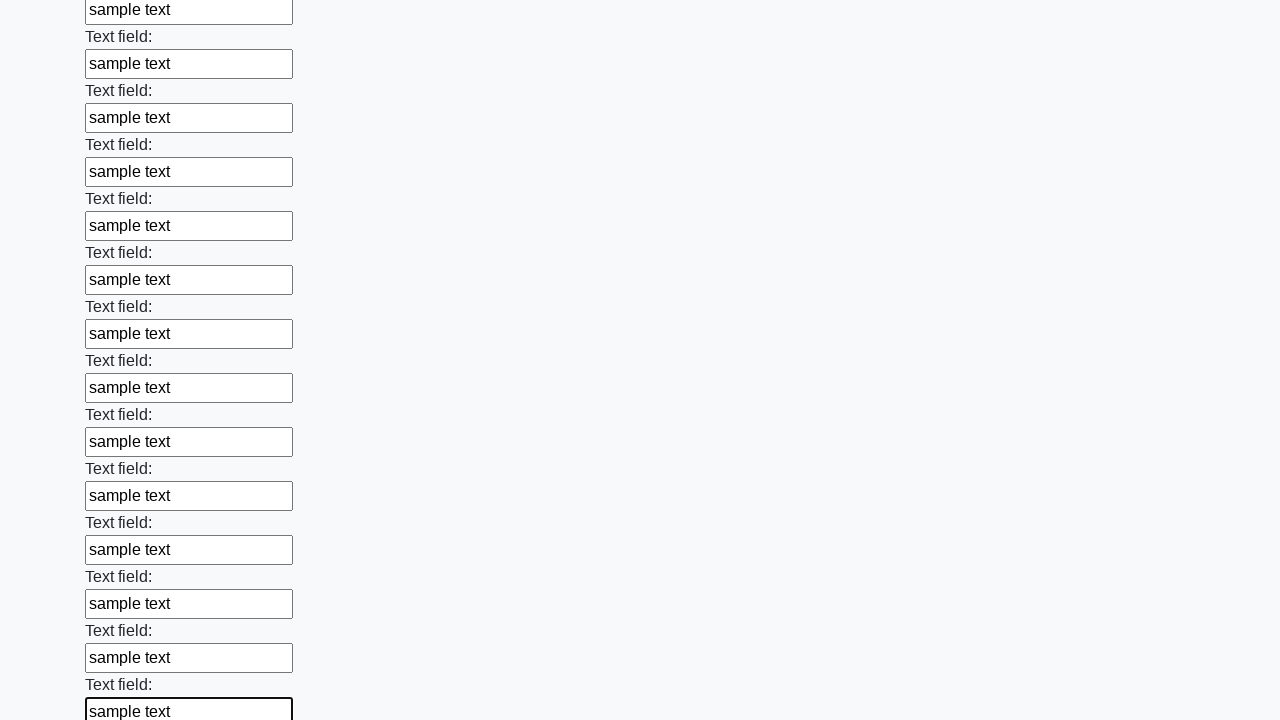

Filled input field with 'sample text' on input >> nth=84
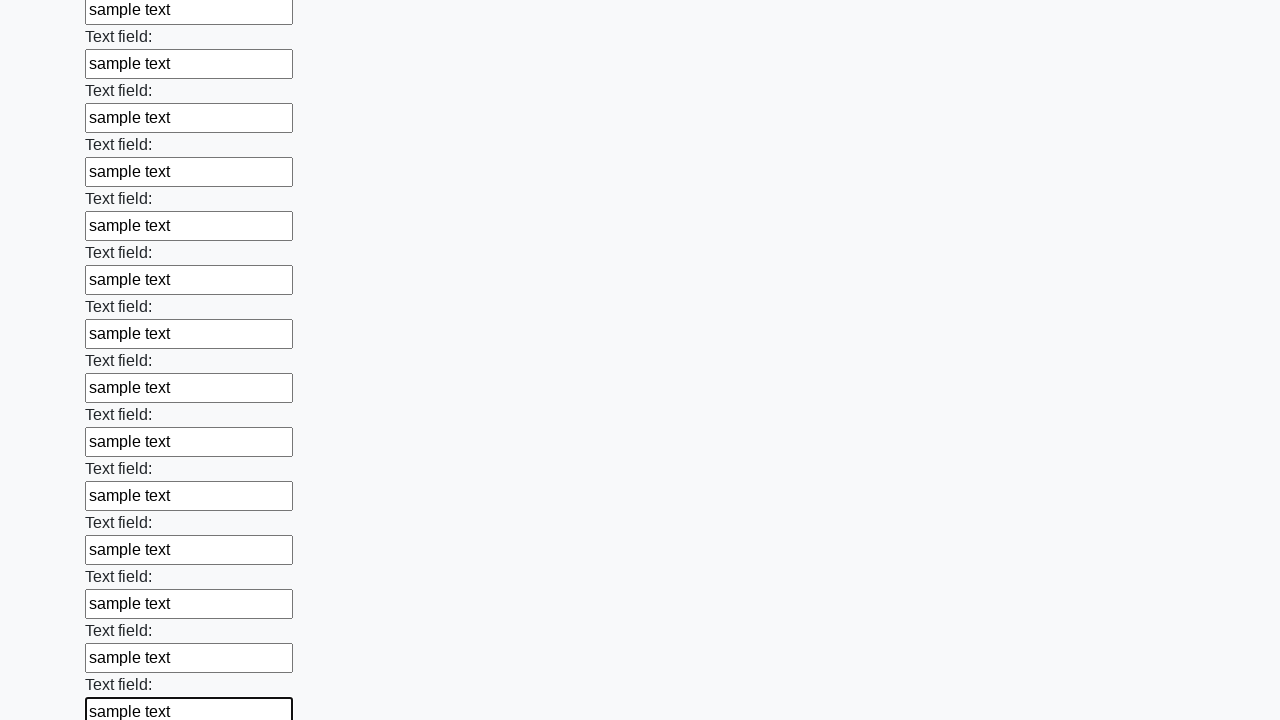

Filled input field with 'sample text' on input >> nth=85
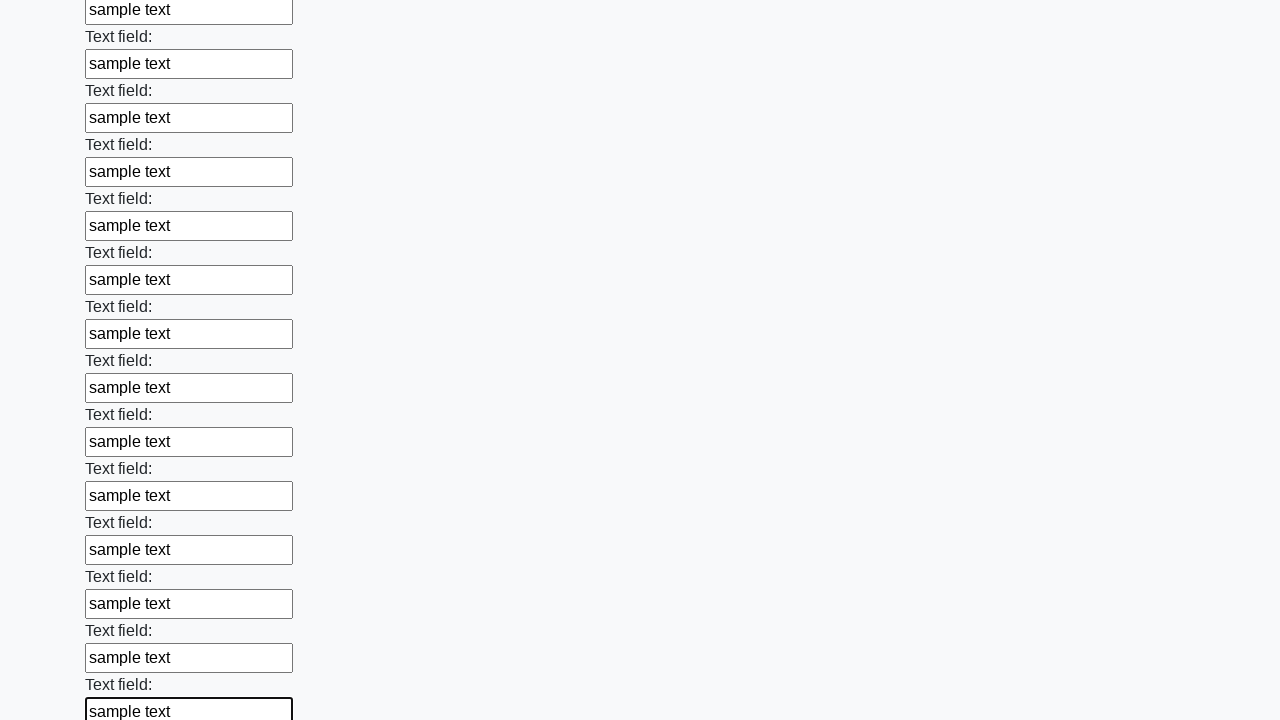

Filled input field with 'sample text' on input >> nth=86
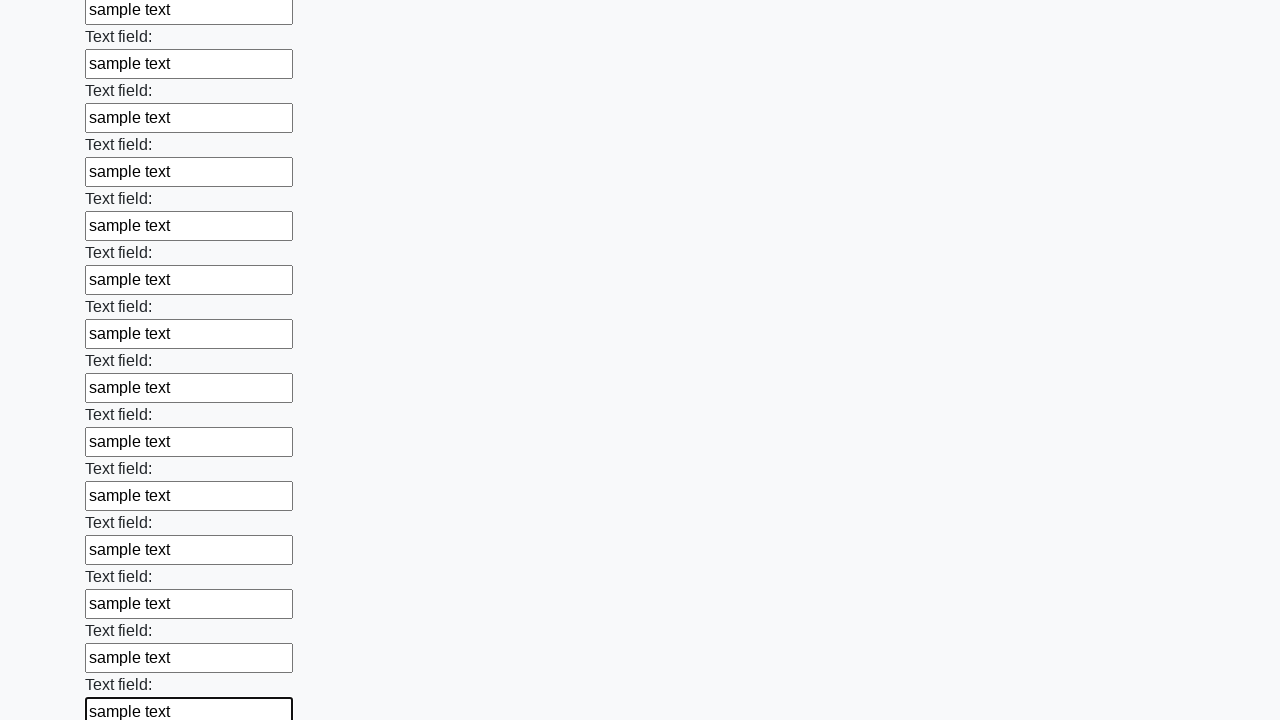

Filled input field with 'sample text' on input >> nth=87
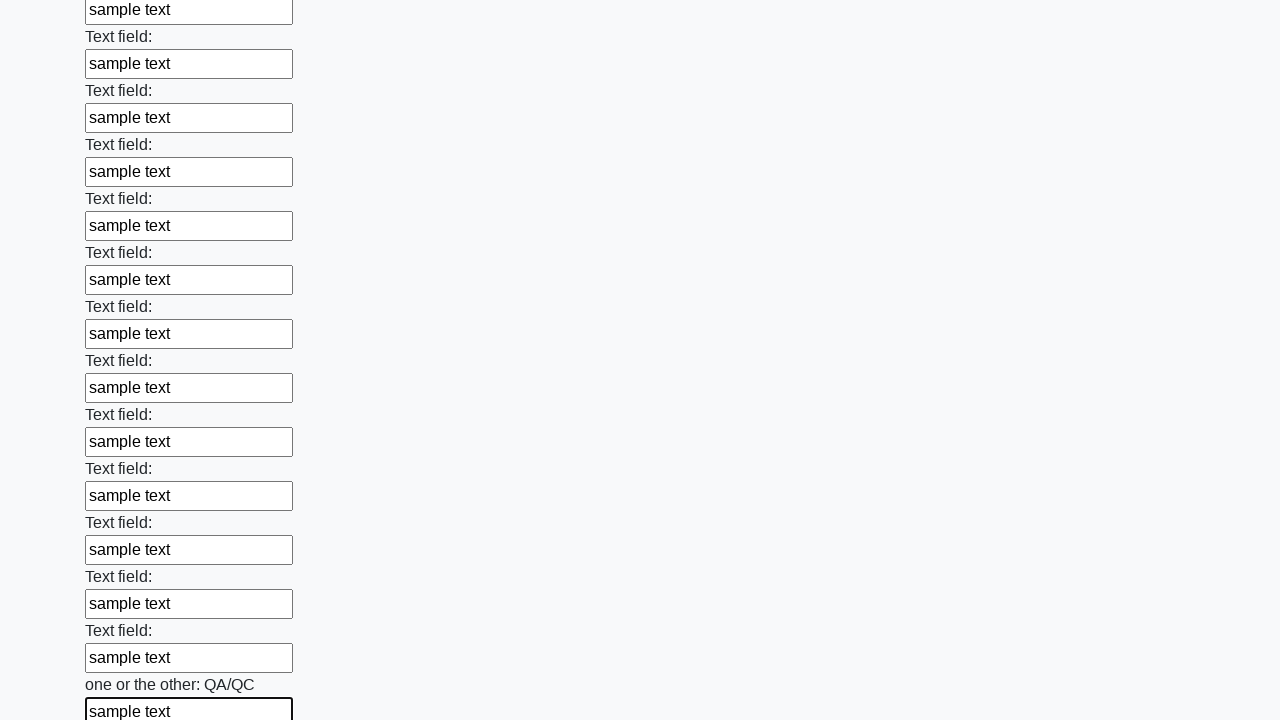

Filled input field with 'sample text' on input >> nth=88
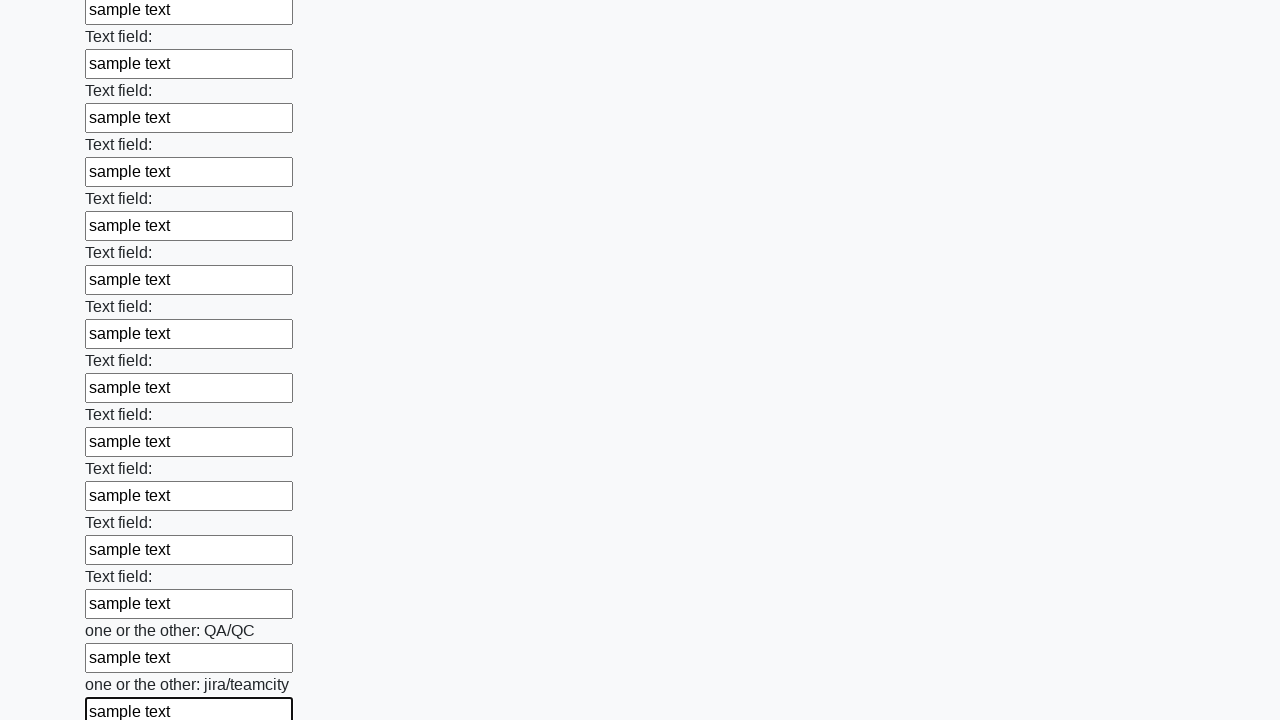

Filled input field with 'sample text' on input >> nth=89
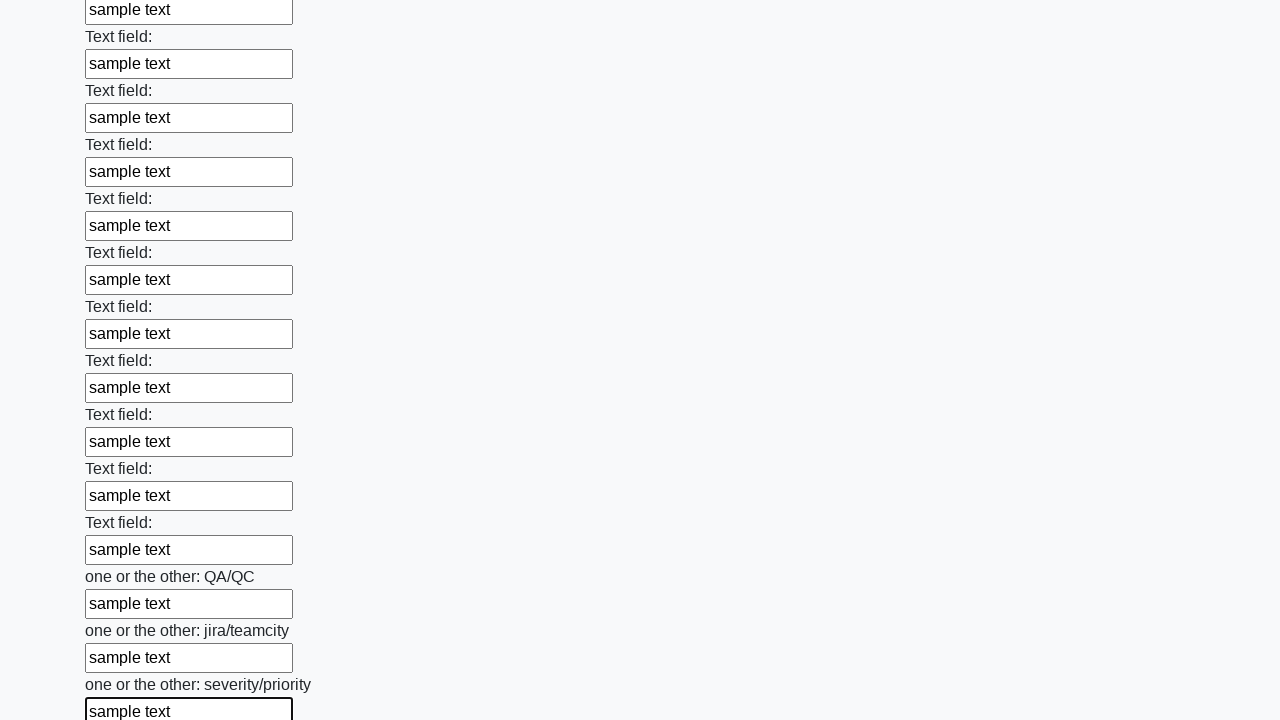

Filled input field with 'sample text' on input >> nth=90
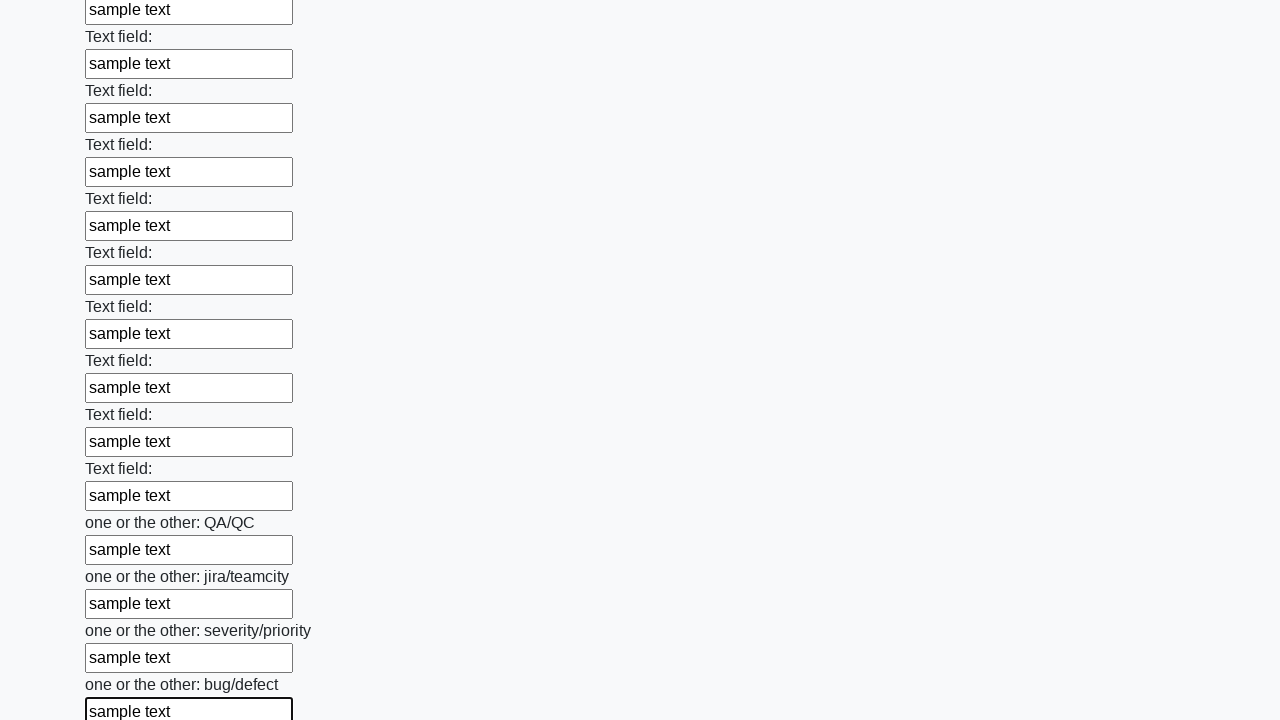

Filled input field with 'sample text' on input >> nth=91
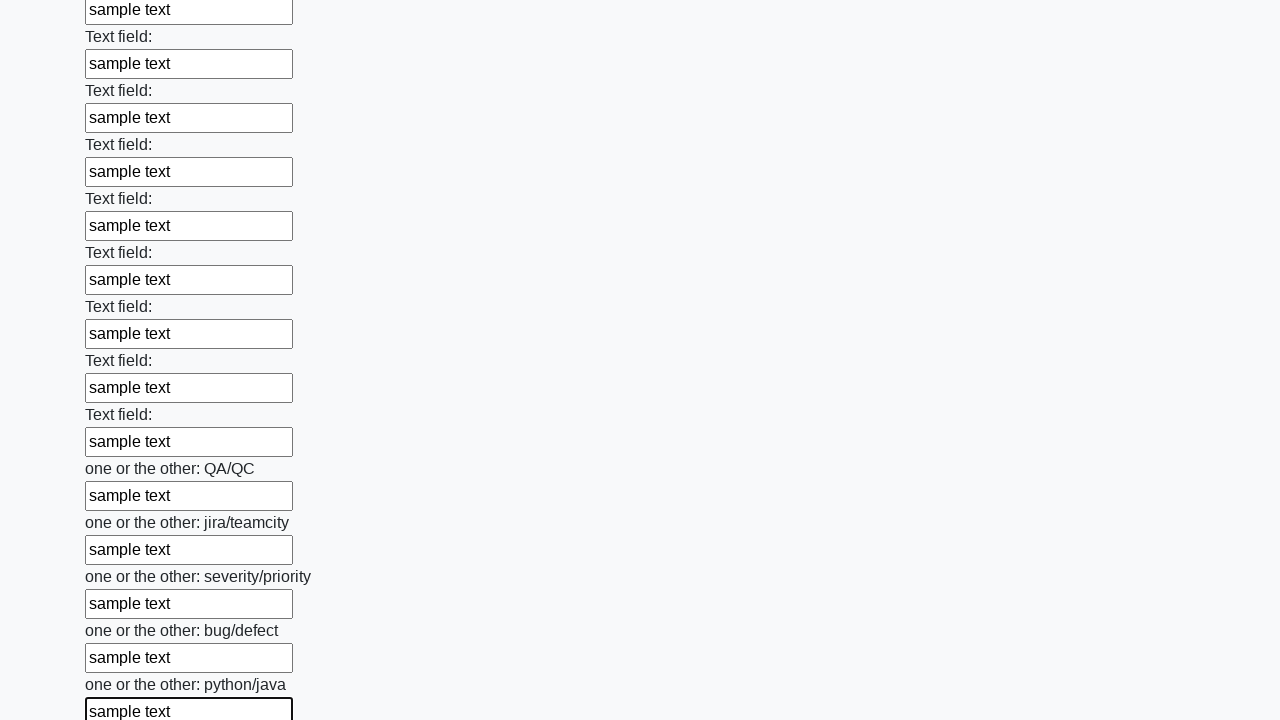

Filled input field with 'sample text' on input >> nth=92
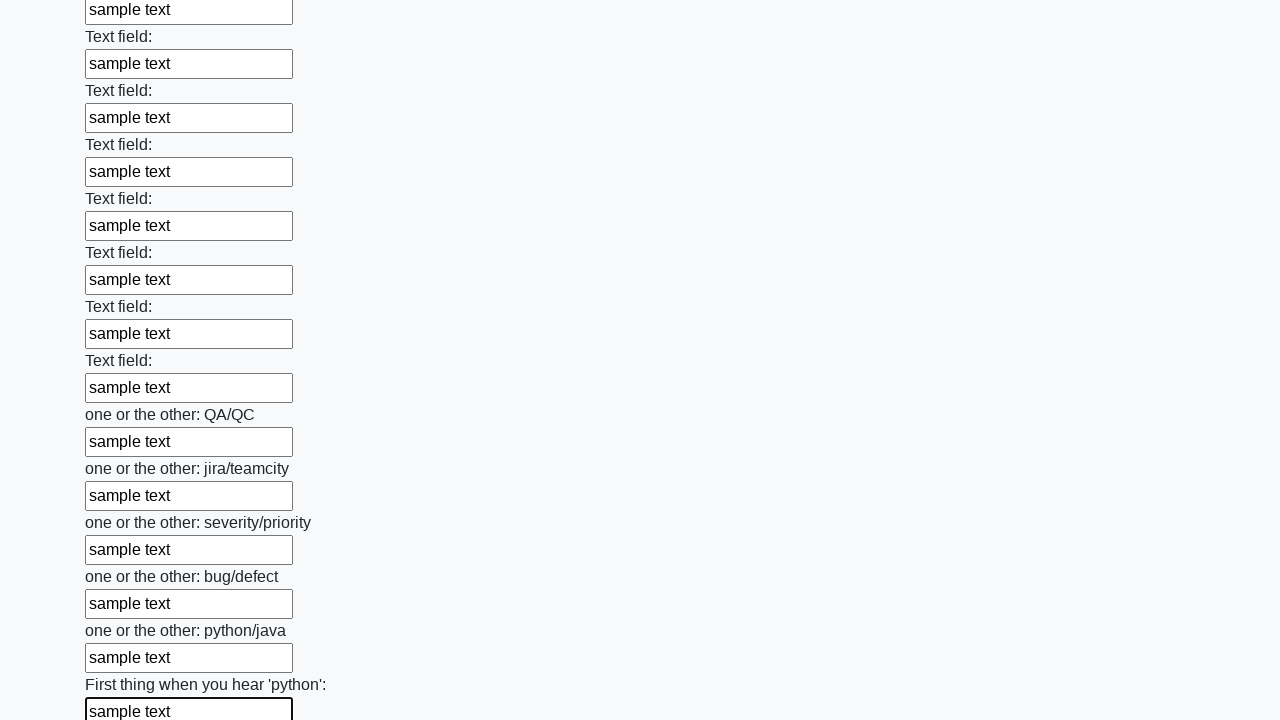

Filled input field with 'sample text' on input >> nth=93
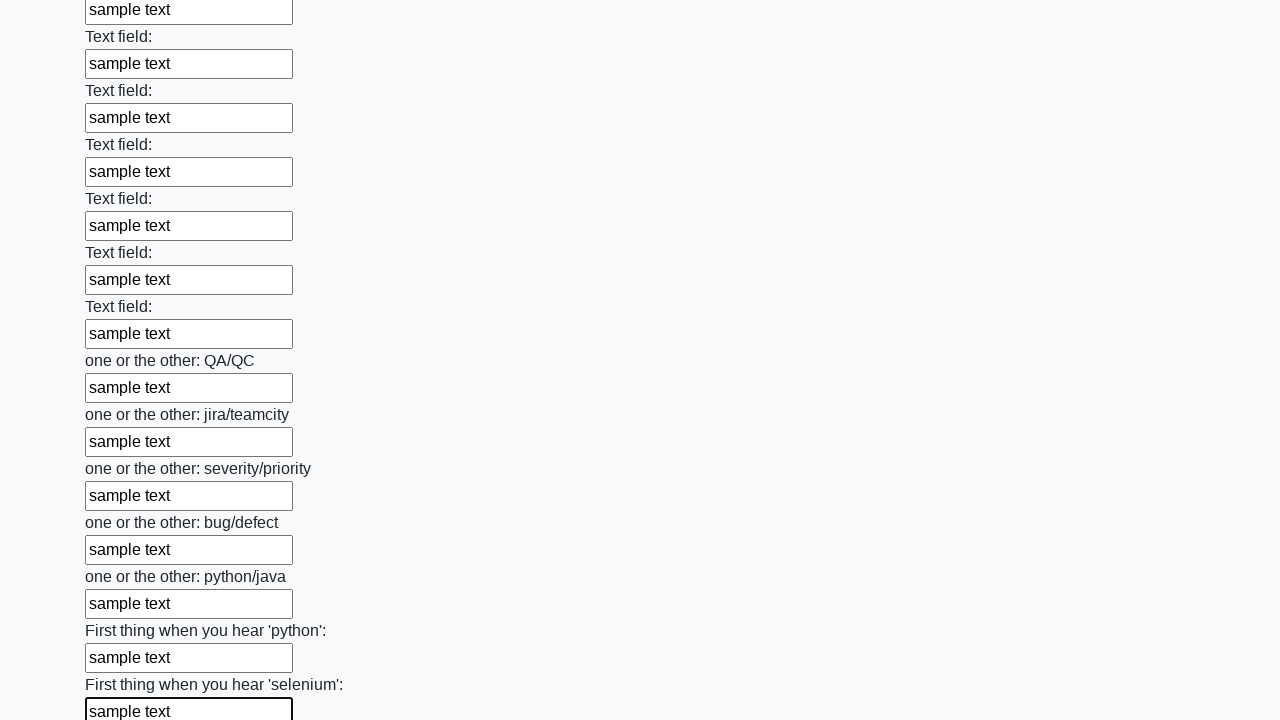

Filled input field with 'sample text' on input >> nth=94
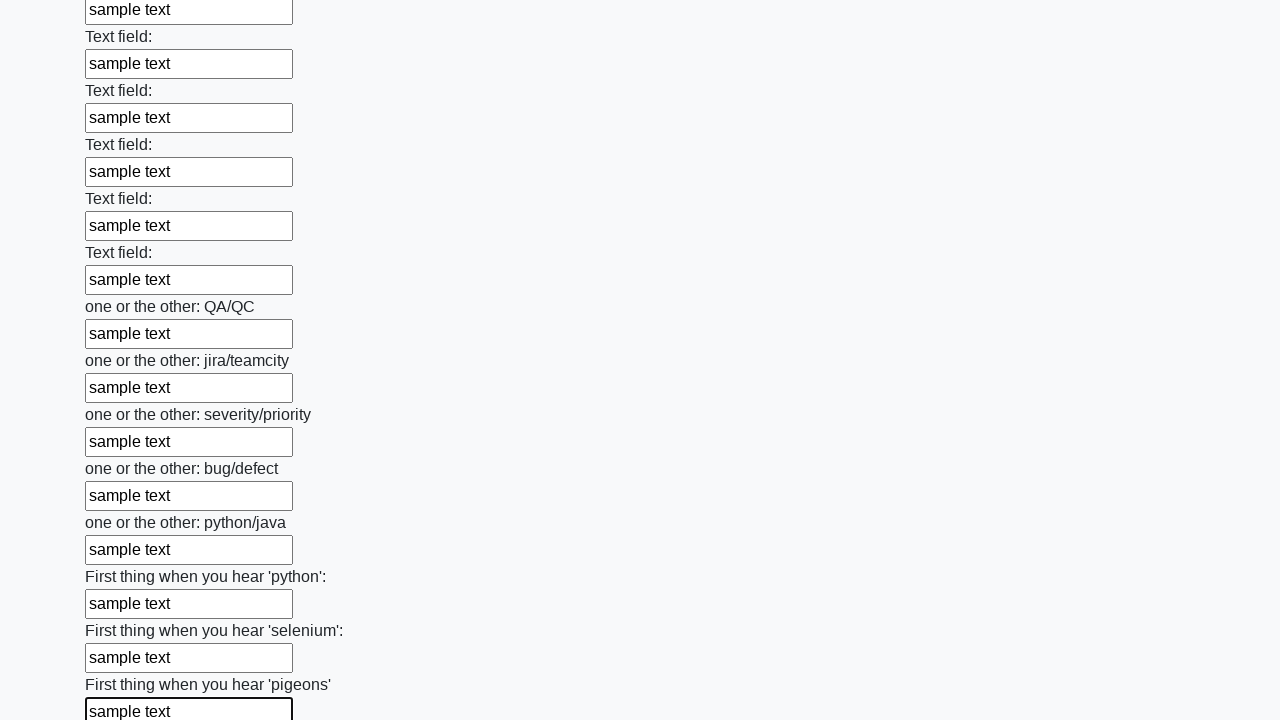

Filled input field with 'sample text' on input >> nth=95
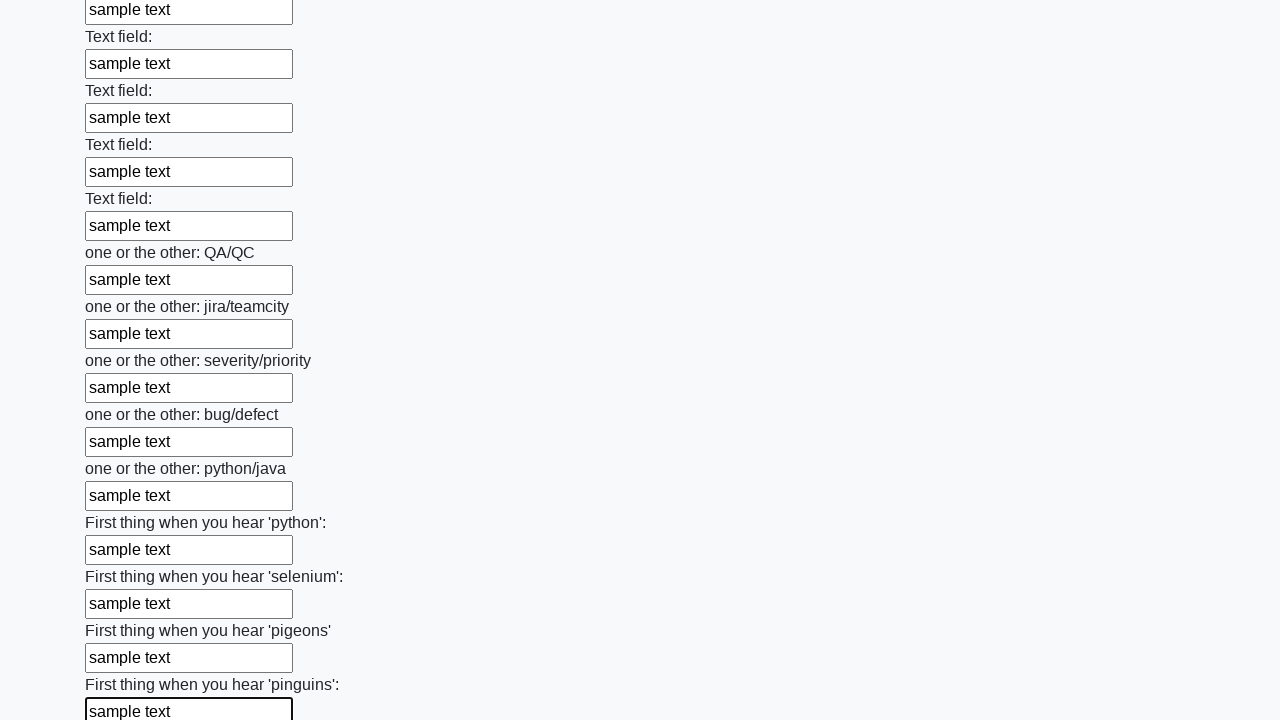

Filled input field with 'sample text' on input >> nth=96
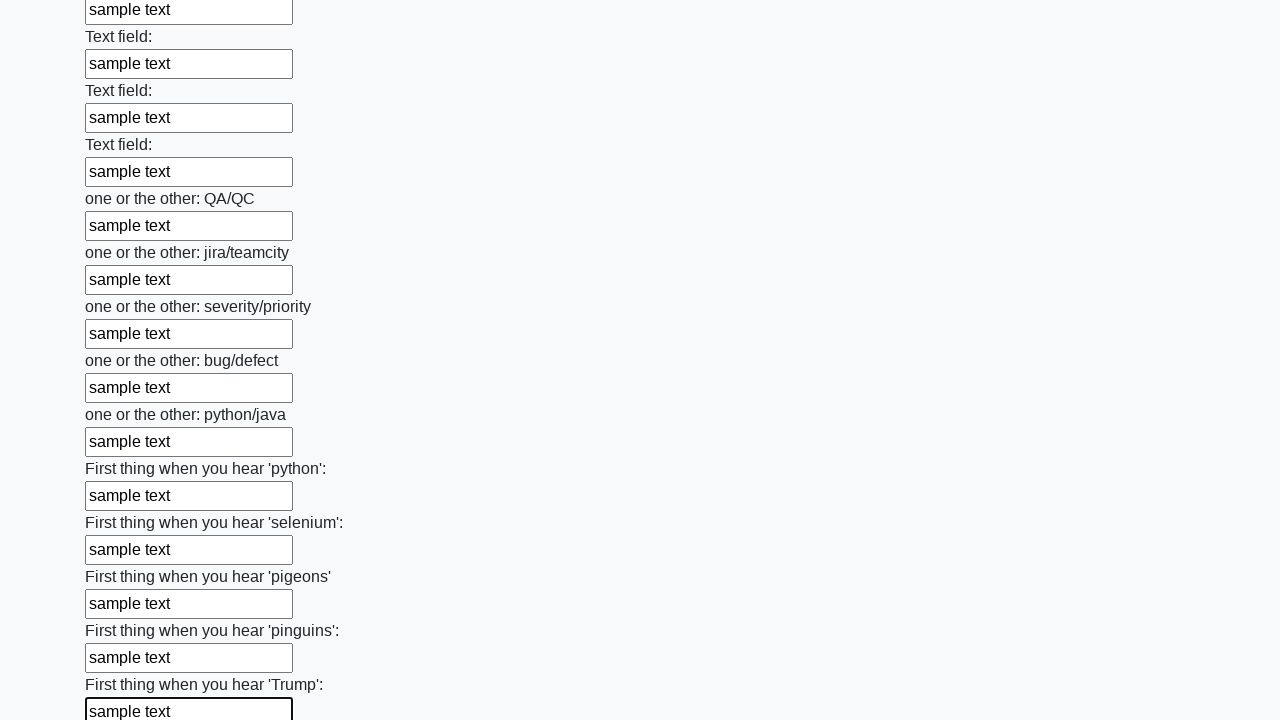

Filled input field with 'sample text' on input >> nth=97
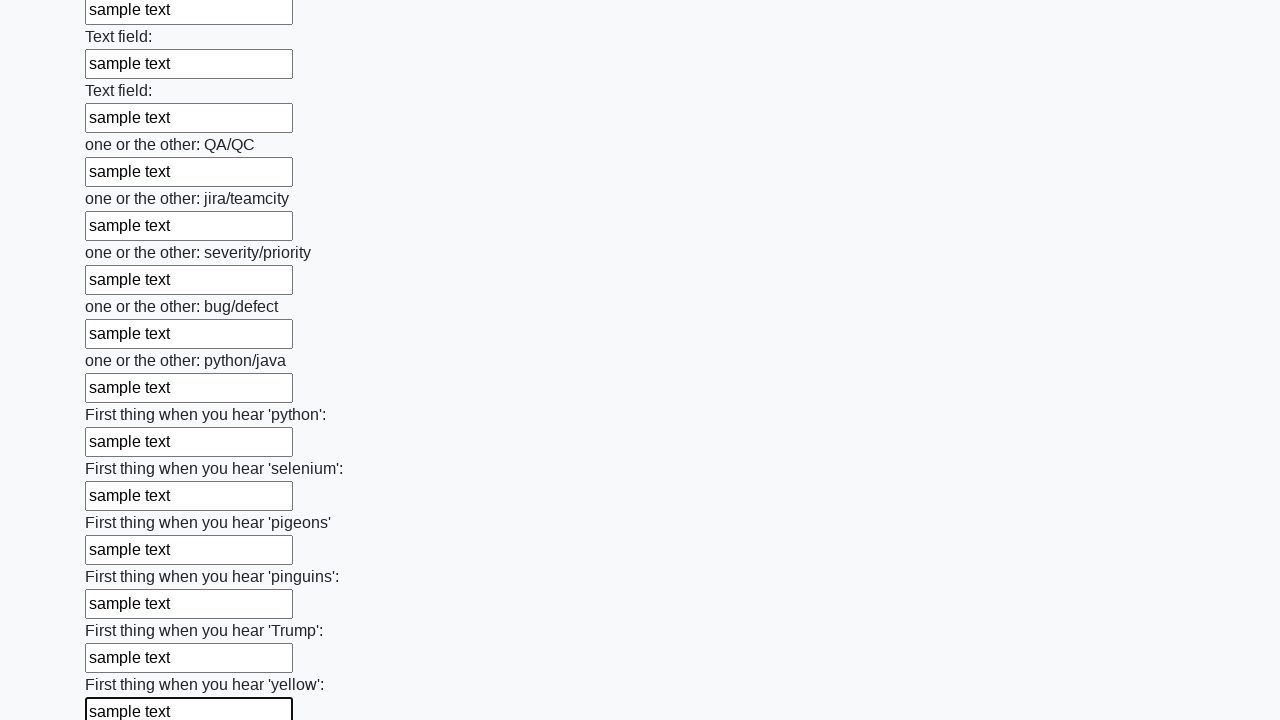

Filled input field with 'sample text' on input >> nth=98
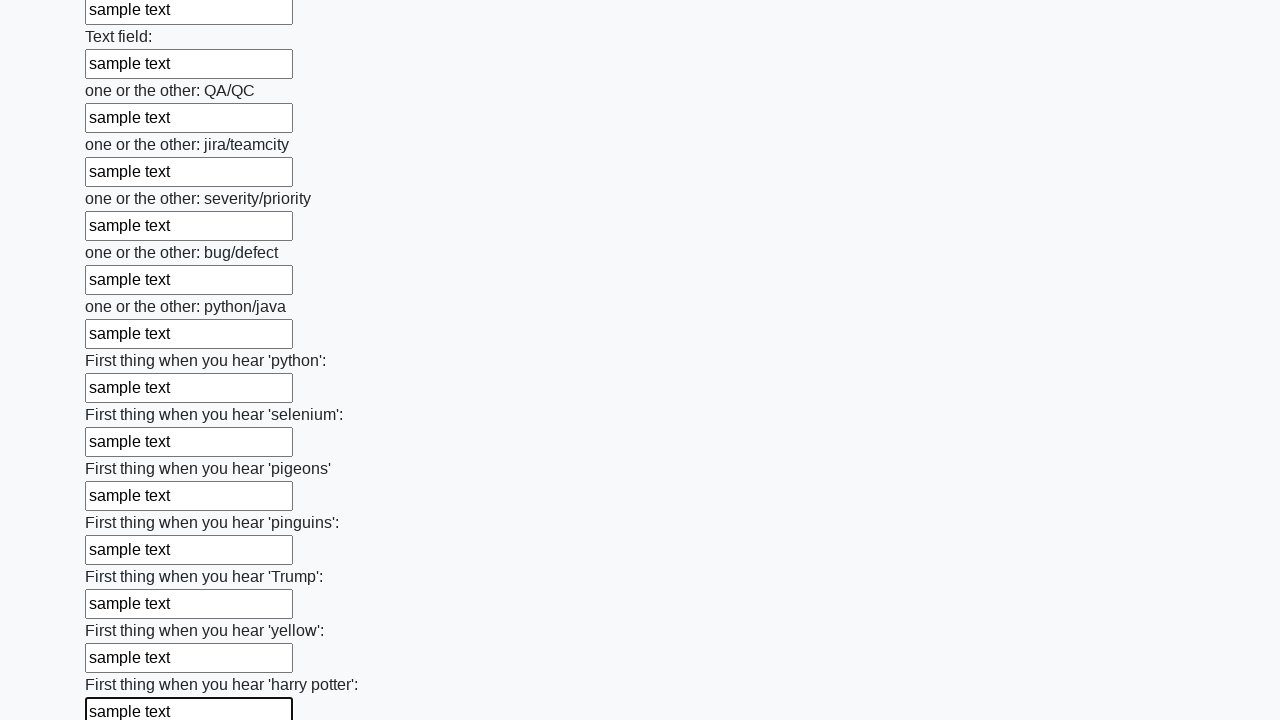

Filled input field with 'sample text' on input >> nth=99
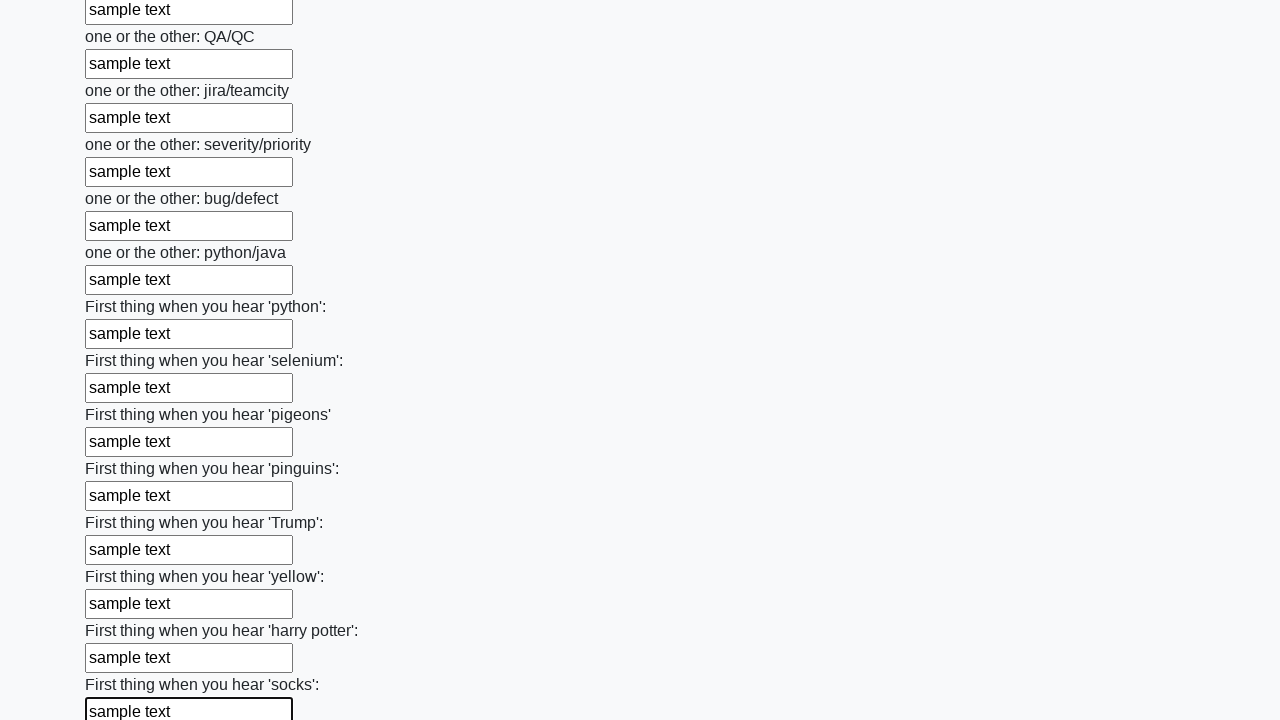

Clicked submit button to submit the form at (123, 611) on button.btn
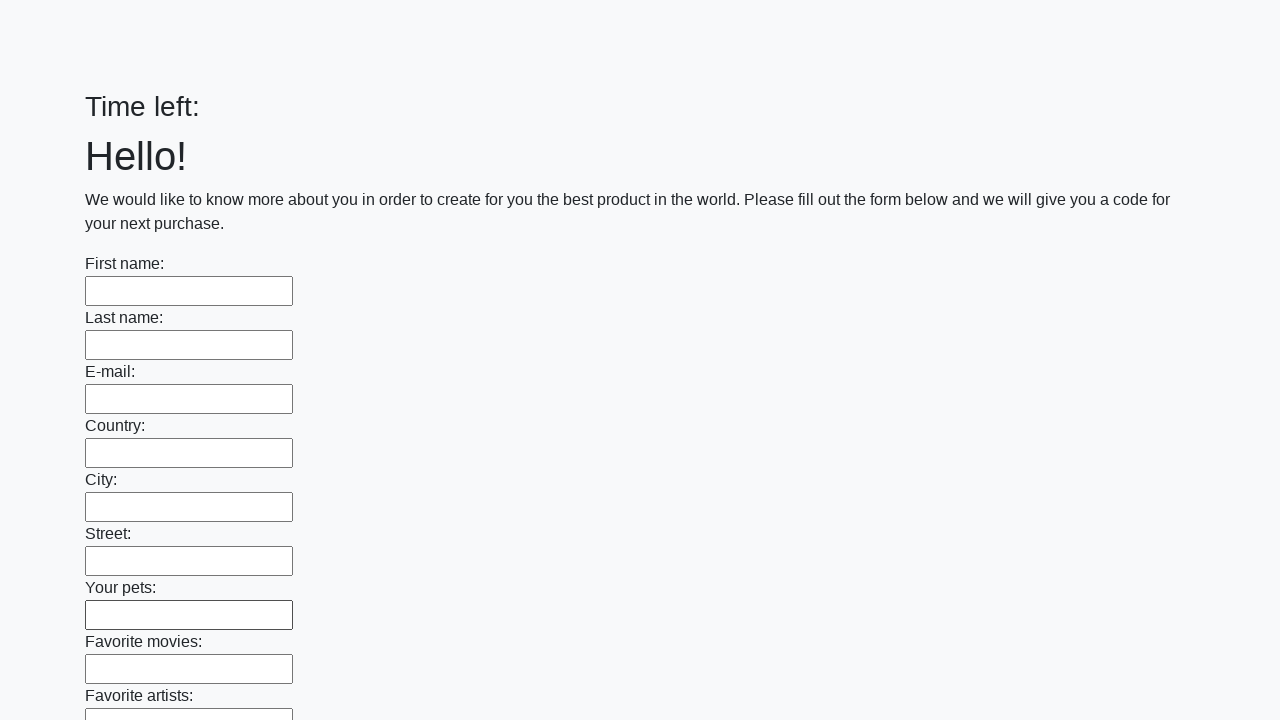

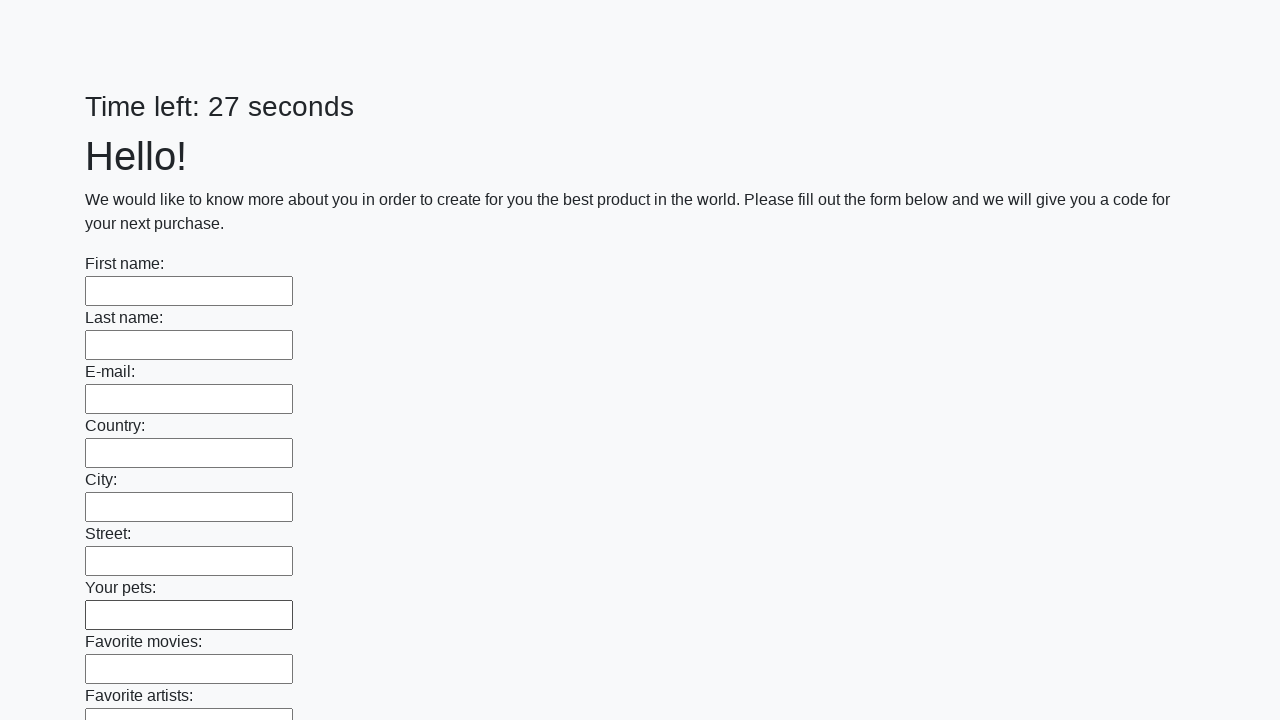